Tests the add/remove elements functionality by clicking the "Add Element" button 100 times to create delete buttons, then clicking 20 delete buttons and validating that the correct number of buttons remain.

Starting URL: http://the-internet.herokuapp.com/add_remove_elements/

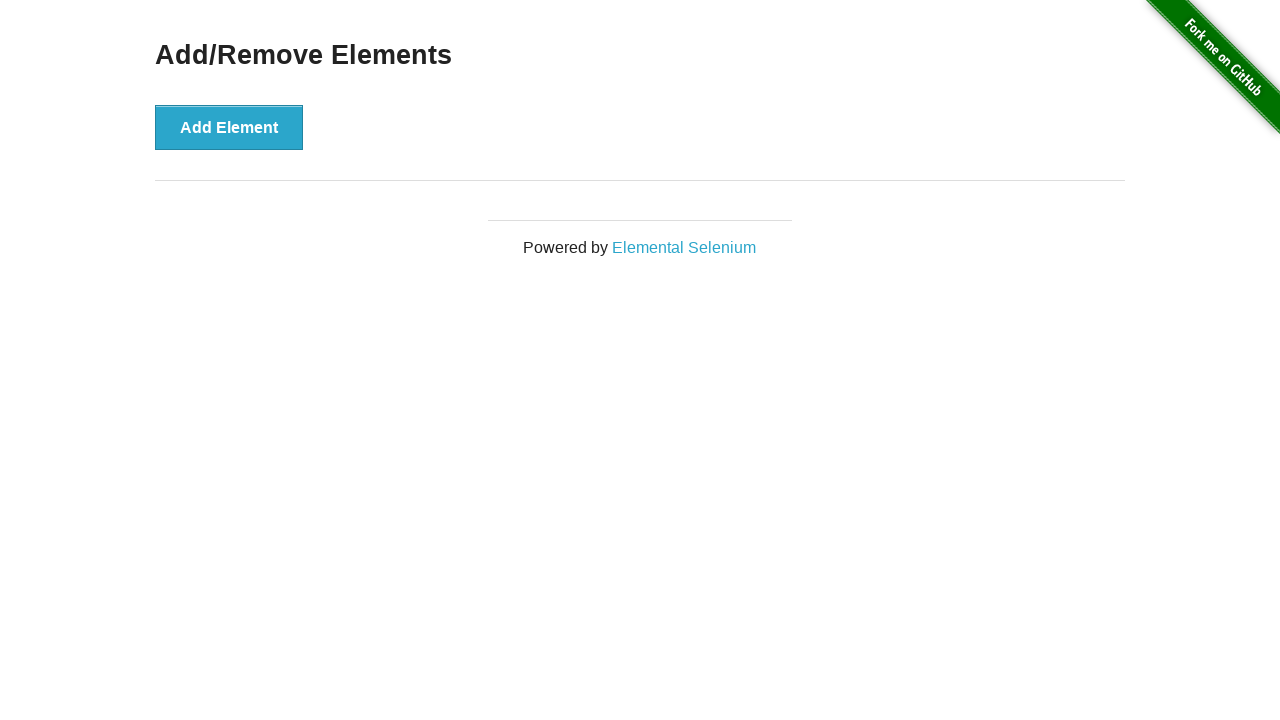

Clicked 'Add Element' button (iteration 1/100) at (229, 127) on button[onclick='addElement()']
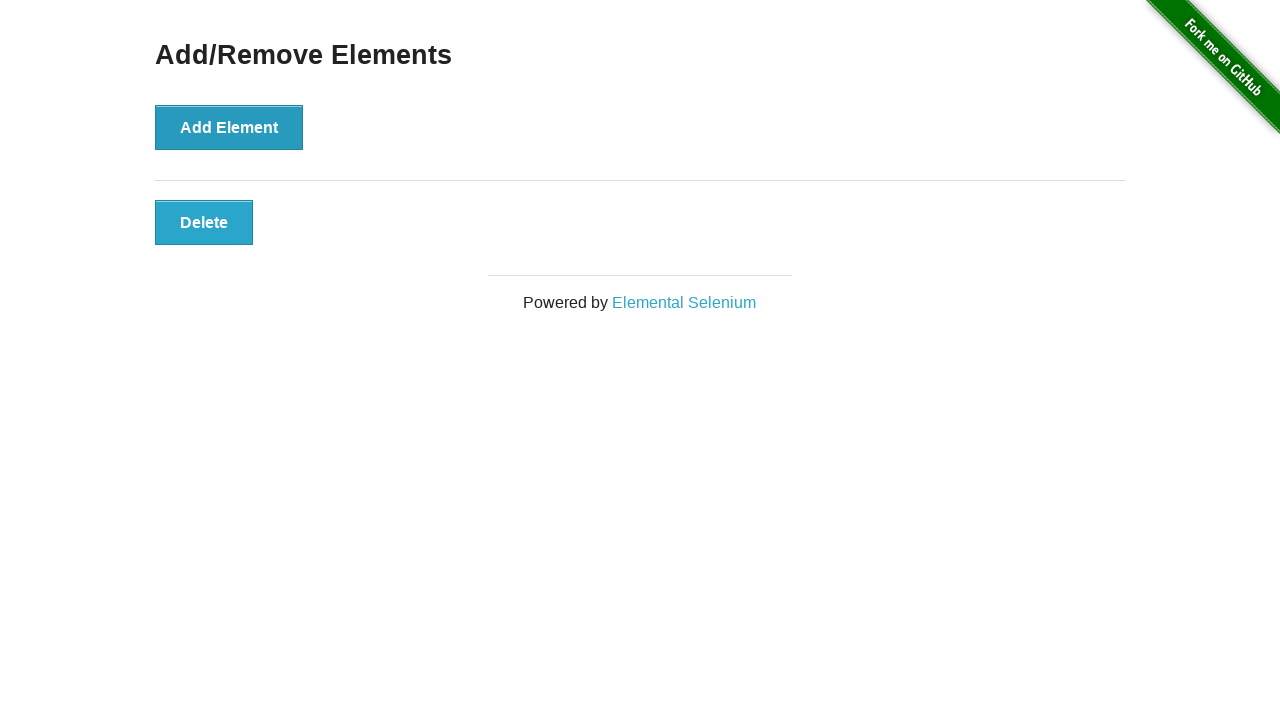

Clicked 'Add Element' button (iteration 2/100) at (229, 127) on button[onclick='addElement()']
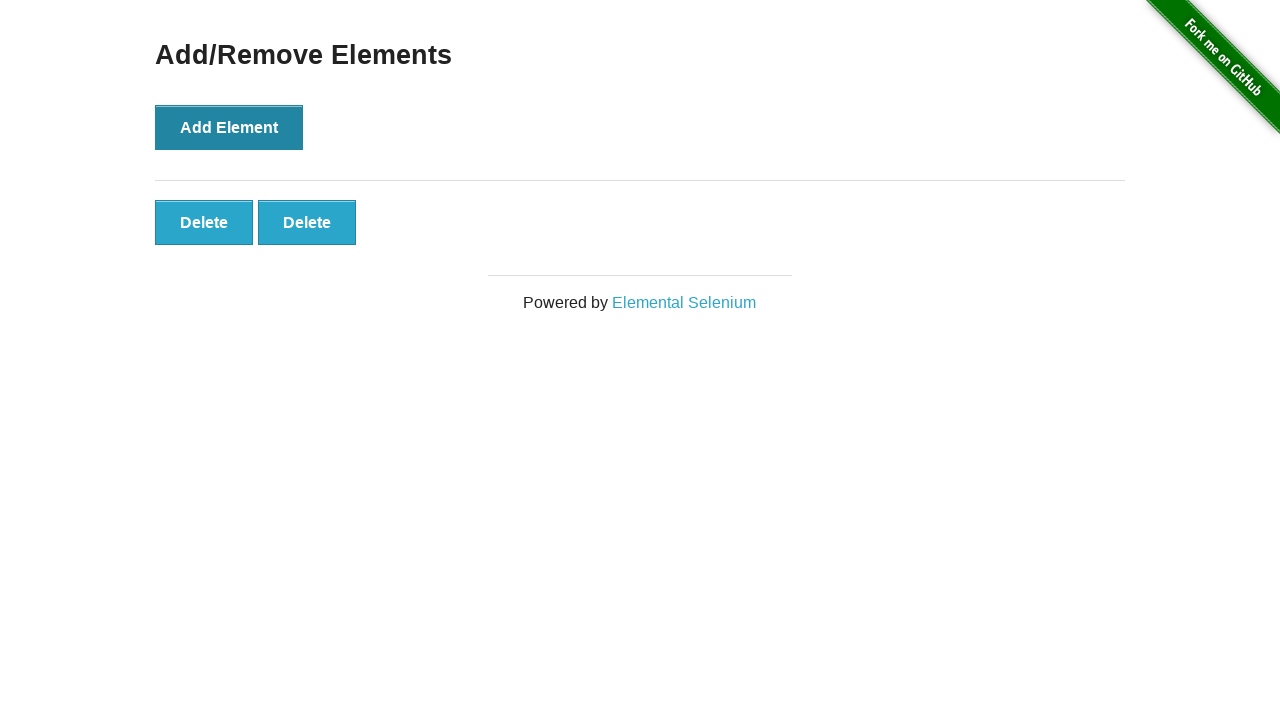

Clicked 'Add Element' button (iteration 3/100) at (229, 127) on button[onclick='addElement()']
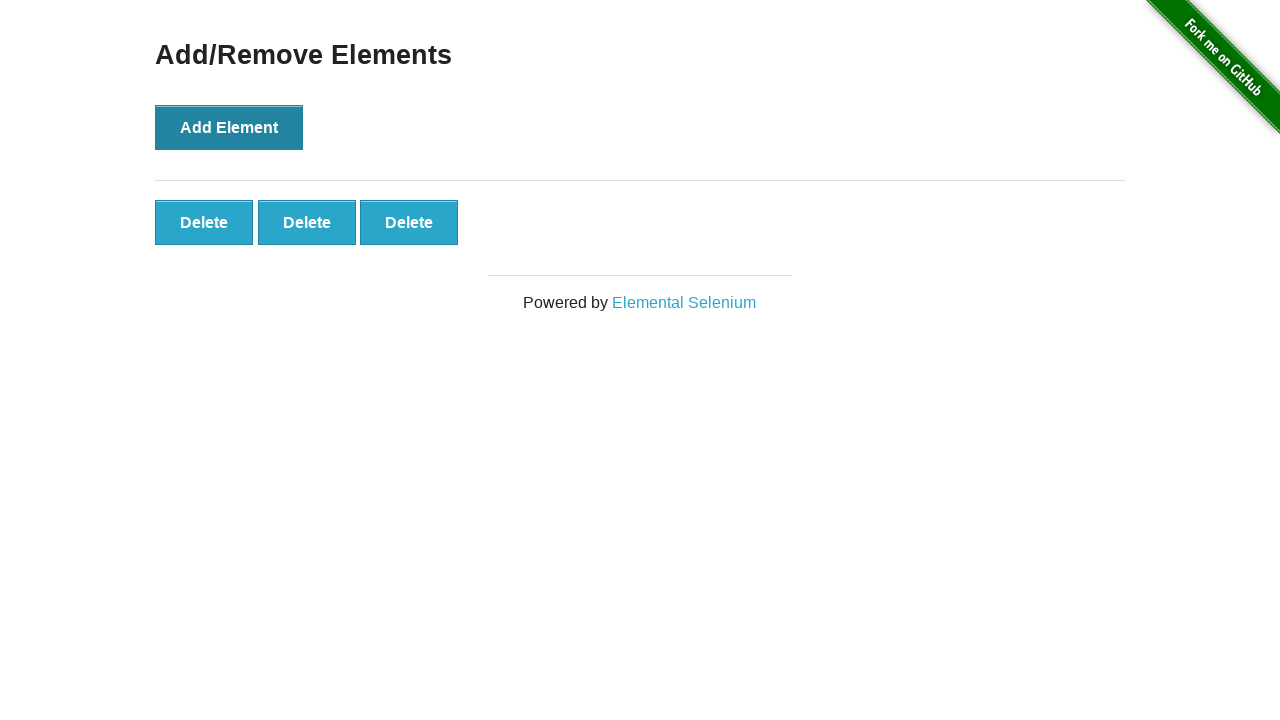

Clicked 'Add Element' button (iteration 4/100) at (229, 127) on button[onclick='addElement()']
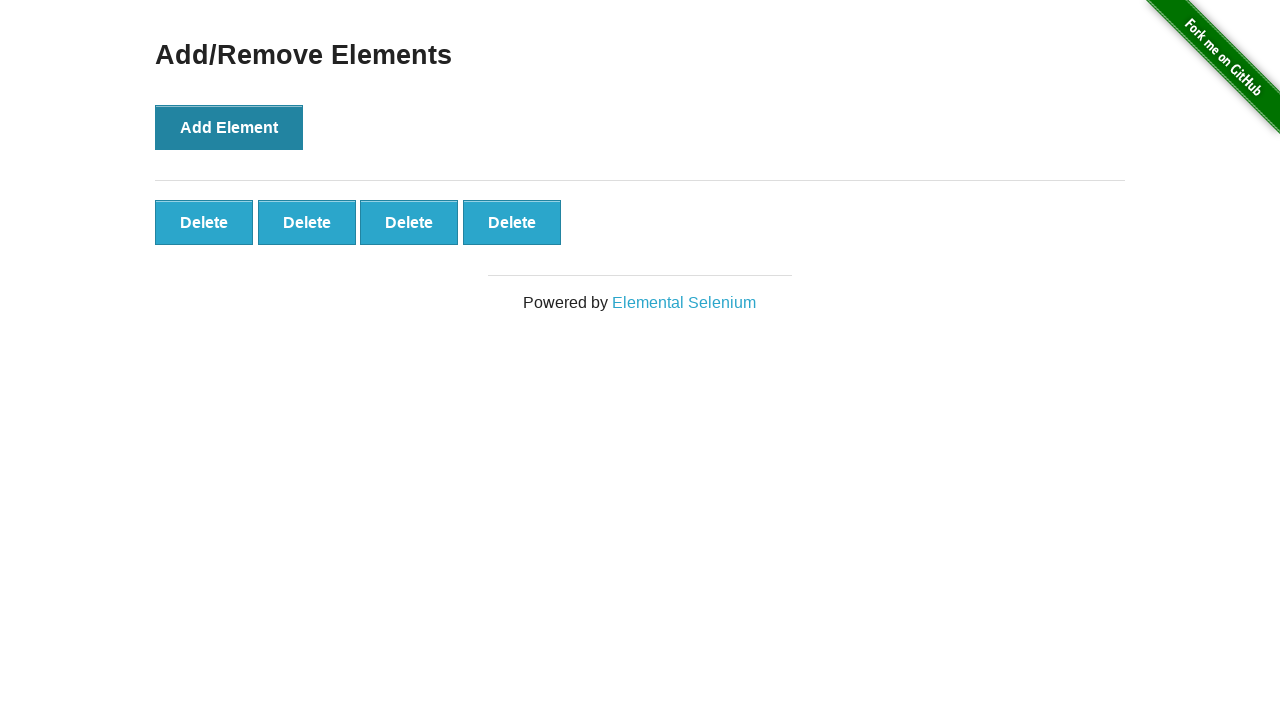

Clicked 'Add Element' button (iteration 5/100) at (229, 127) on button[onclick='addElement()']
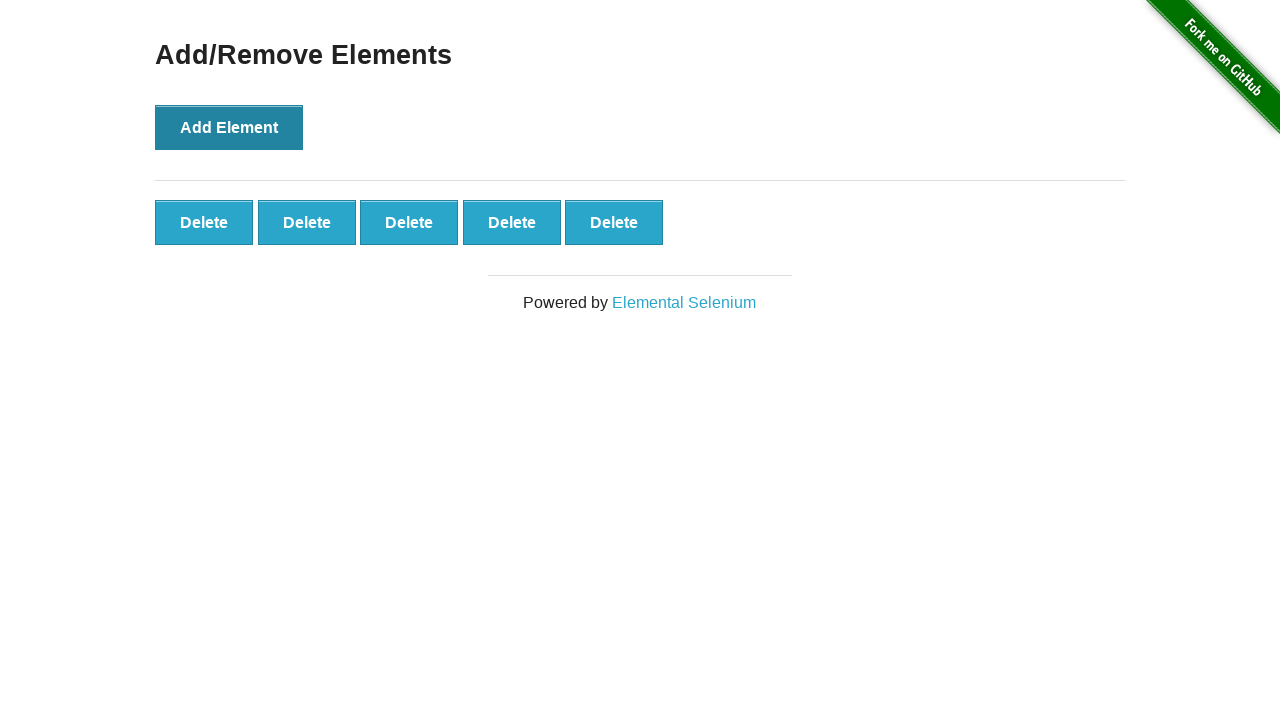

Clicked 'Add Element' button (iteration 6/100) at (229, 127) on button[onclick='addElement()']
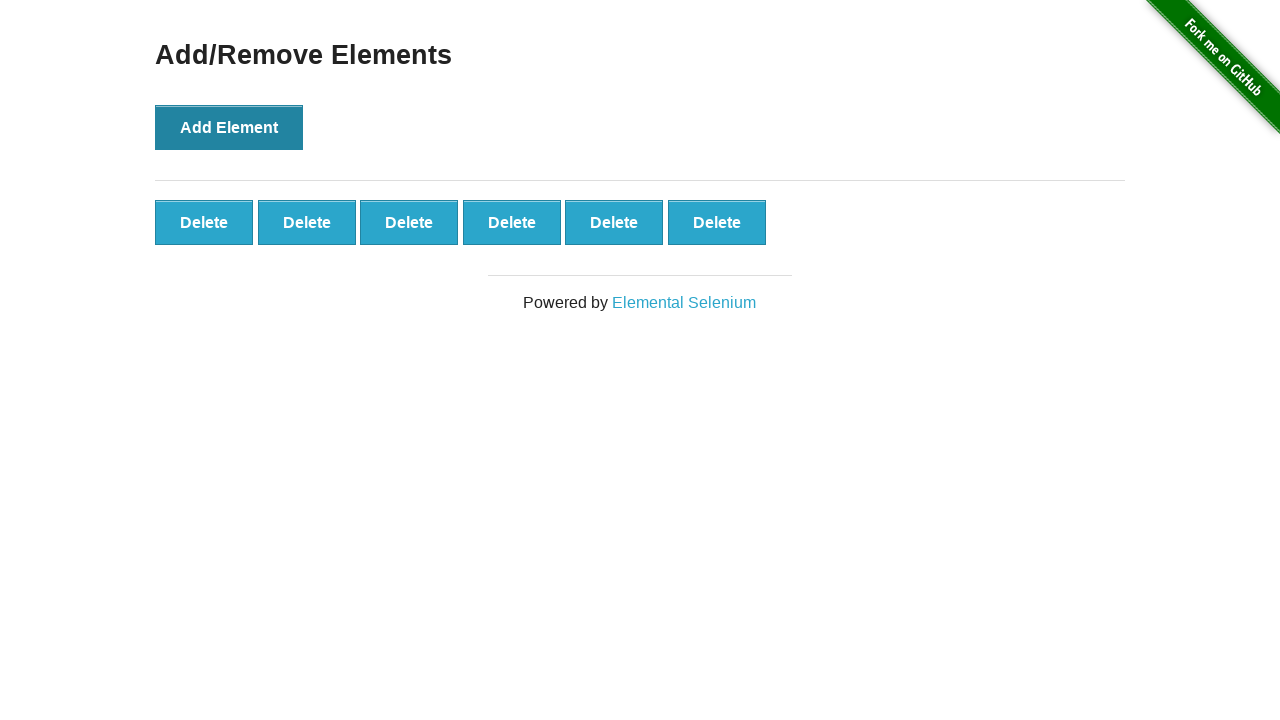

Clicked 'Add Element' button (iteration 7/100) at (229, 127) on button[onclick='addElement()']
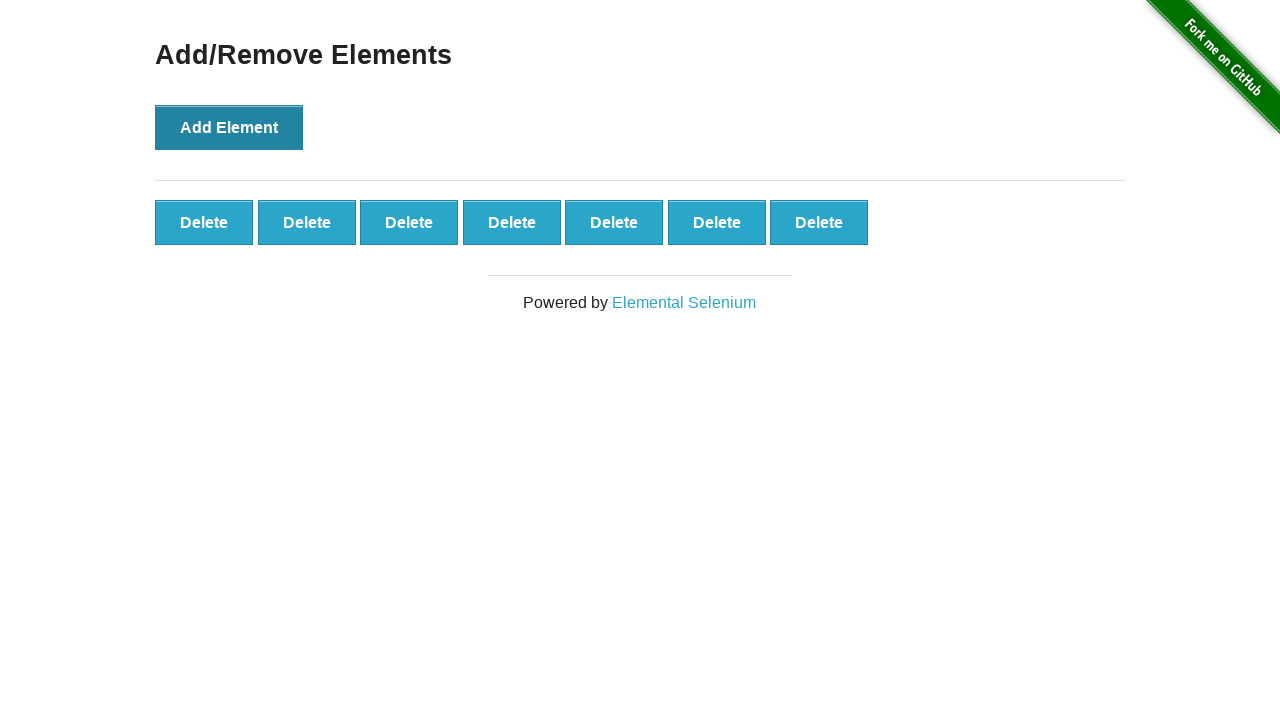

Clicked 'Add Element' button (iteration 8/100) at (229, 127) on button[onclick='addElement()']
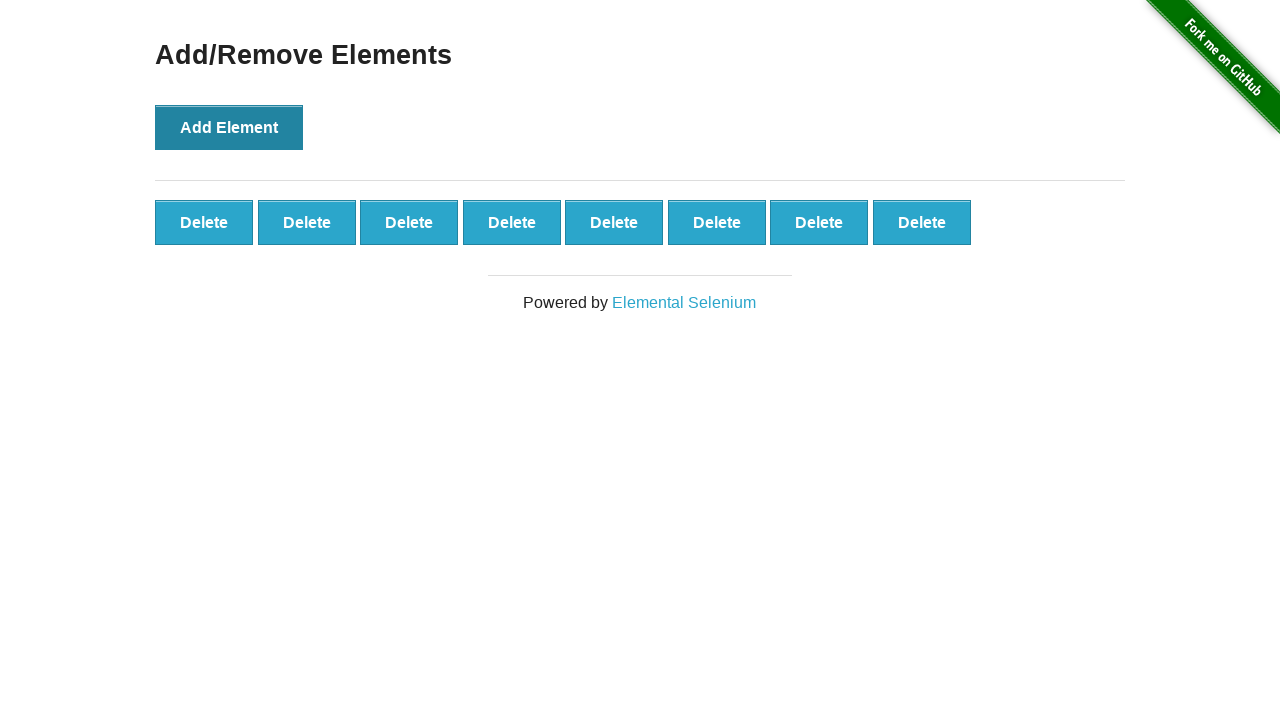

Clicked 'Add Element' button (iteration 9/100) at (229, 127) on button[onclick='addElement()']
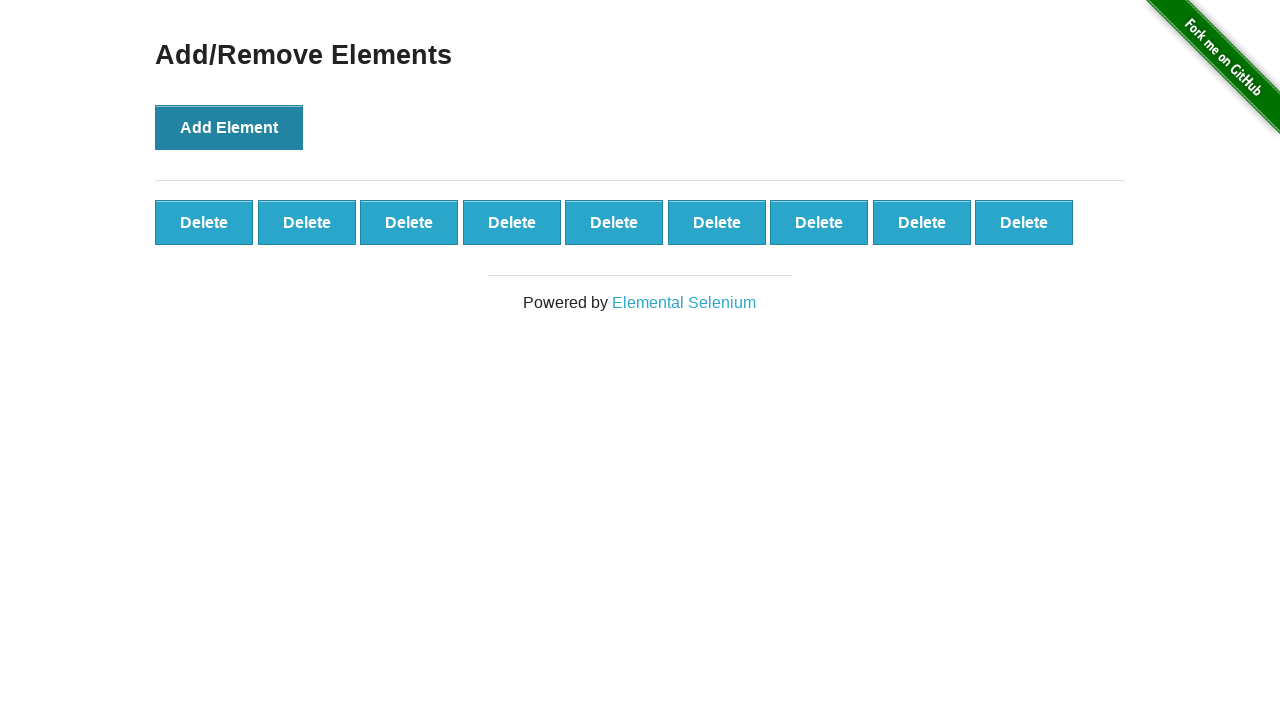

Clicked 'Add Element' button (iteration 10/100) at (229, 127) on button[onclick='addElement()']
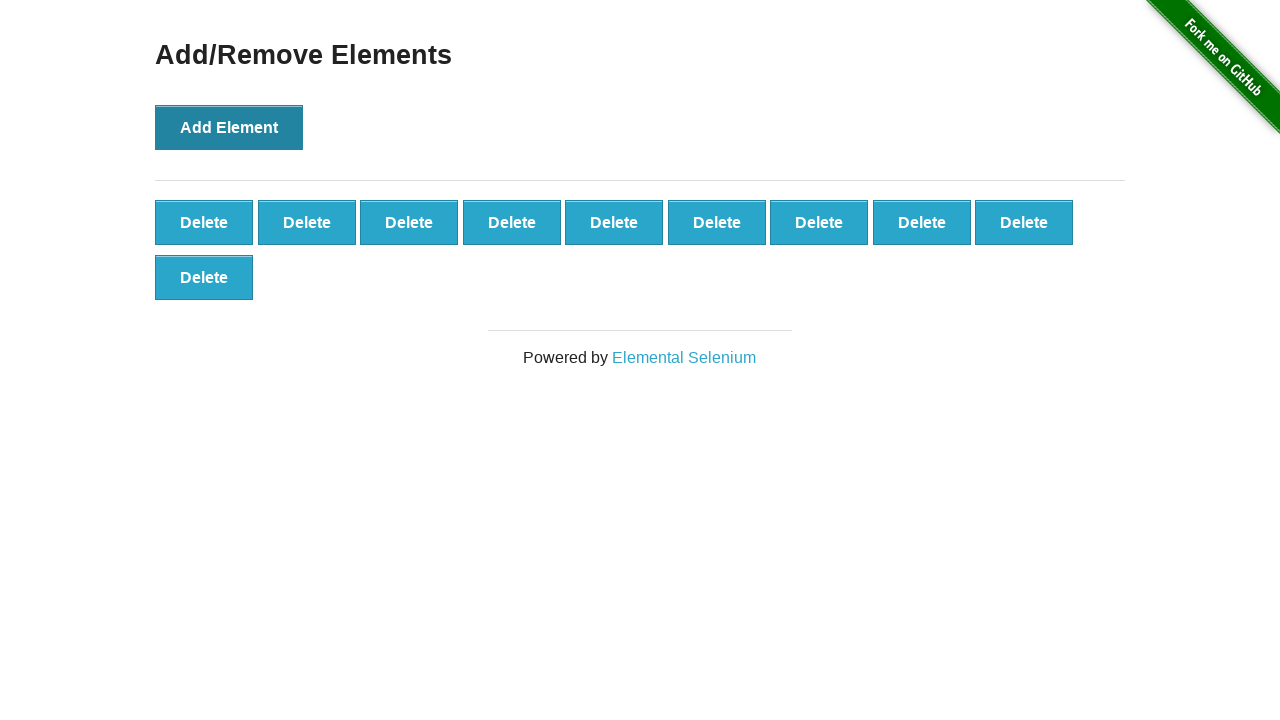

Clicked 'Add Element' button (iteration 11/100) at (229, 127) on button[onclick='addElement()']
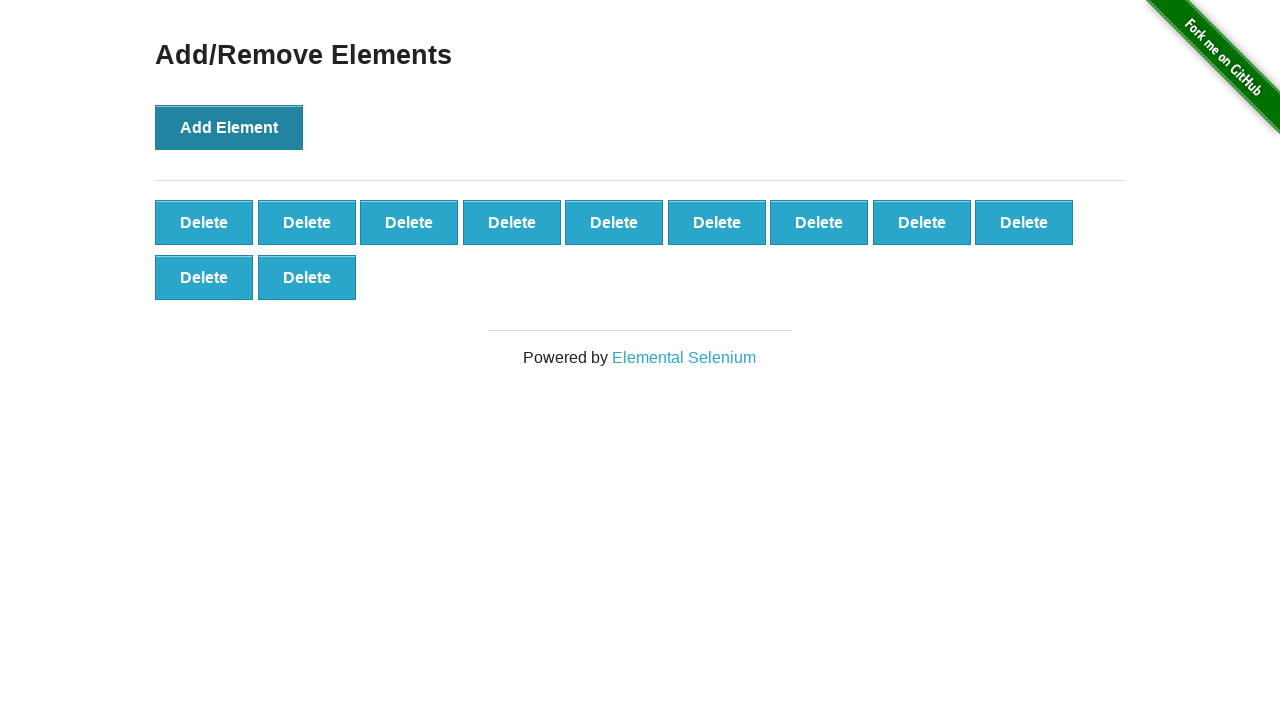

Clicked 'Add Element' button (iteration 12/100) at (229, 127) on button[onclick='addElement()']
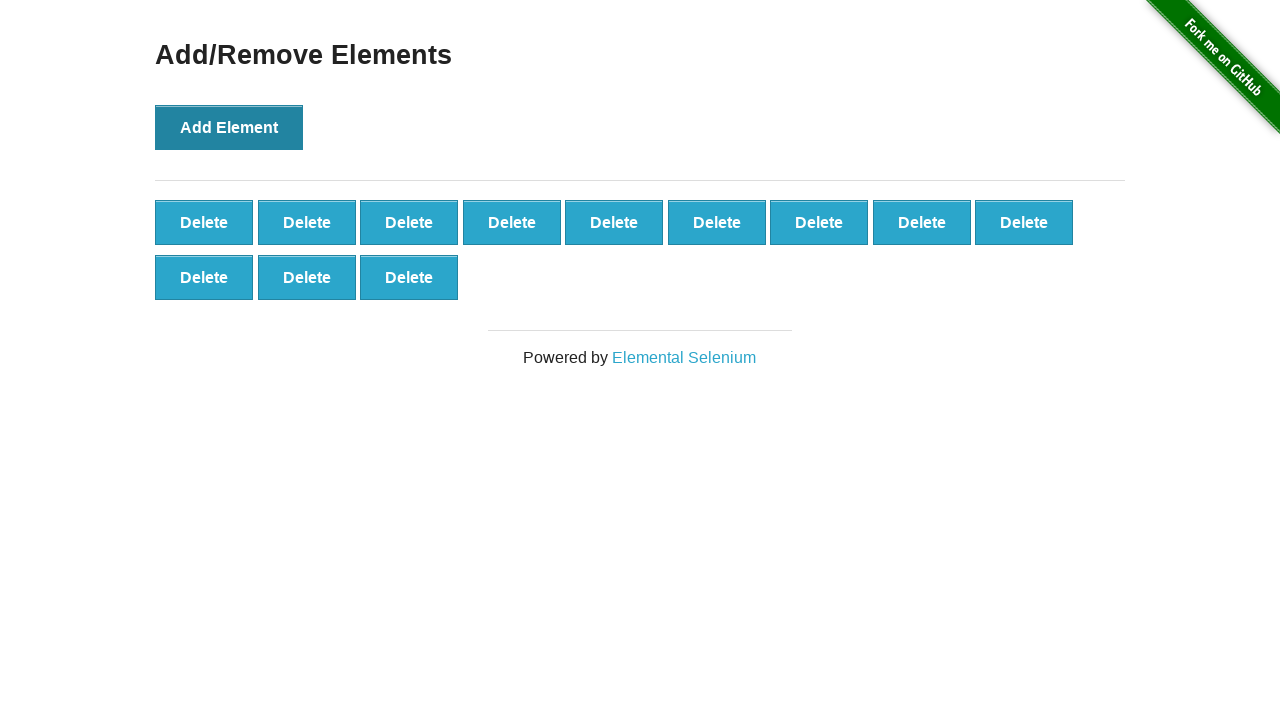

Clicked 'Add Element' button (iteration 13/100) at (229, 127) on button[onclick='addElement()']
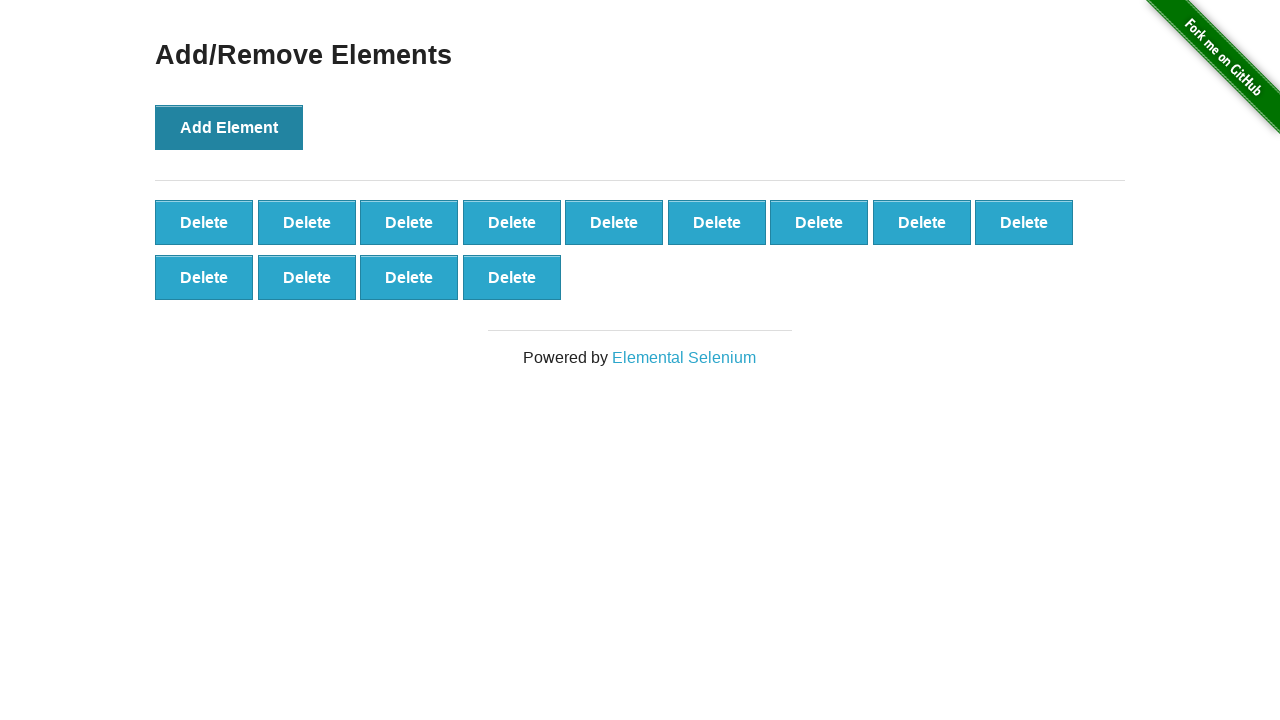

Clicked 'Add Element' button (iteration 14/100) at (229, 127) on button[onclick='addElement()']
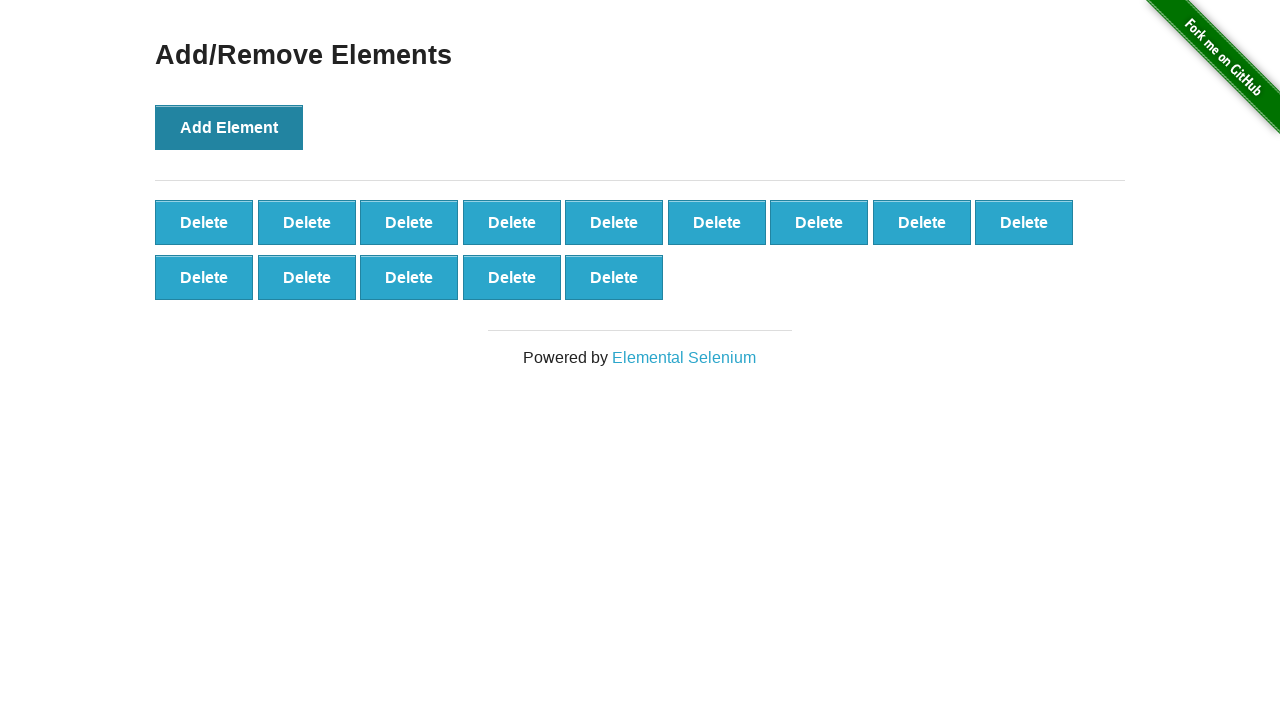

Clicked 'Add Element' button (iteration 15/100) at (229, 127) on button[onclick='addElement()']
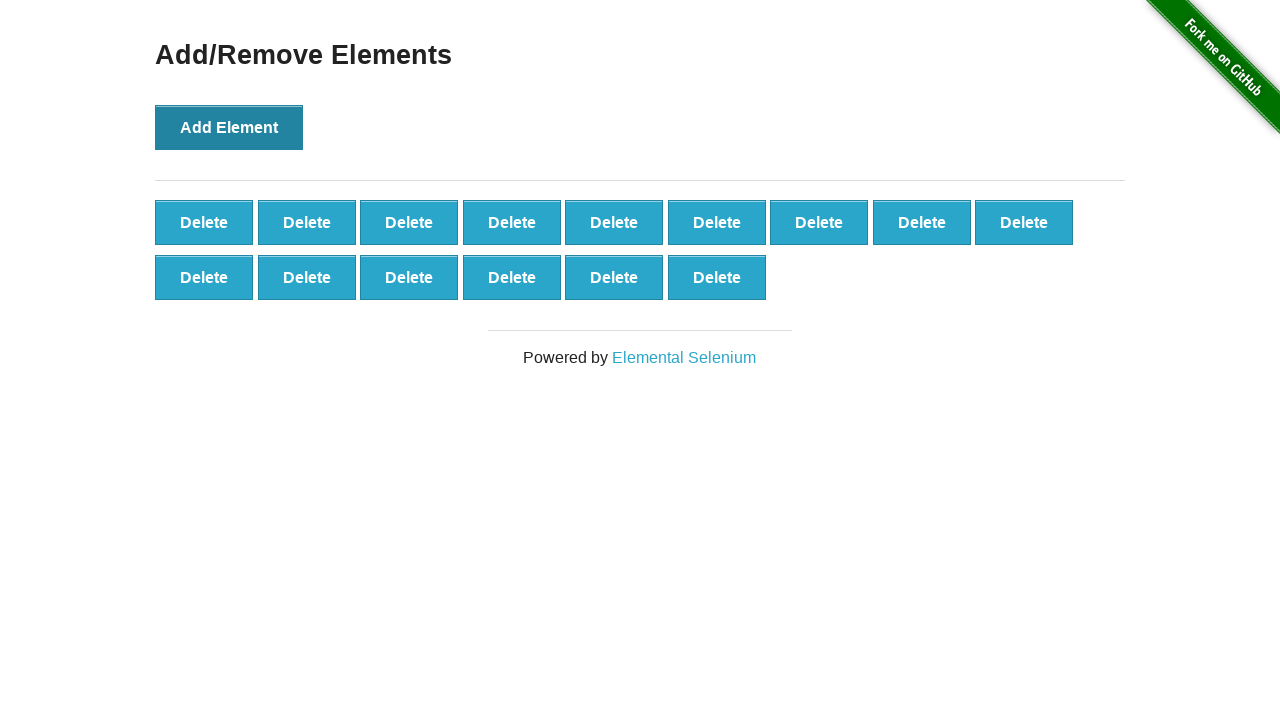

Clicked 'Add Element' button (iteration 16/100) at (229, 127) on button[onclick='addElement()']
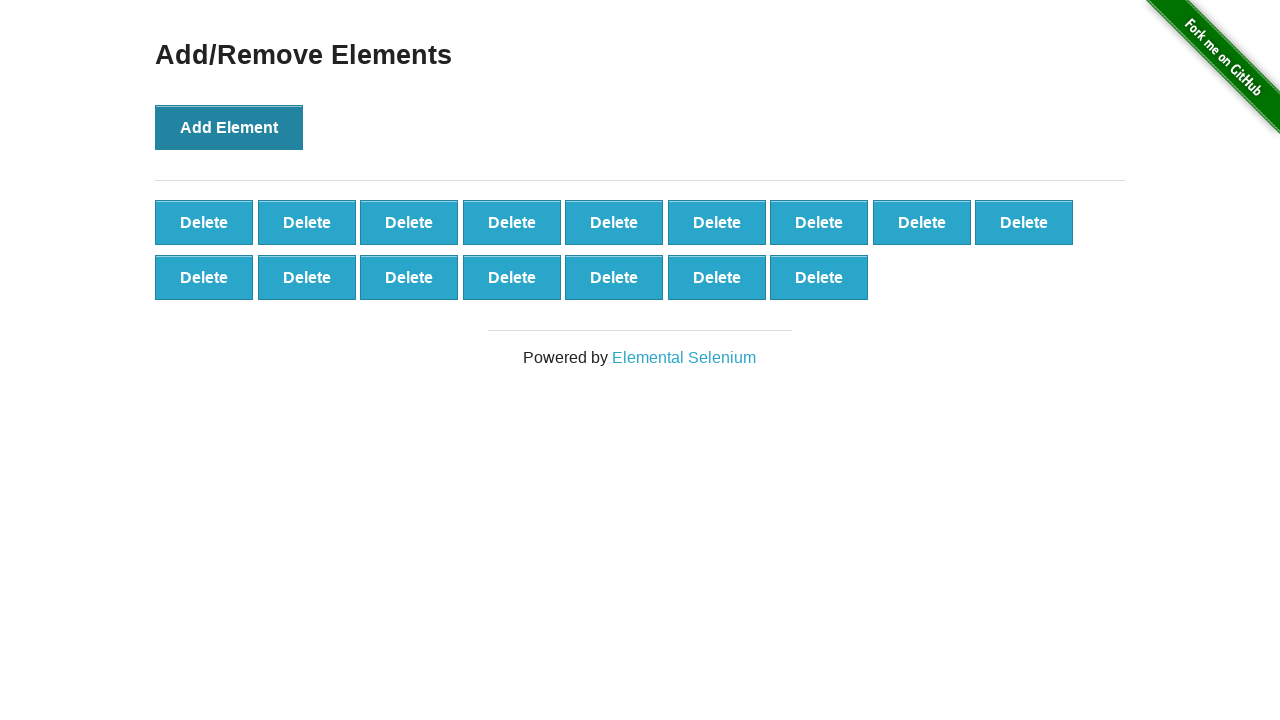

Clicked 'Add Element' button (iteration 17/100) at (229, 127) on button[onclick='addElement()']
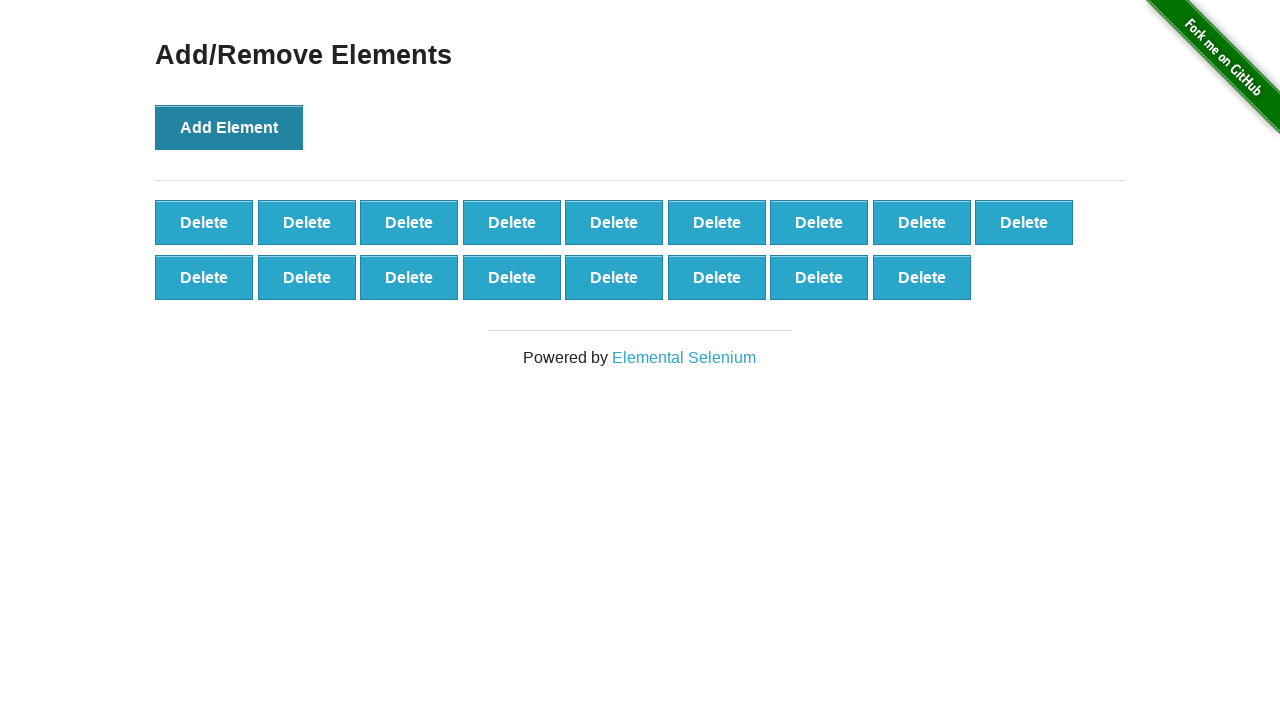

Clicked 'Add Element' button (iteration 18/100) at (229, 127) on button[onclick='addElement()']
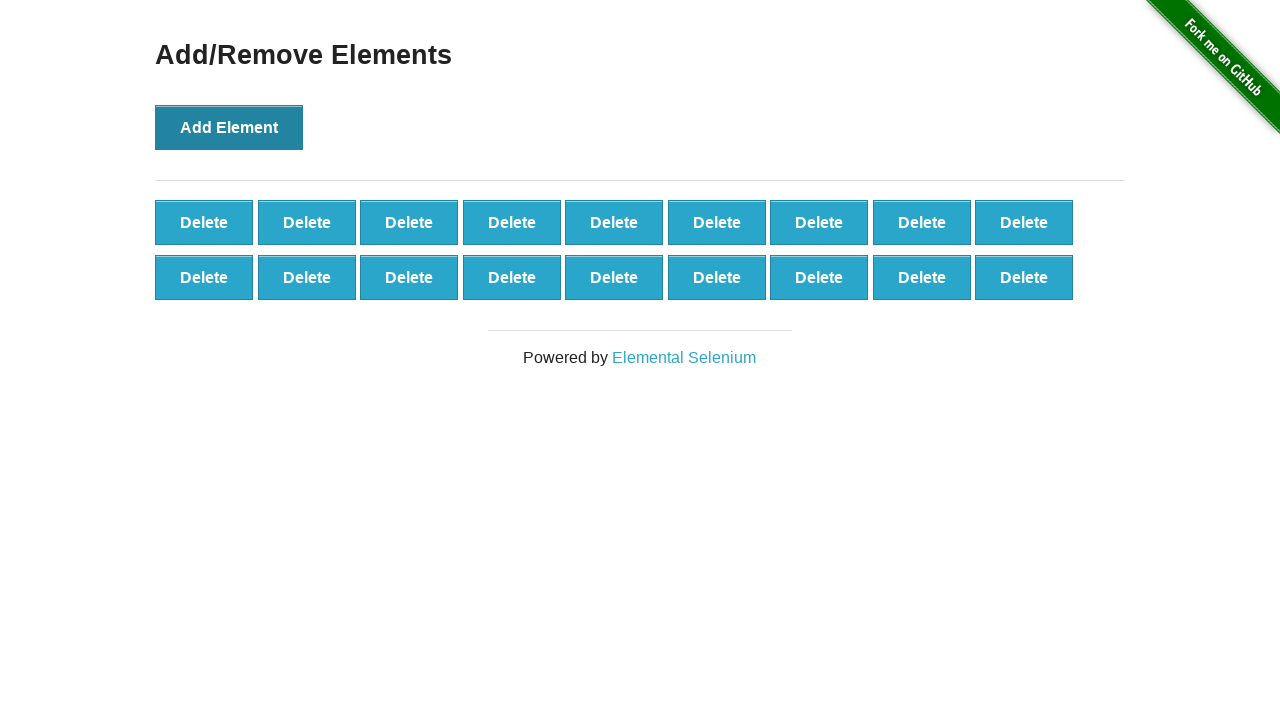

Clicked 'Add Element' button (iteration 19/100) at (229, 127) on button[onclick='addElement()']
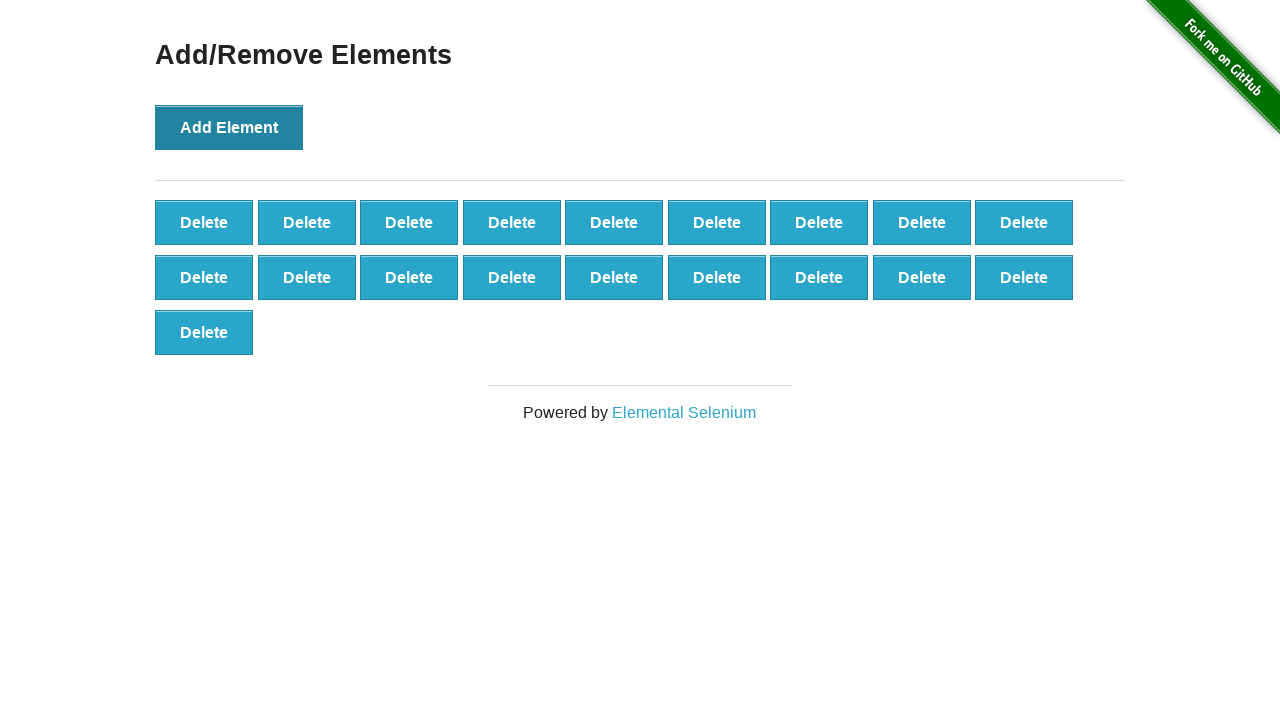

Clicked 'Add Element' button (iteration 20/100) at (229, 127) on button[onclick='addElement()']
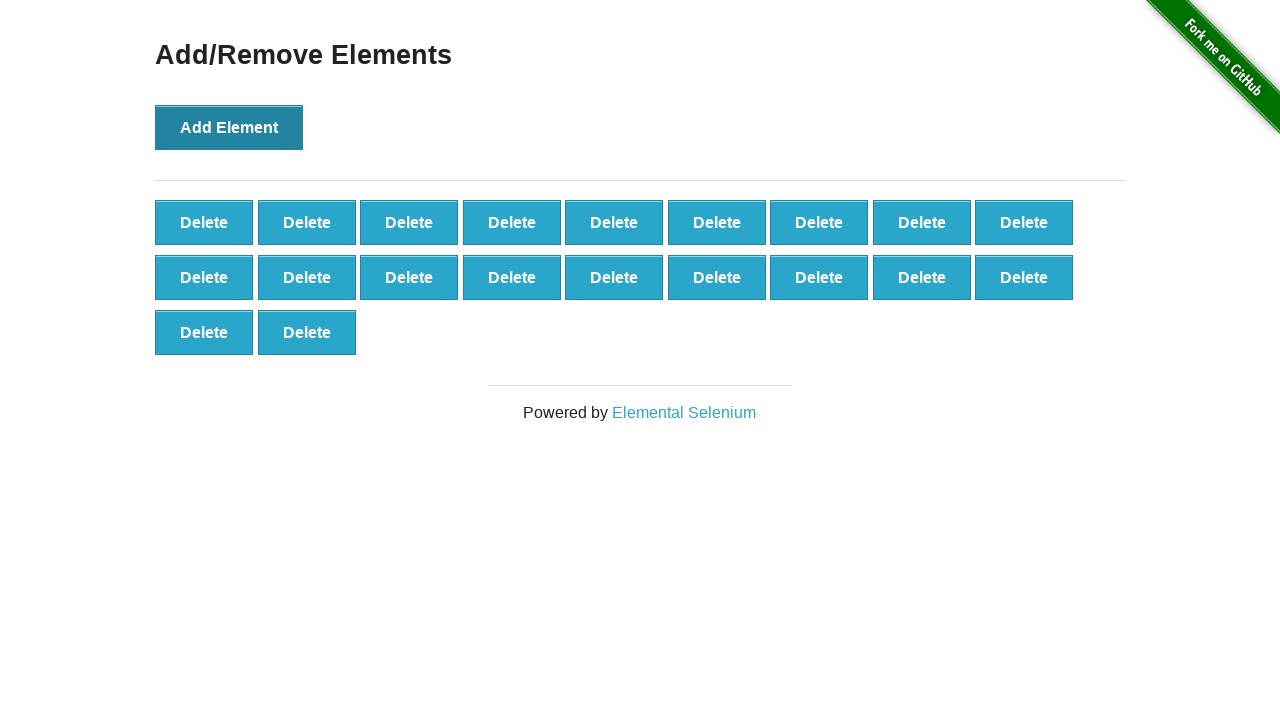

Clicked 'Add Element' button (iteration 21/100) at (229, 127) on button[onclick='addElement()']
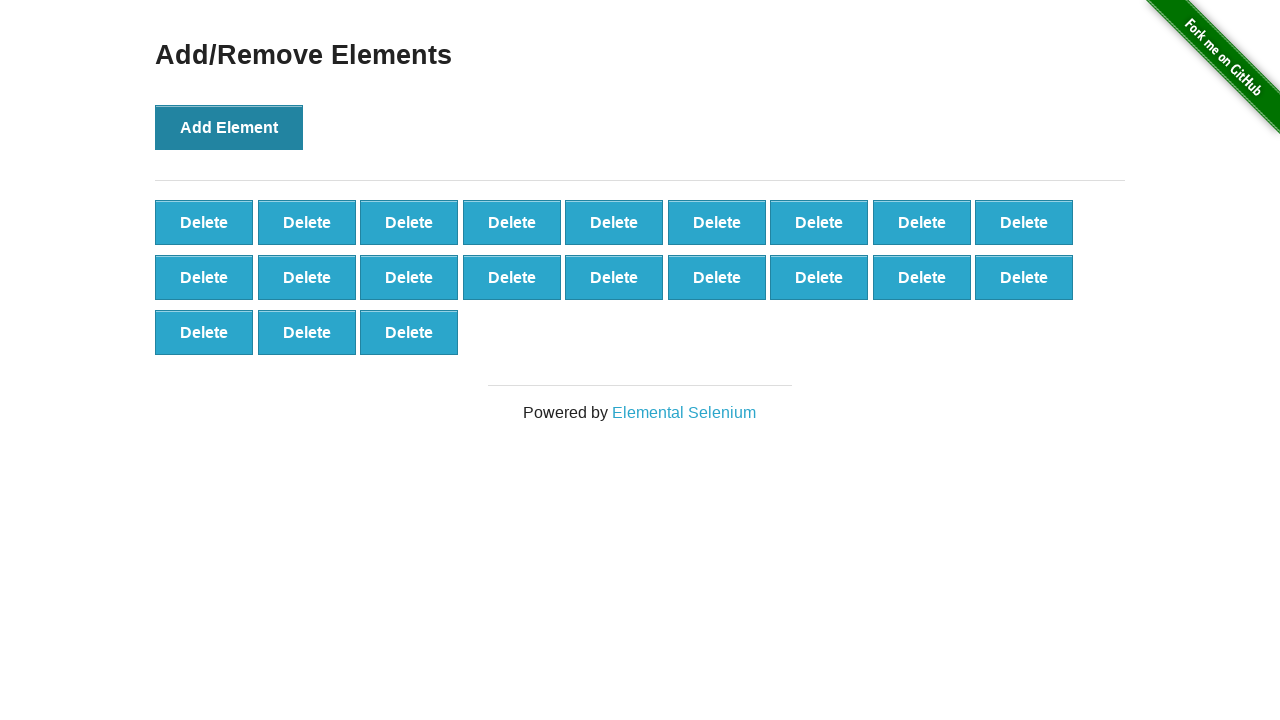

Clicked 'Add Element' button (iteration 22/100) at (229, 127) on button[onclick='addElement()']
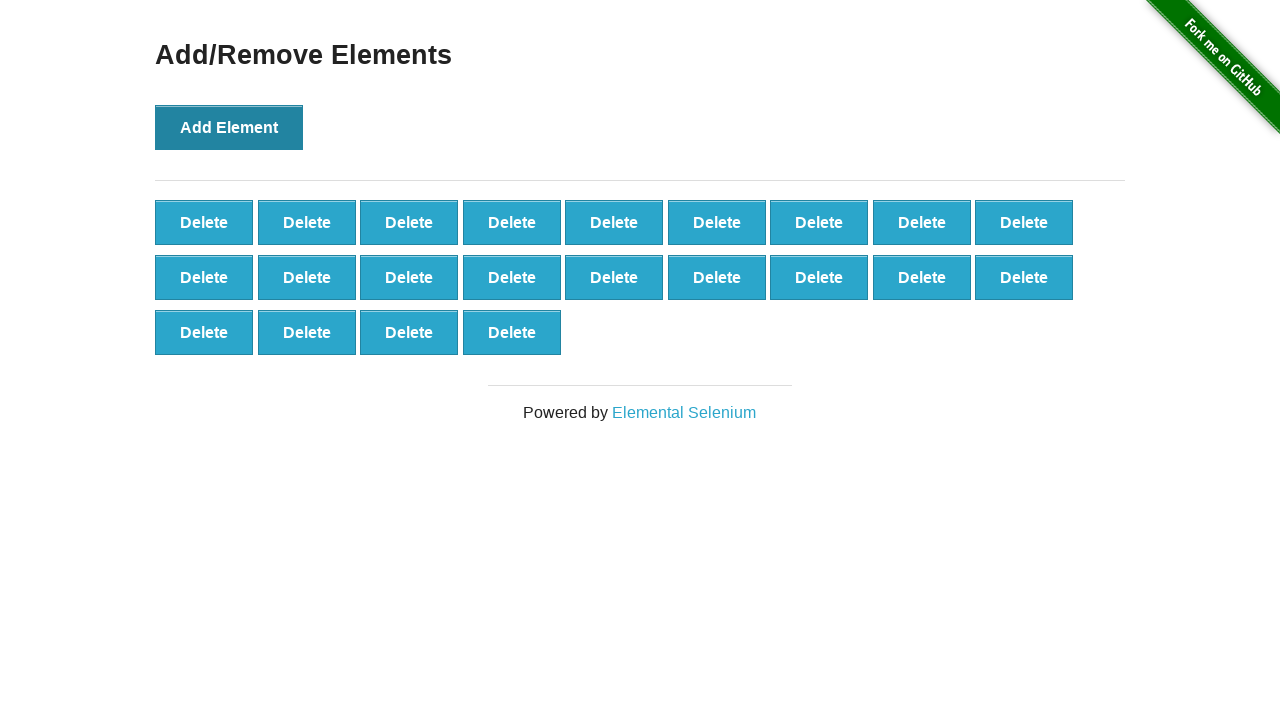

Clicked 'Add Element' button (iteration 23/100) at (229, 127) on button[onclick='addElement()']
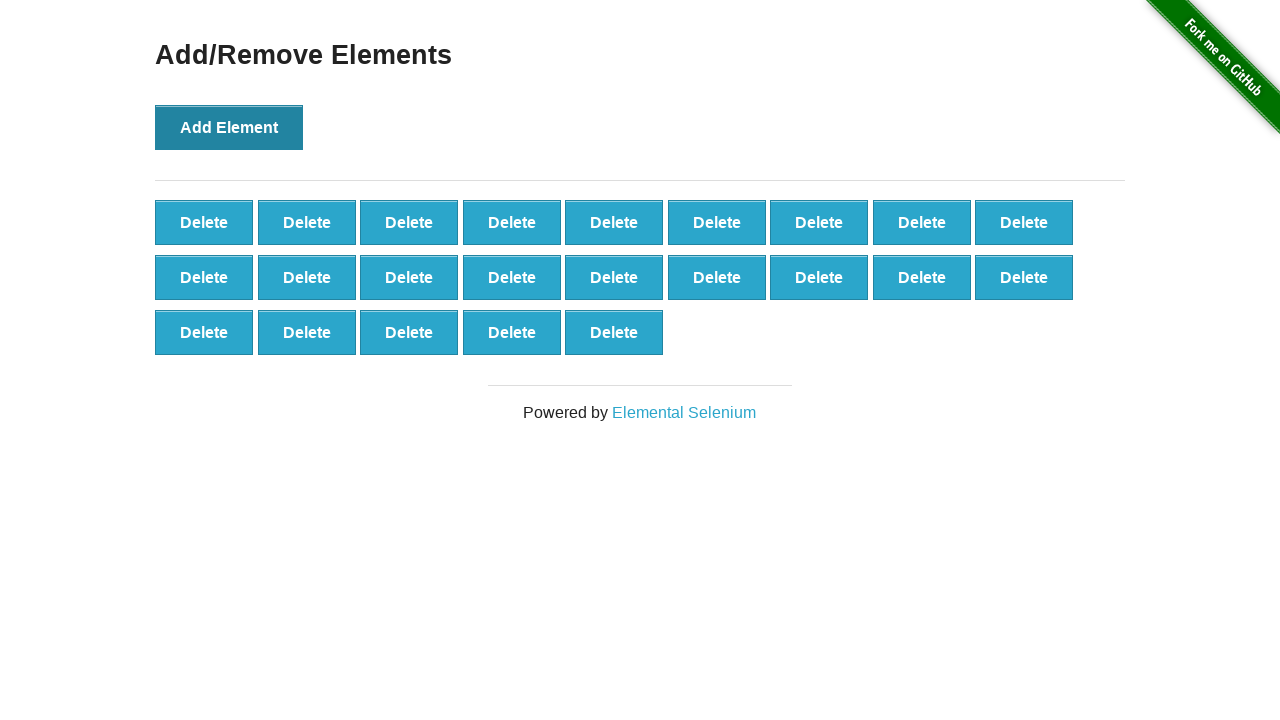

Clicked 'Add Element' button (iteration 24/100) at (229, 127) on button[onclick='addElement()']
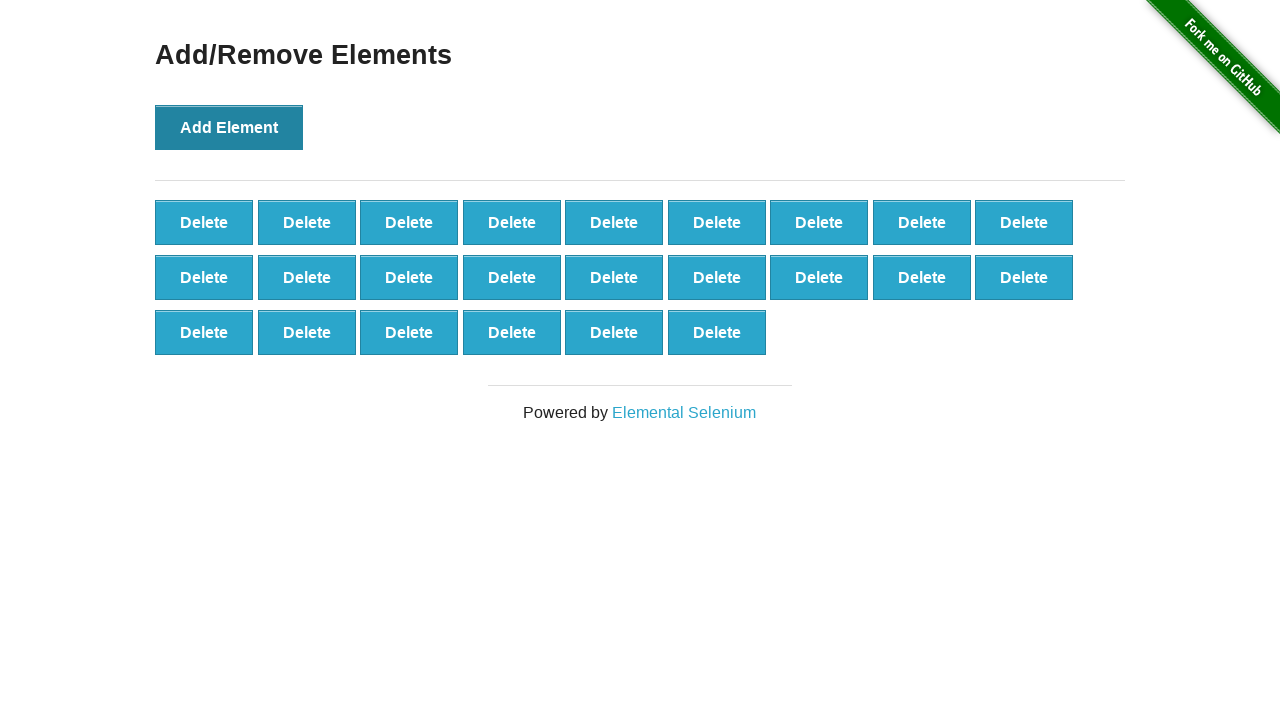

Clicked 'Add Element' button (iteration 25/100) at (229, 127) on button[onclick='addElement()']
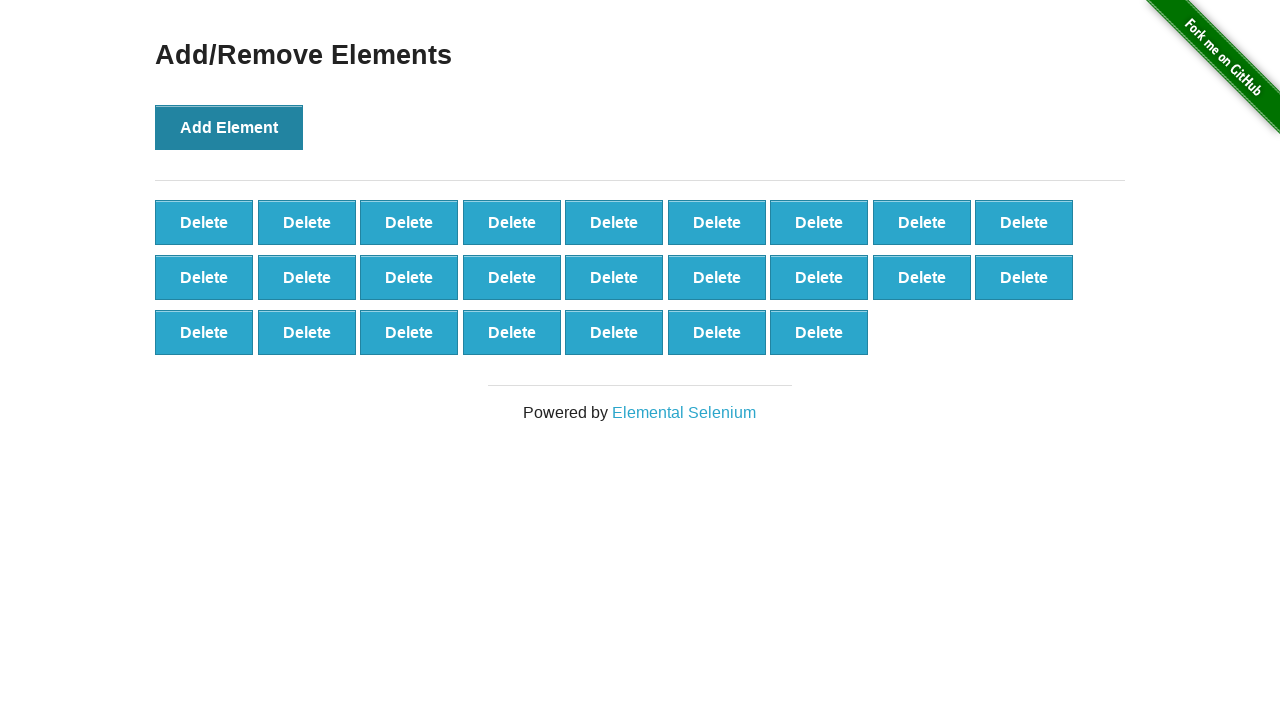

Clicked 'Add Element' button (iteration 26/100) at (229, 127) on button[onclick='addElement()']
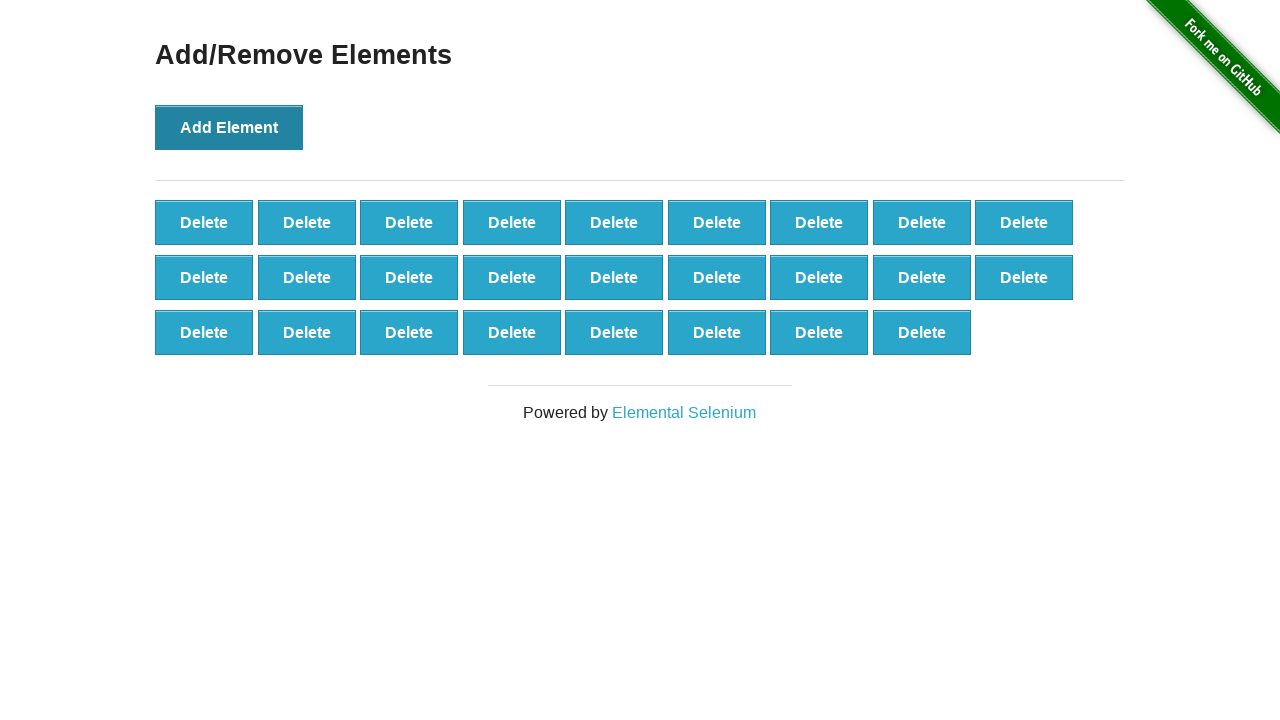

Clicked 'Add Element' button (iteration 27/100) at (229, 127) on button[onclick='addElement()']
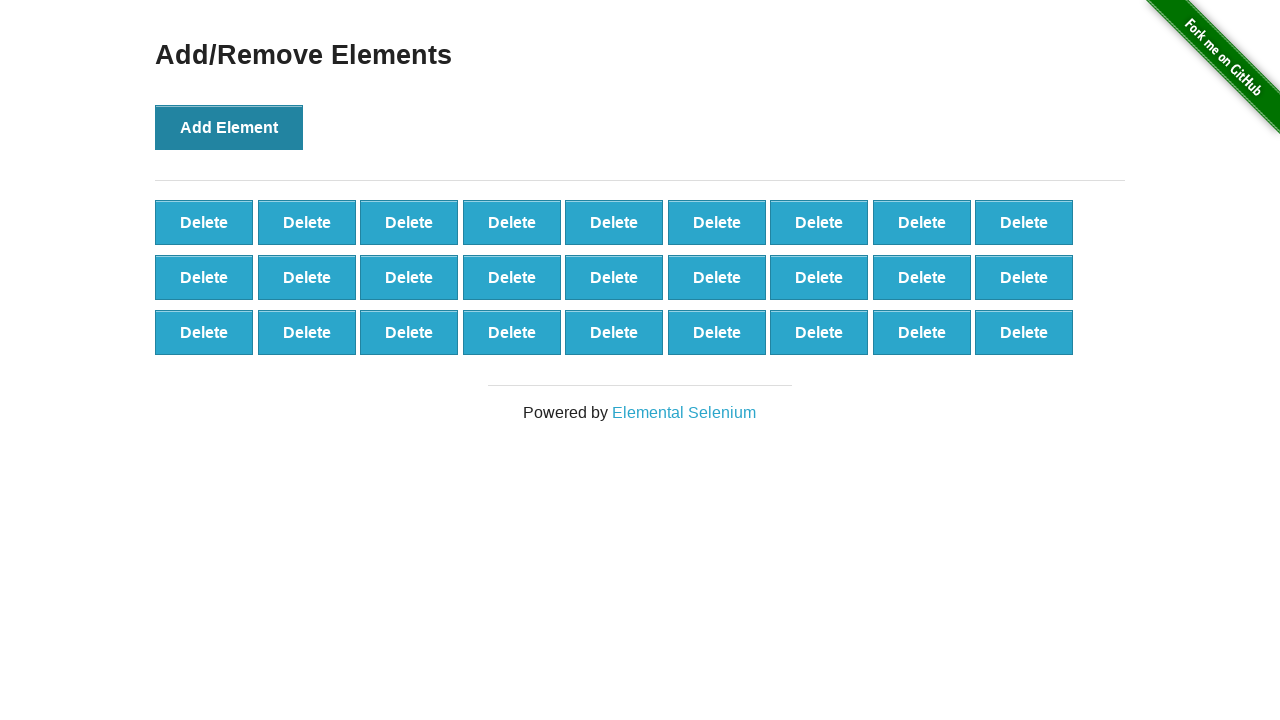

Clicked 'Add Element' button (iteration 28/100) at (229, 127) on button[onclick='addElement()']
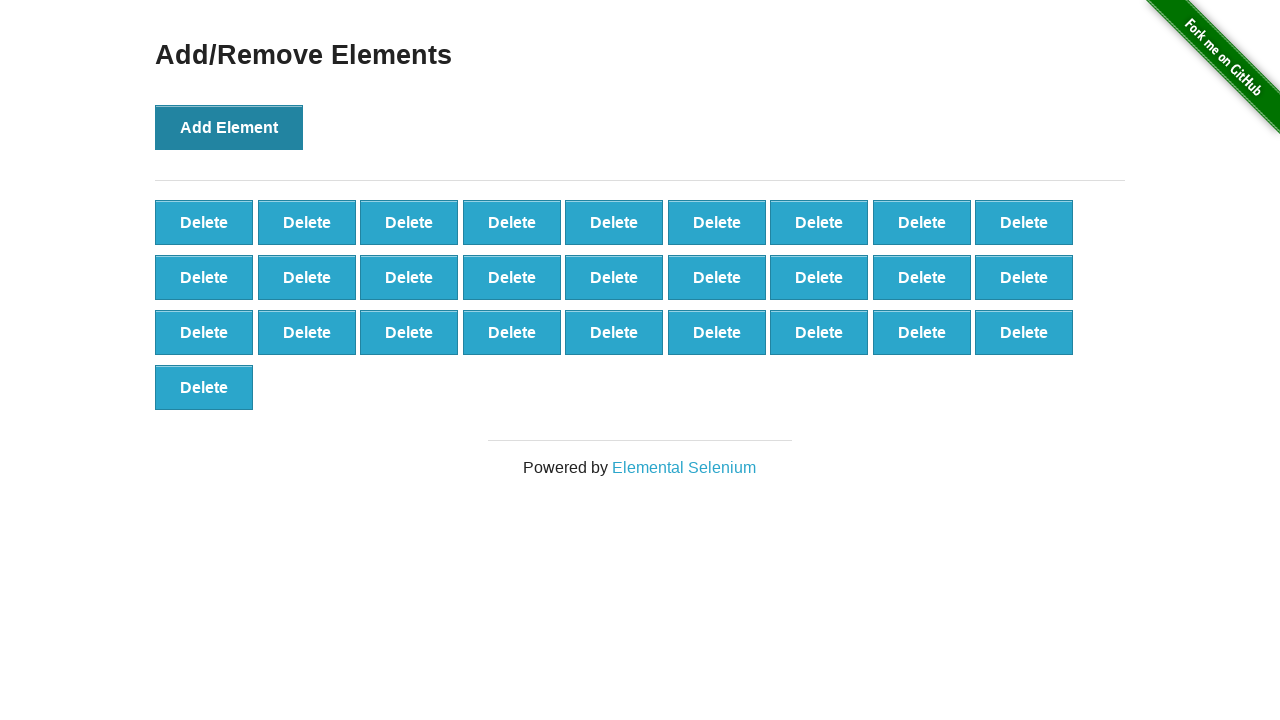

Clicked 'Add Element' button (iteration 29/100) at (229, 127) on button[onclick='addElement()']
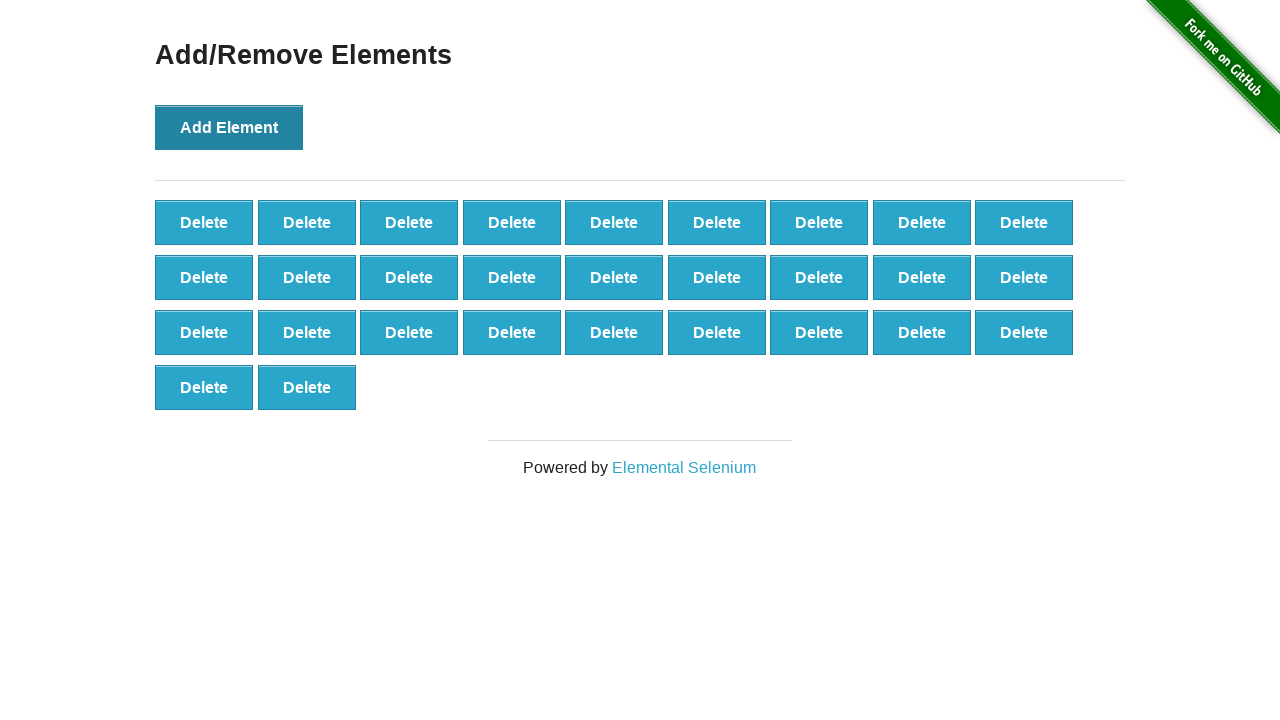

Clicked 'Add Element' button (iteration 30/100) at (229, 127) on button[onclick='addElement()']
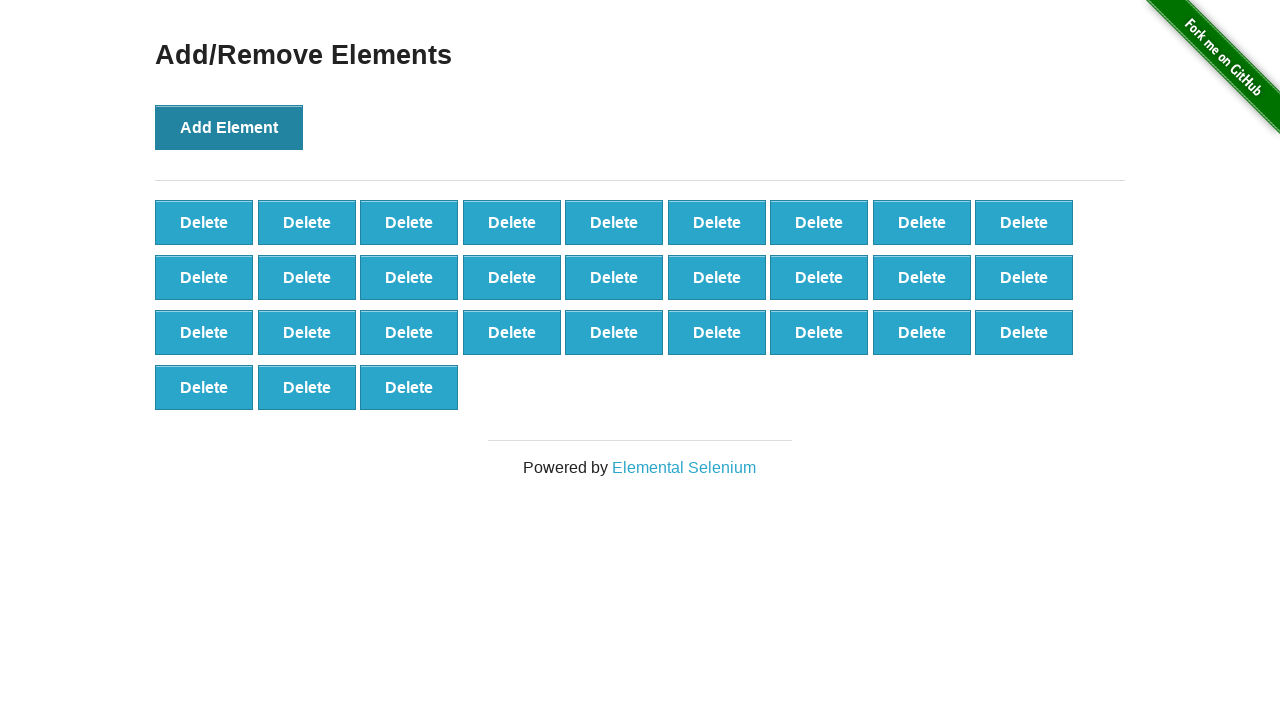

Clicked 'Add Element' button (iteration 31/100) at (229, 127) on button[onclick='addElement()']
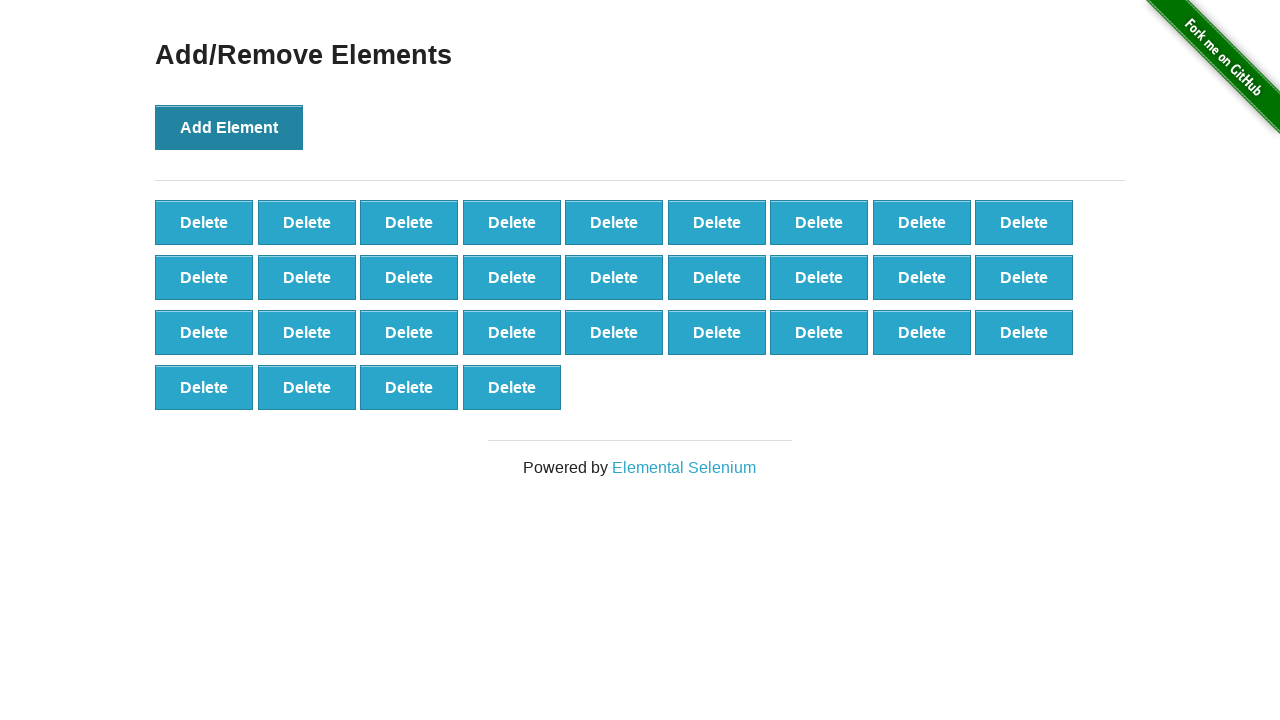

Clicked 'Add Element' button (iteration 32/100) at (229, 127) on button[onclick='addElement()']
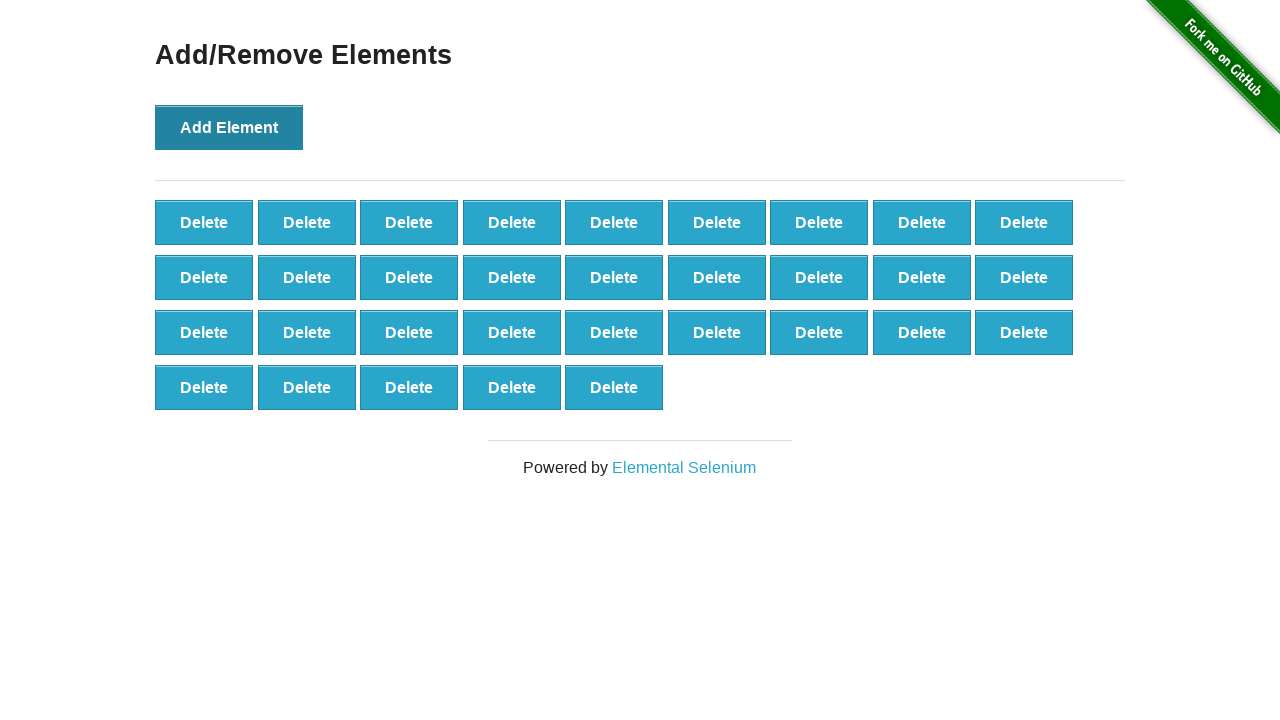

Clicked 'Add Element' button (iteration 33/100) at (229, 127) on button[onclick='addElement()']
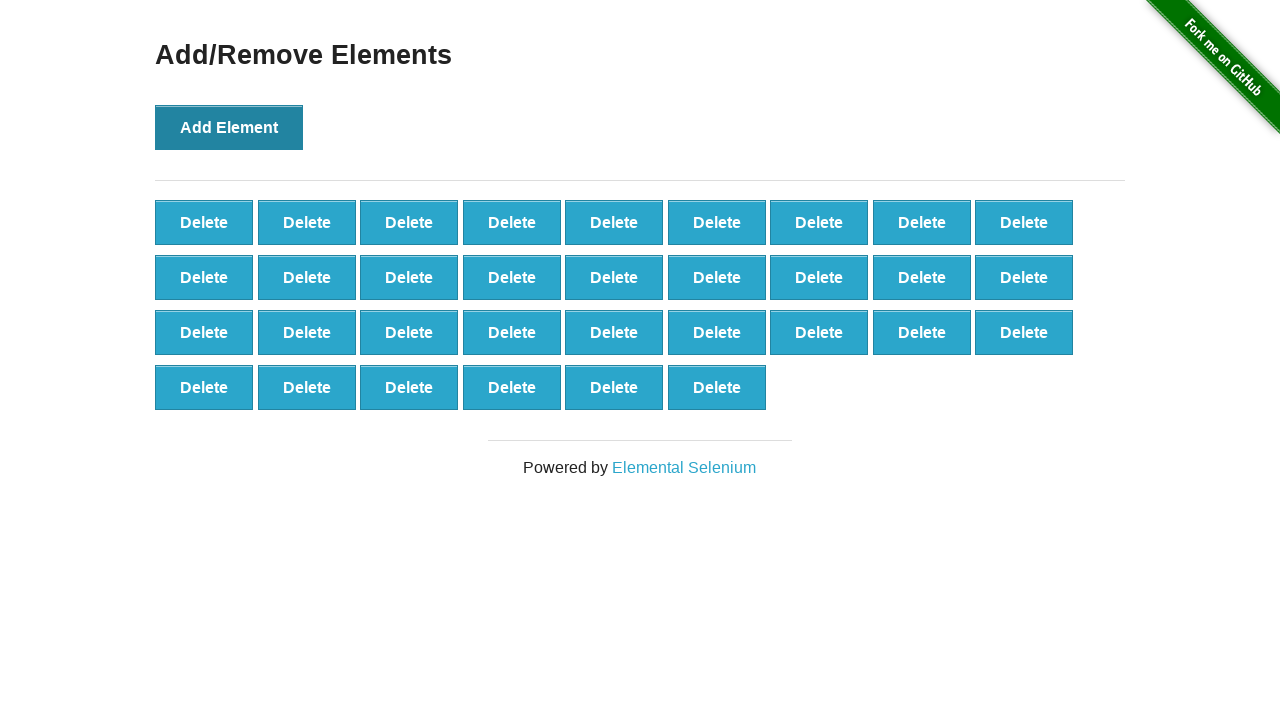

Clicked 'Add Element' button (iteration 34/100) at (229, 127) on button[onclick='addElement()']
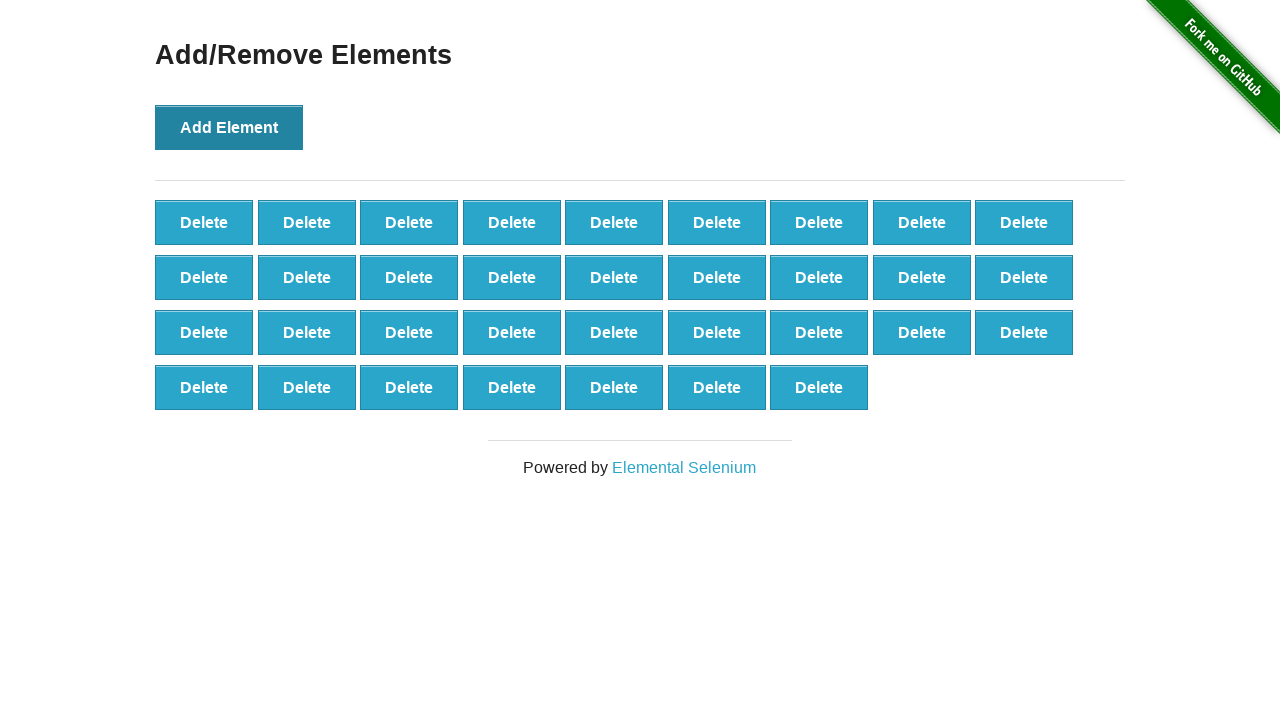

Clicked 'Add Element' button (iteration 35/100) at (229, 127) on button[onclick='addElement()']
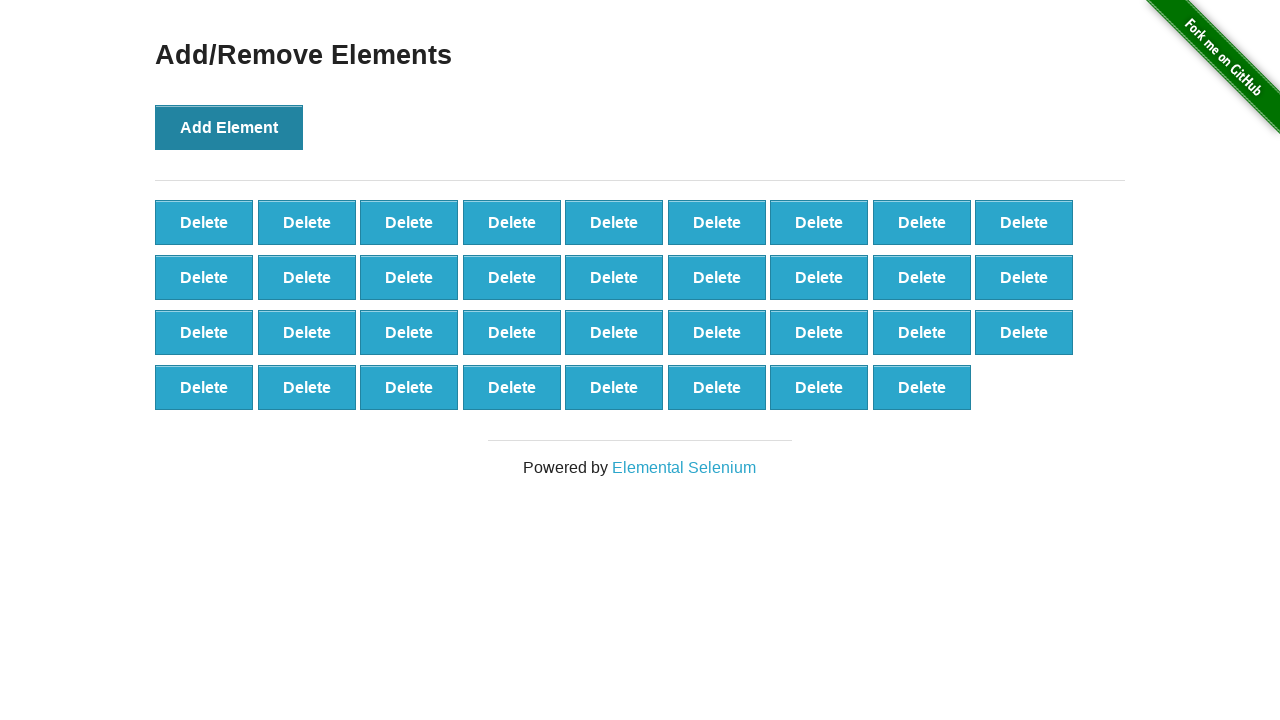

Clicked 'Add Element' button (iteration 36/100) at (229, 127) on button[onclick='addElement()']
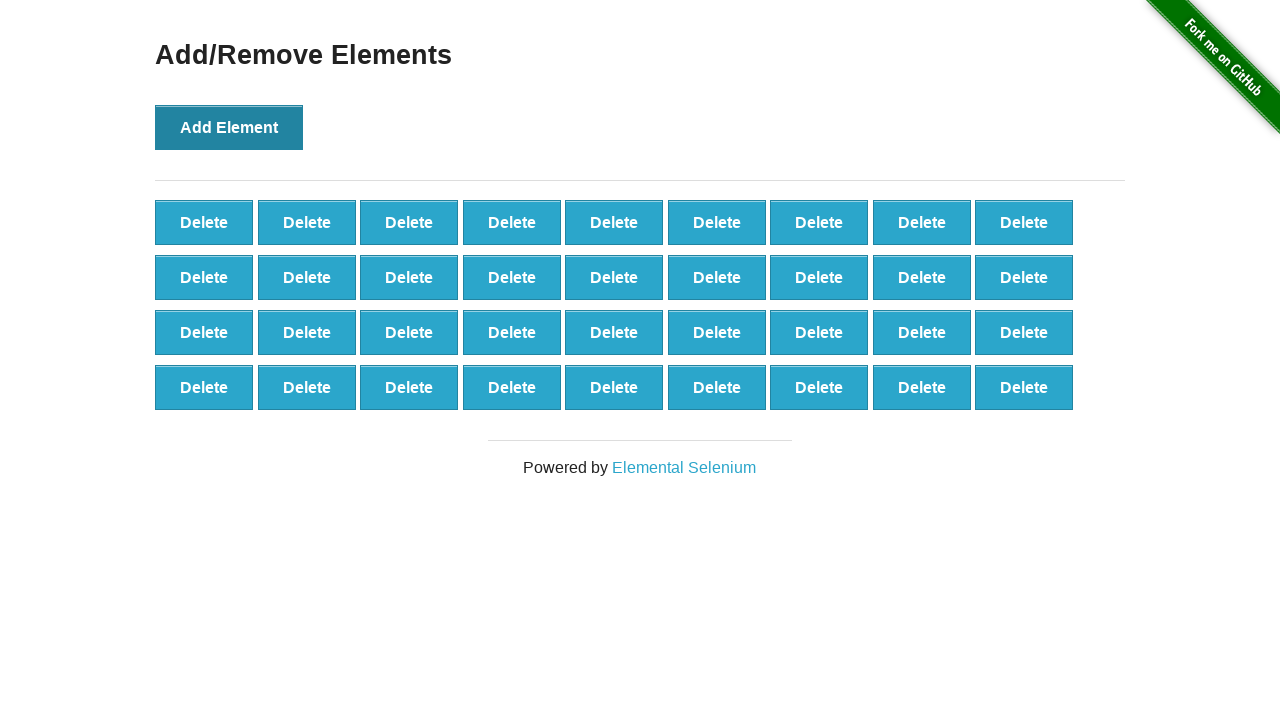

Clicked 'Add Element' button (iteration 37/100) at (229, 127) on button[onclick='addElement()']
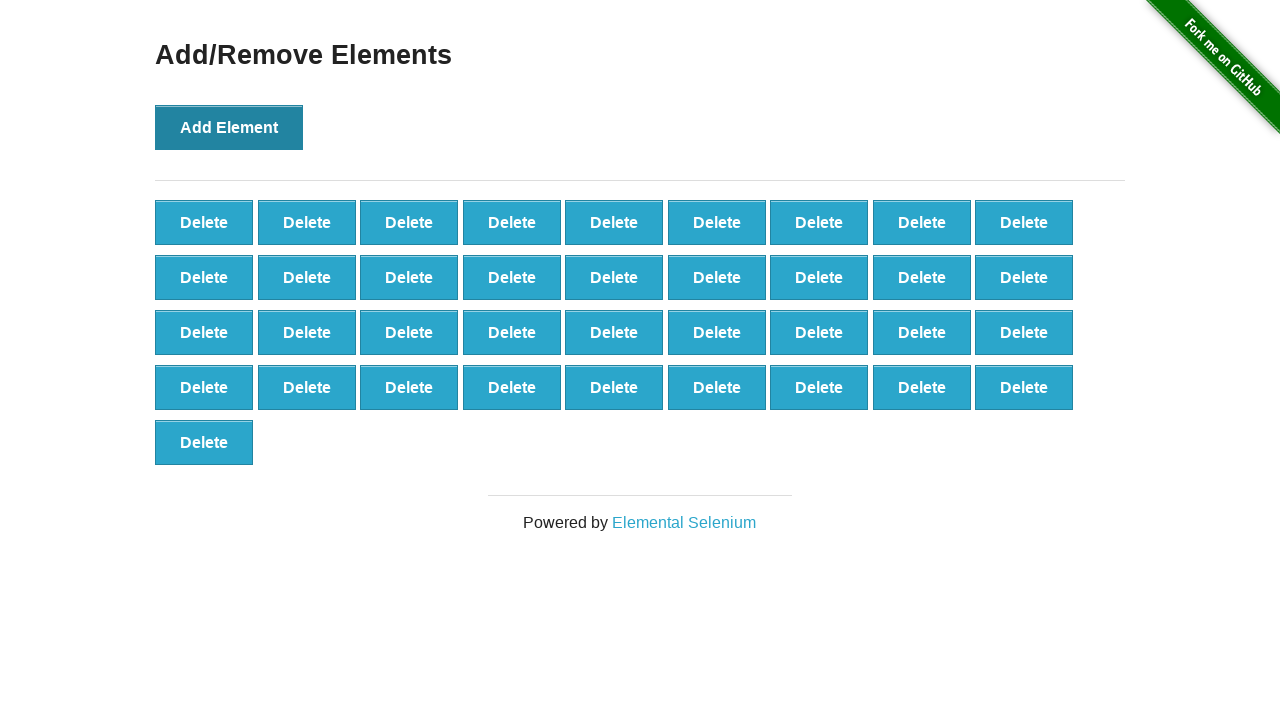

Clicked 'Add Element' button (iteration 38/100) at (229, 127) on button[onclick='addElement()']
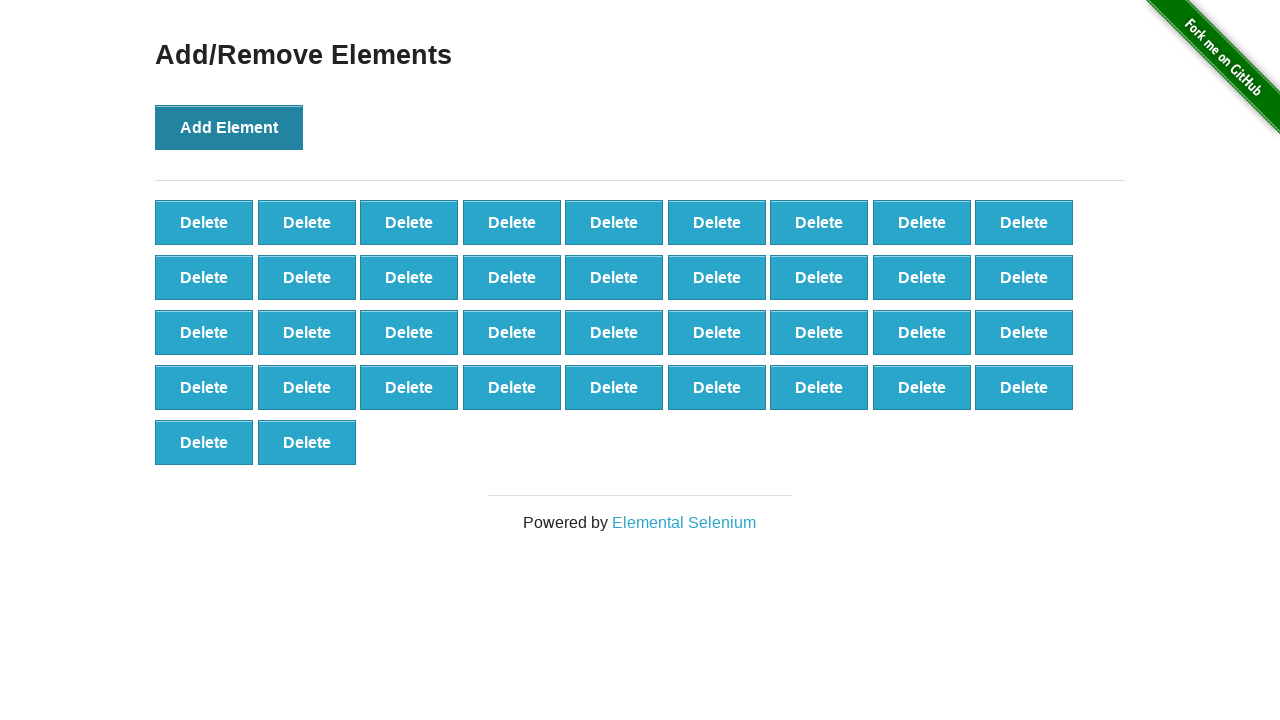

Clicked 'Add Element' button (iteration 39/100) at (229, 127) on button[onclick='addElement()']
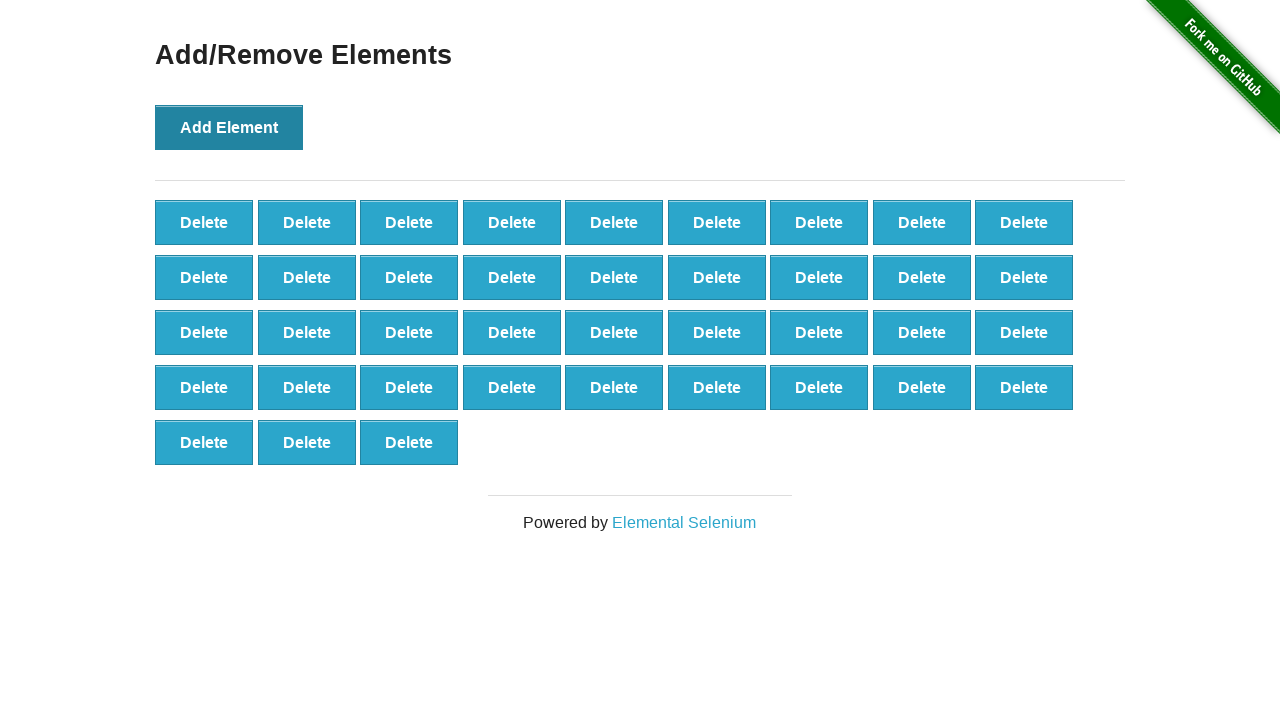

Clicked 'Add Element' button (iteration 40/100) at (229, 127) on button[onclick='addElement()']
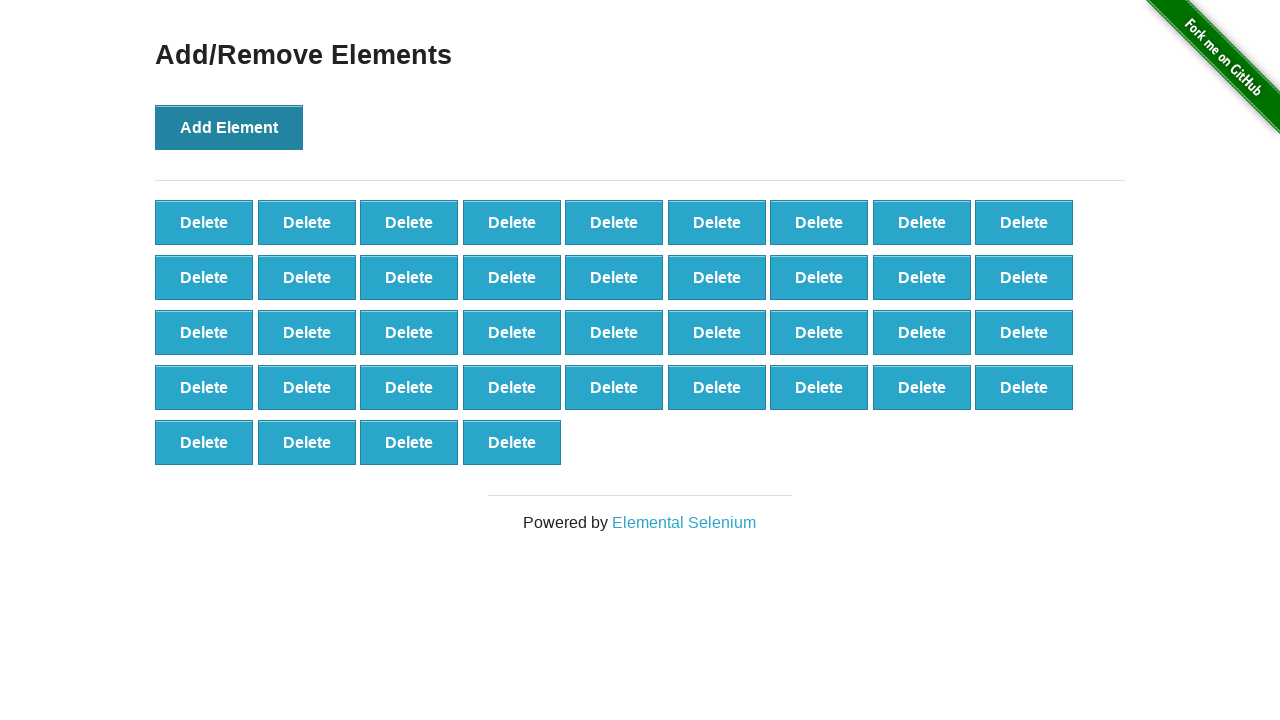

Clicked 'Add Element' button (iteration 41/100) at (229, 127) on button[onclick='addElement()']
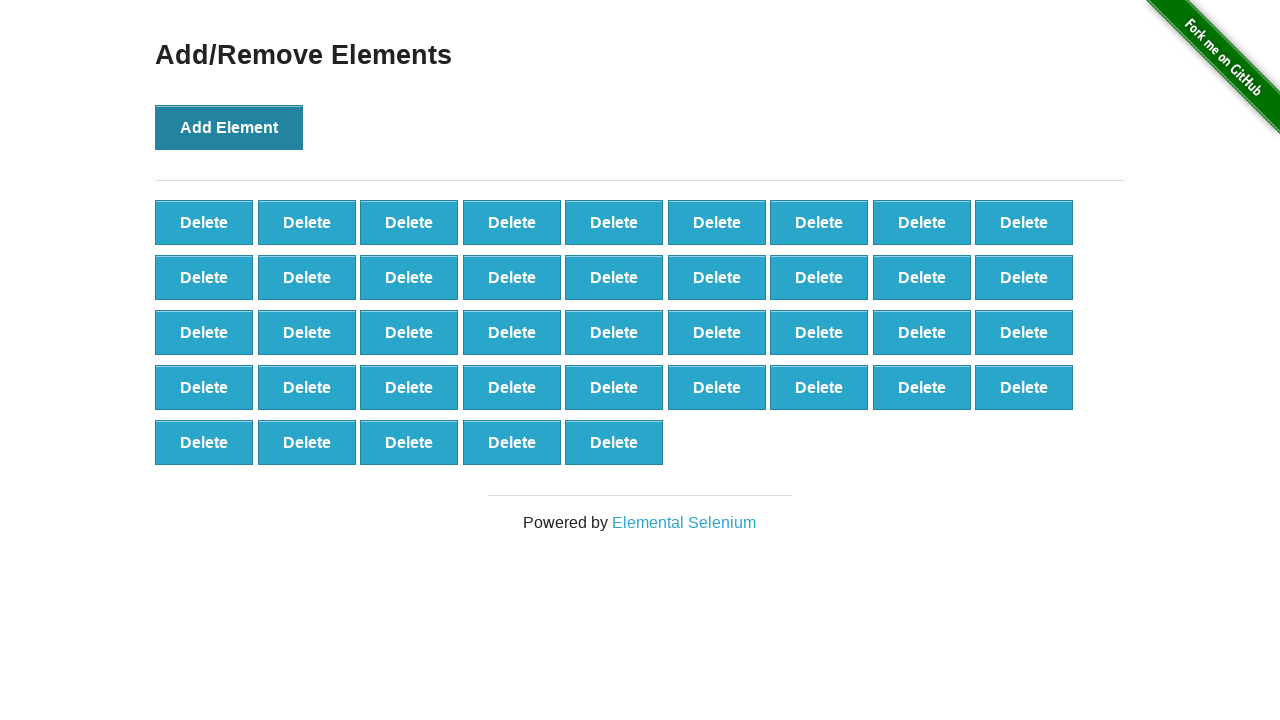

Clicked 'Add Element' button (iteration 42/100) at (229, 127) on button[onclick='addElement()']
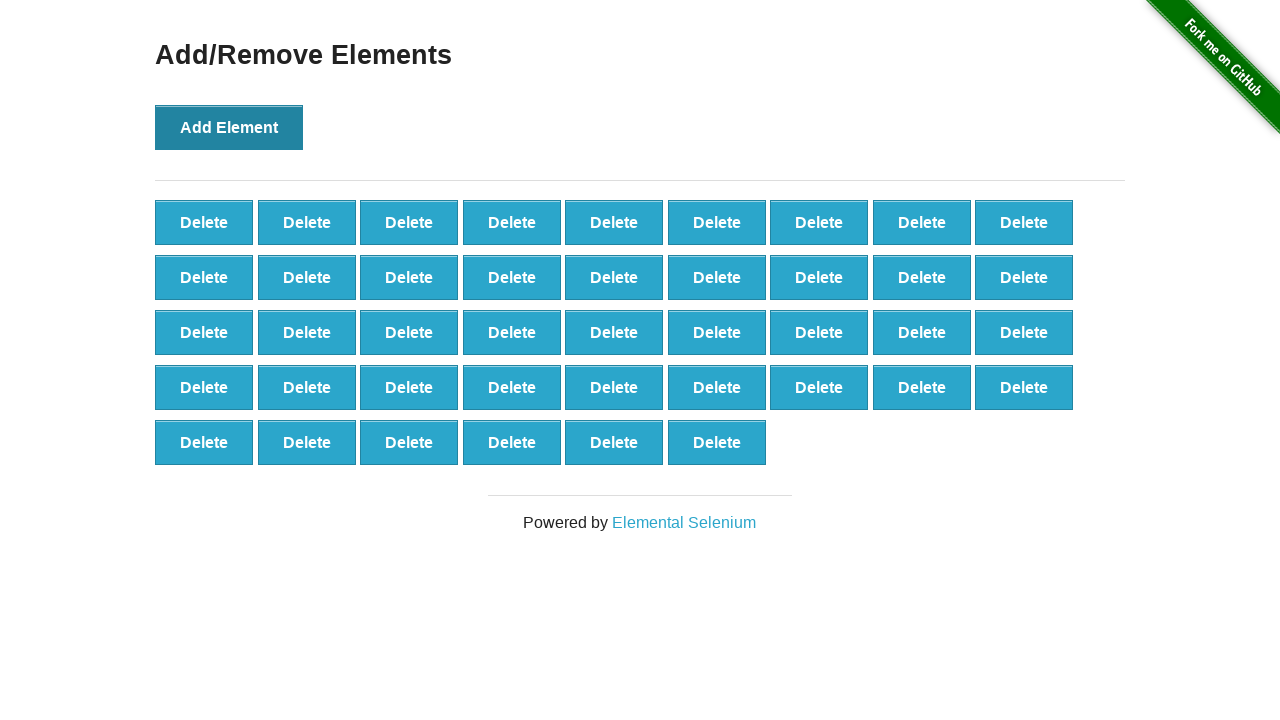

Clicked 'Add Element' button (iteration 43/100) at (229, 127) on button[onclick='addElement()']
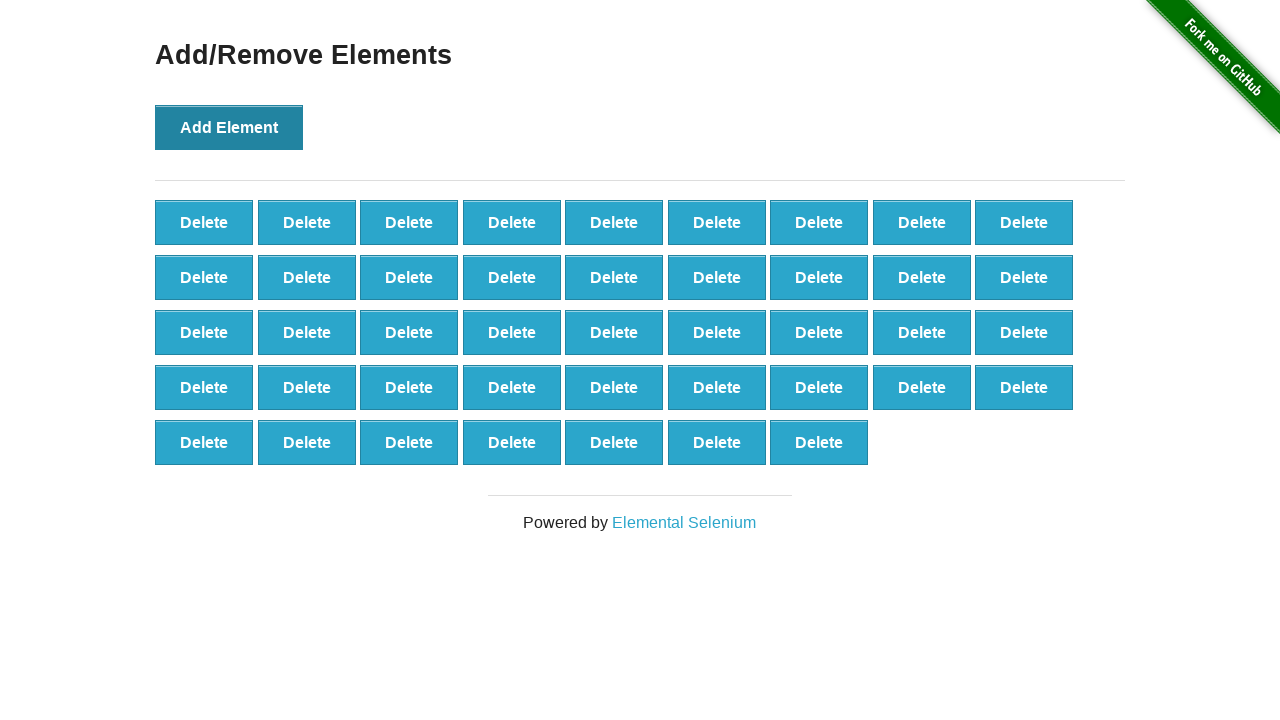

Clicked 'Add Element' button (iteration 44/100) at (229, 127) on button[onclick='addElement()']
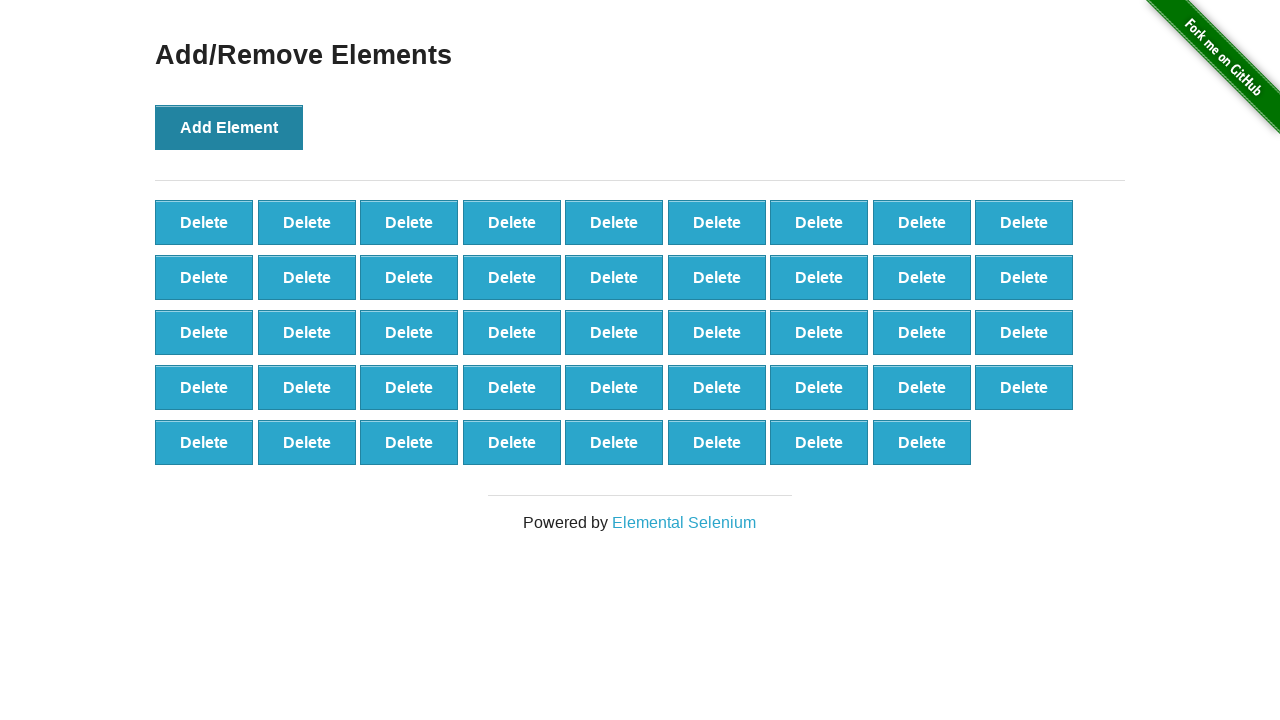

Clicked 'Add Element' button (iteration 45/100) at (229, 127) on button[onclick='addElement()']
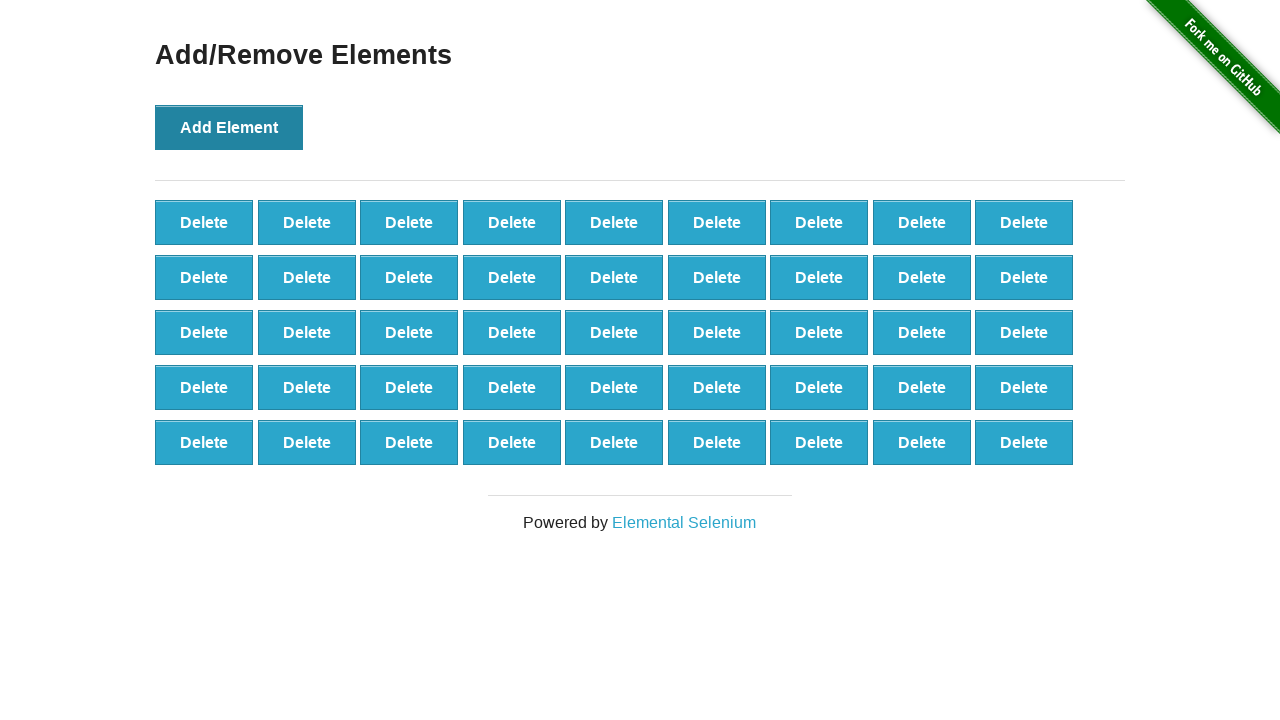

Clicked 'Add Element' button (iteration 46/100) at (229, 127) on button[onclick='addElement()']
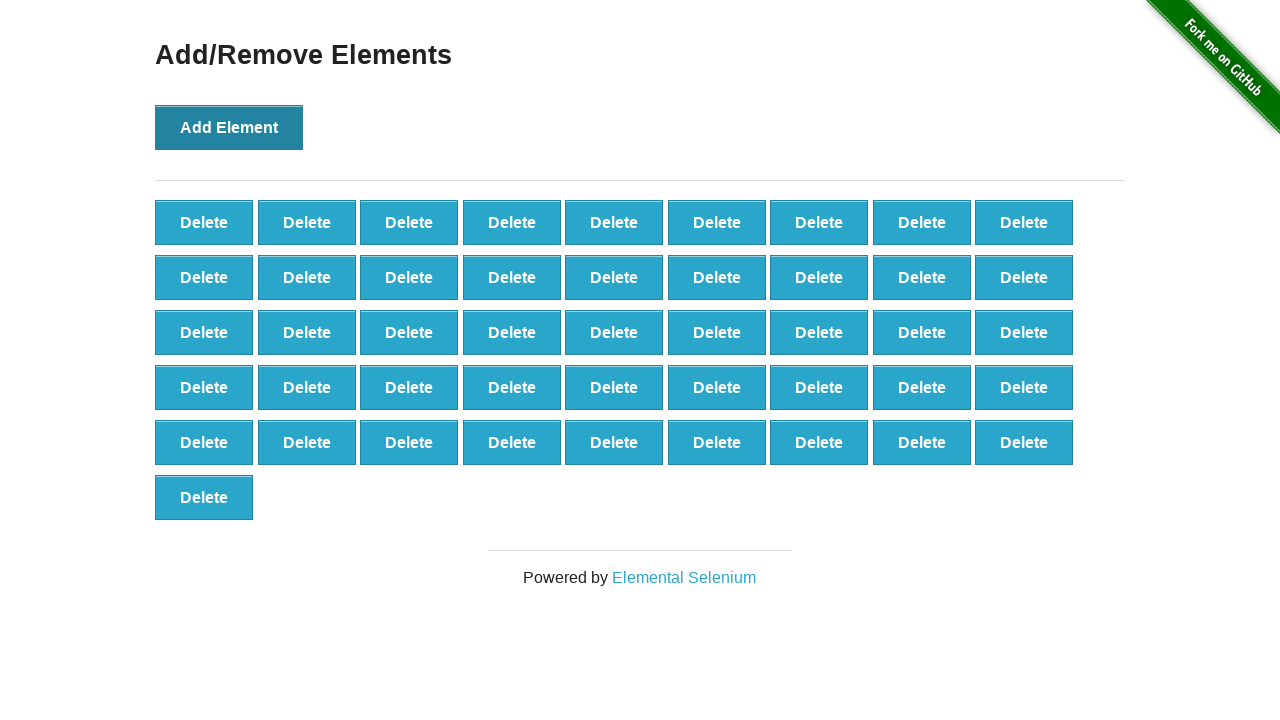

Clicked 'Add Element' button (iteration 47/100) at (229, 127) on button[onclick='addElement()']
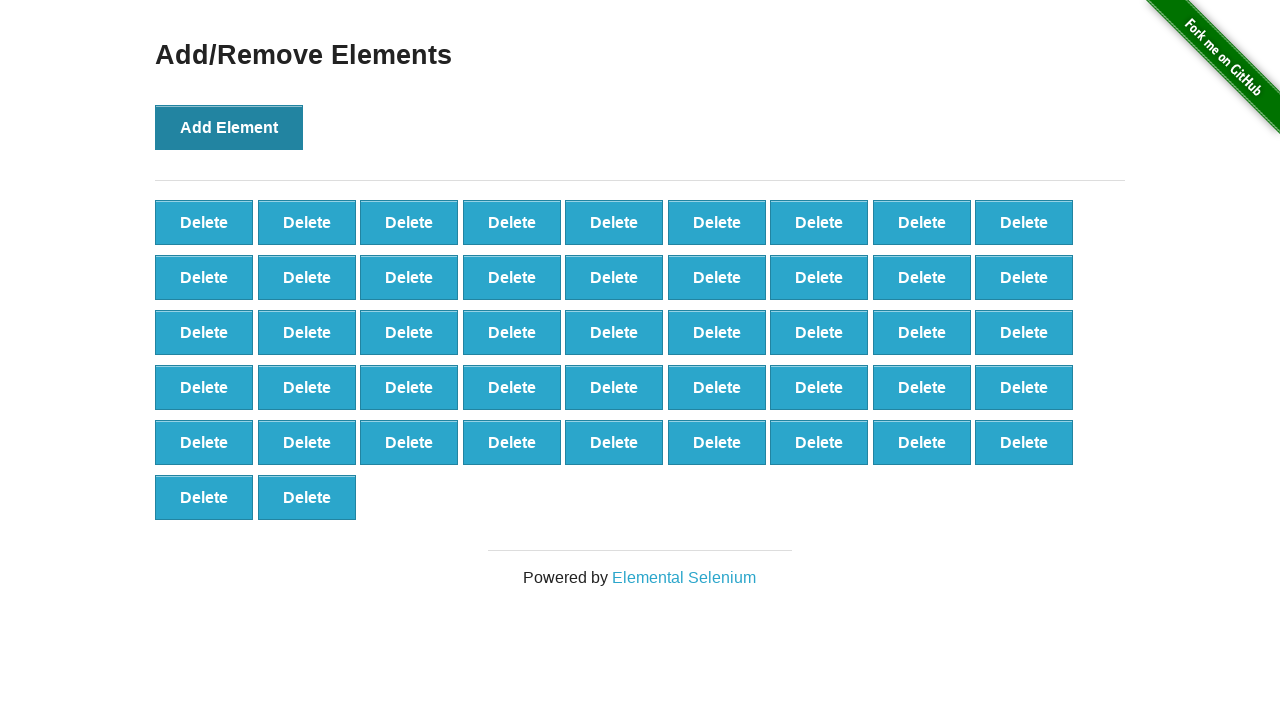

Clicked 'Add Element' button (iteration 48/100) at (229, 127) on button[onclick='addElement()']
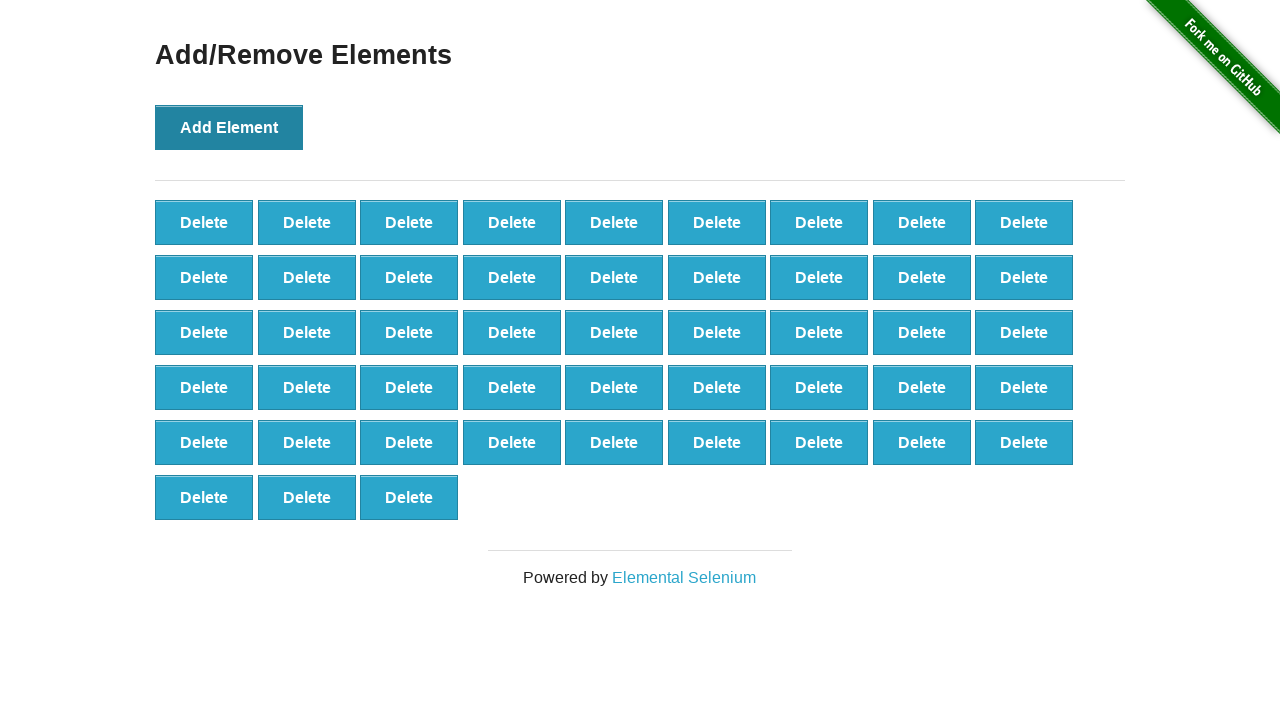

Clicked 'Add Element' button (iteration 49/100) at (229, 127) on button[onclick='addElement()']
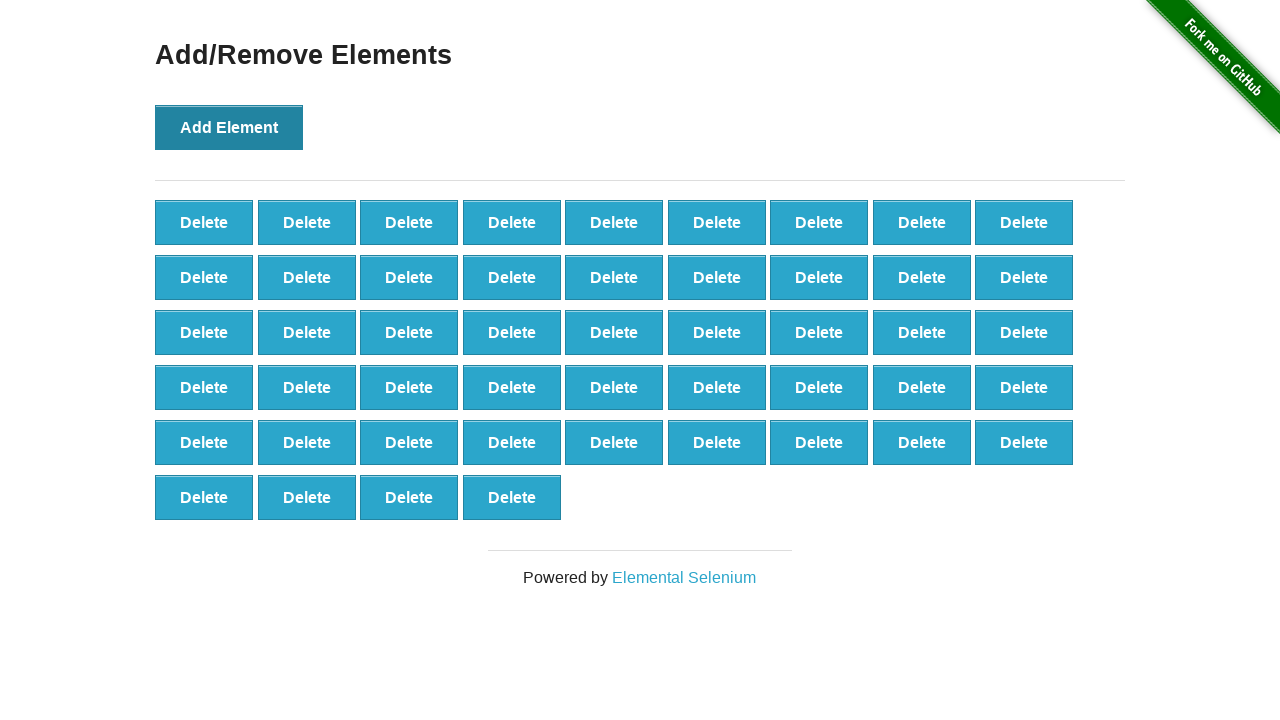

Clicked 'Add Element' button (iteration 50/100) at (229, 127) on button[onclick='addElement()']
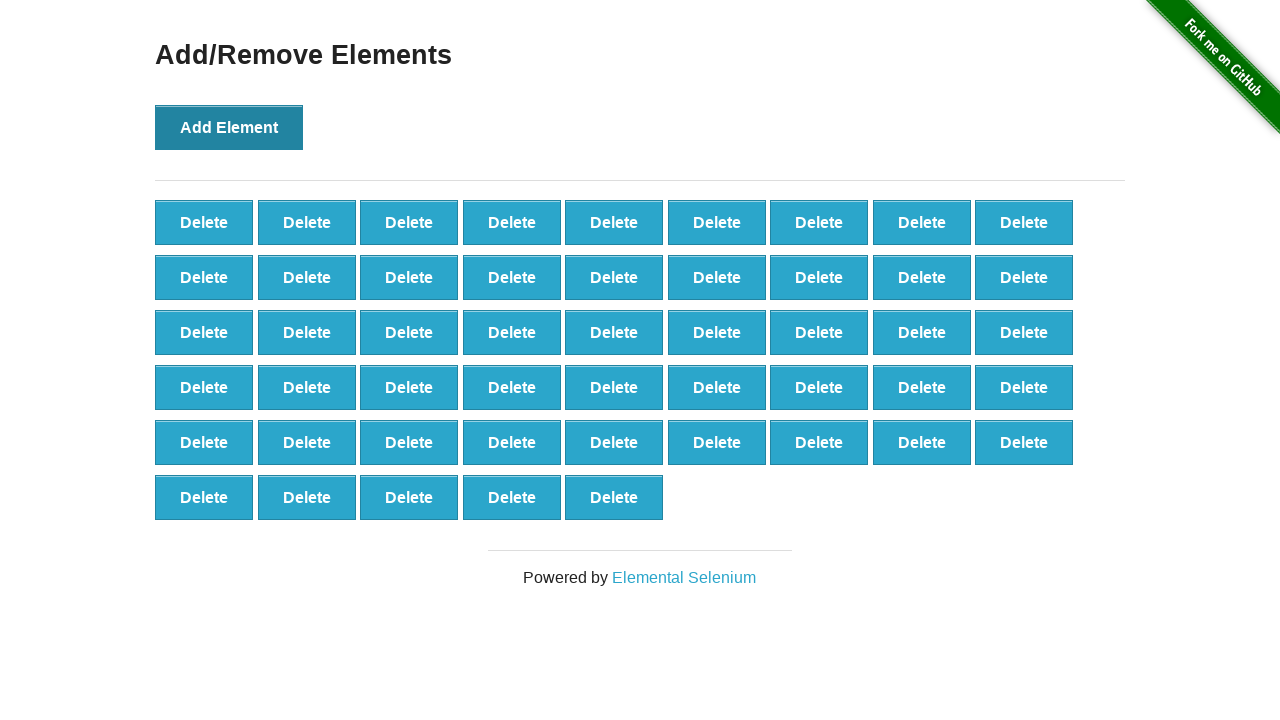

Clicked 'Add Element' button (iteration 51/100) at (229, 127) on button[onclick='addElement()']
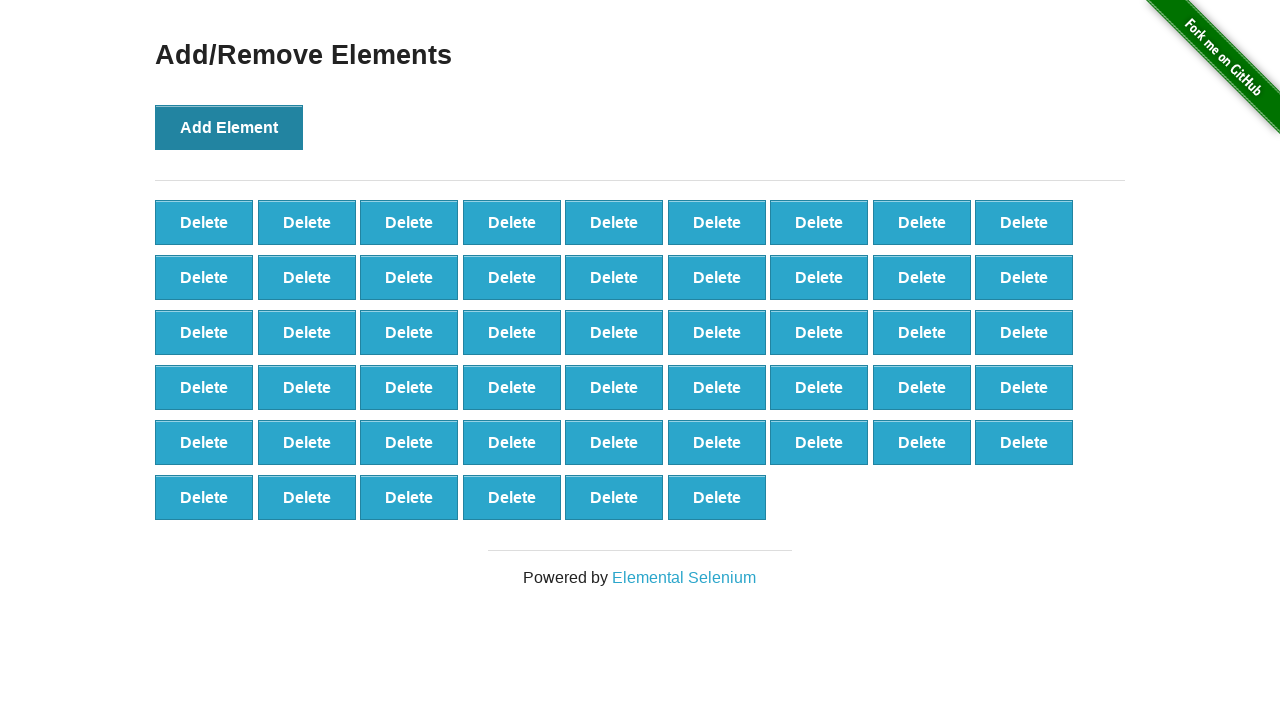

Clicked 'Add Element' button (iteration 52/100) at (229, 127) on button[onclick='addElement()']
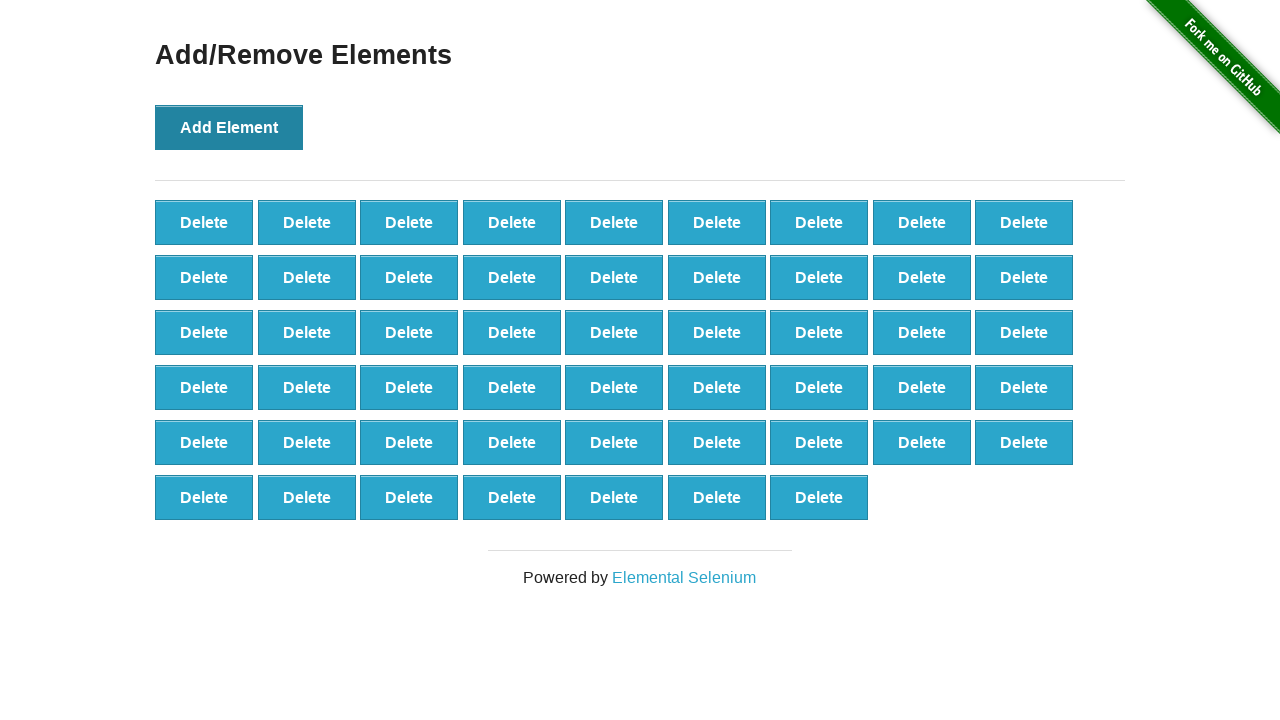

Clicked 'Add Element' button (iteration 53/100) at (229, 127) on button[onclick='addElement()']
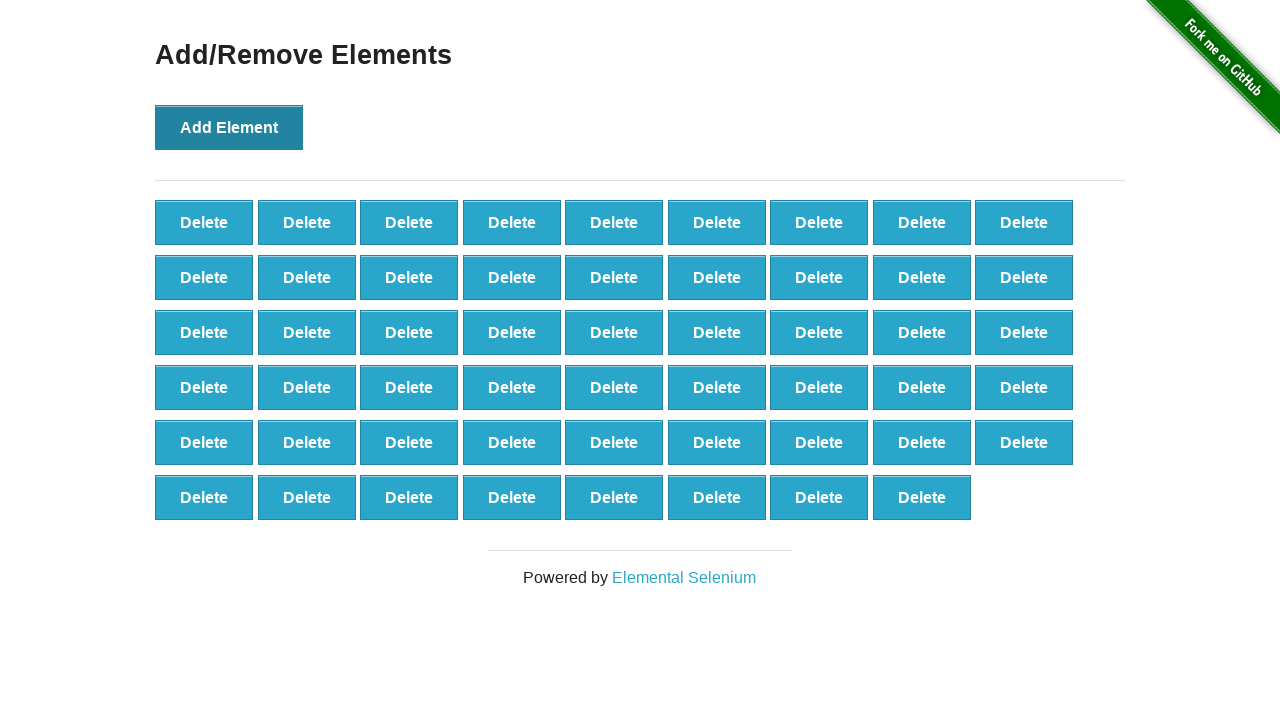

Clicked 'Add Element' button (iteration 54/100) at (229, 127) on button[onclick='addElement()']
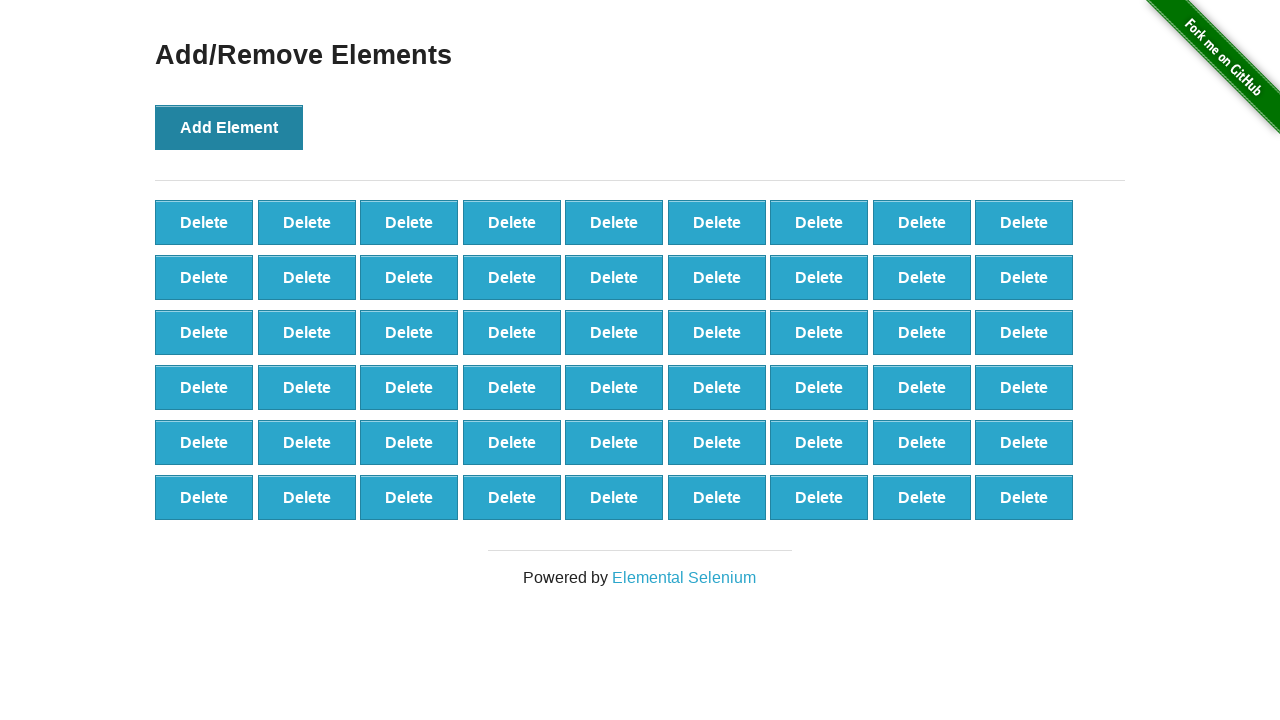

Clicked 'Add Element' button (iteration 55/100) at (229, 127) on button[onclick='addElement()']
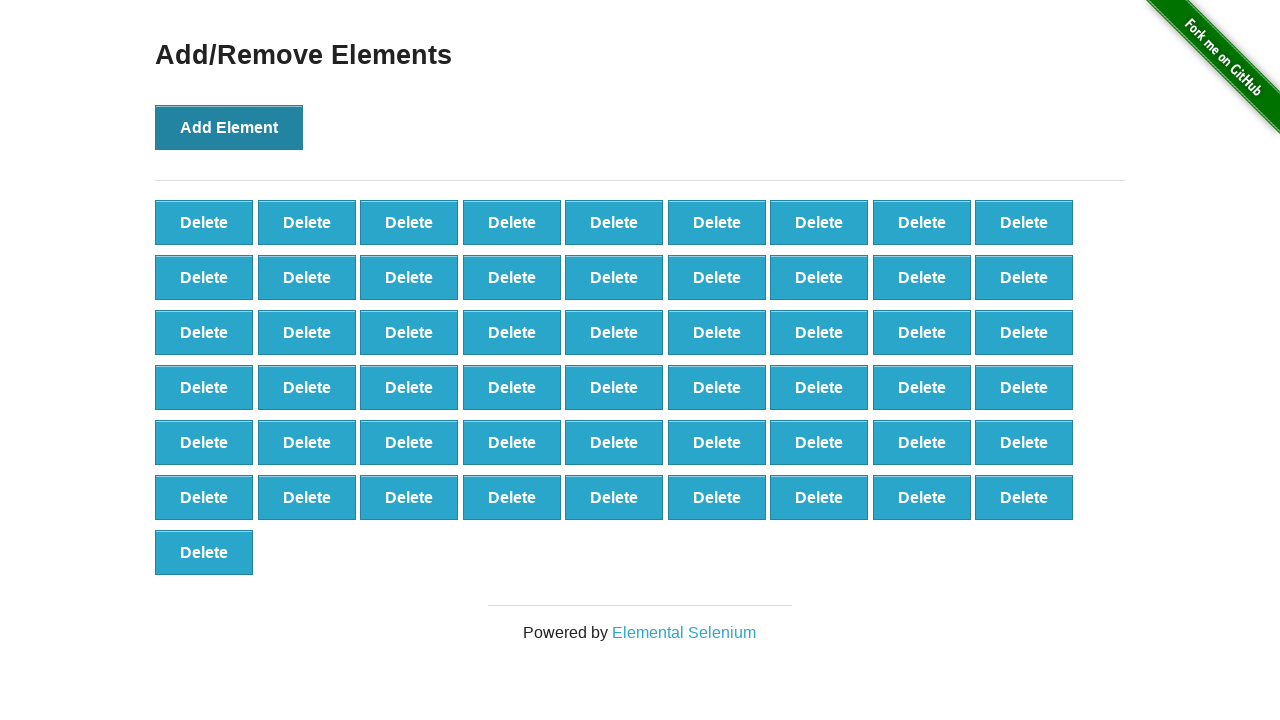

Clicked 'Add Element' button (iteration 56/100) at (229, 127) on button[onclick='addElement()']
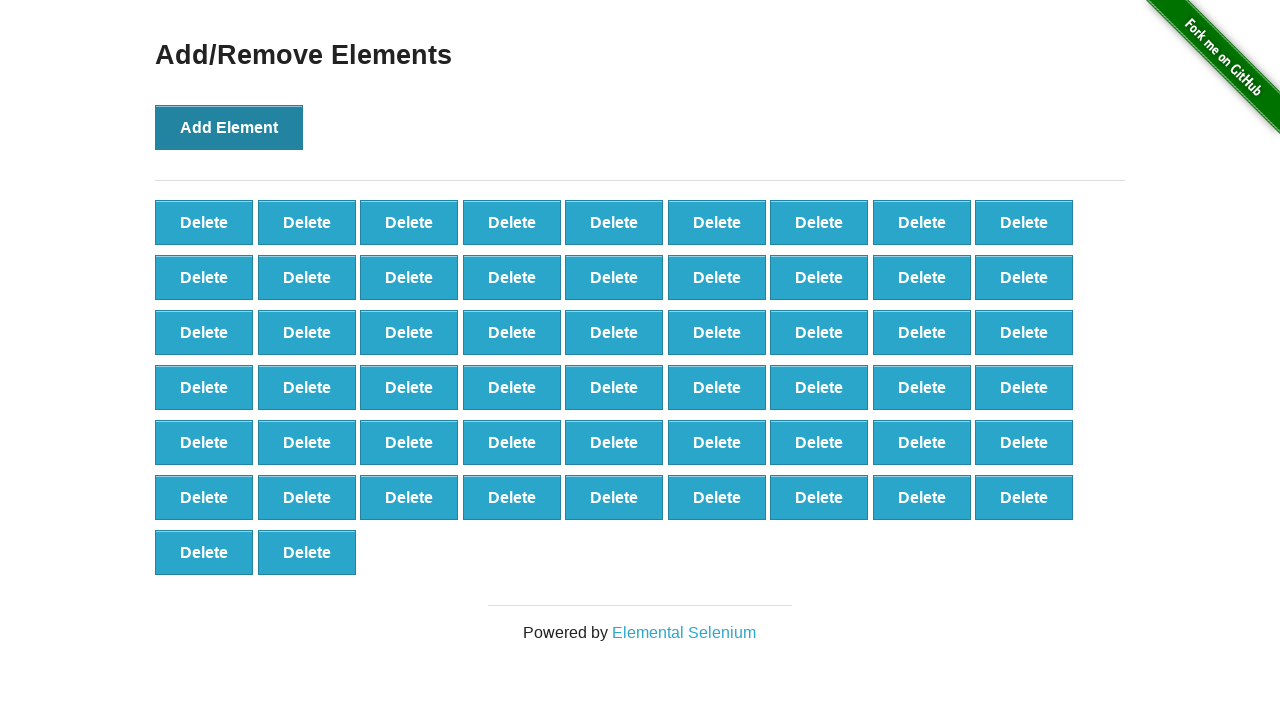

Clicked 'Add Element' button (iteration 57/100) at (229, 127) on button[onclick='addElement()']
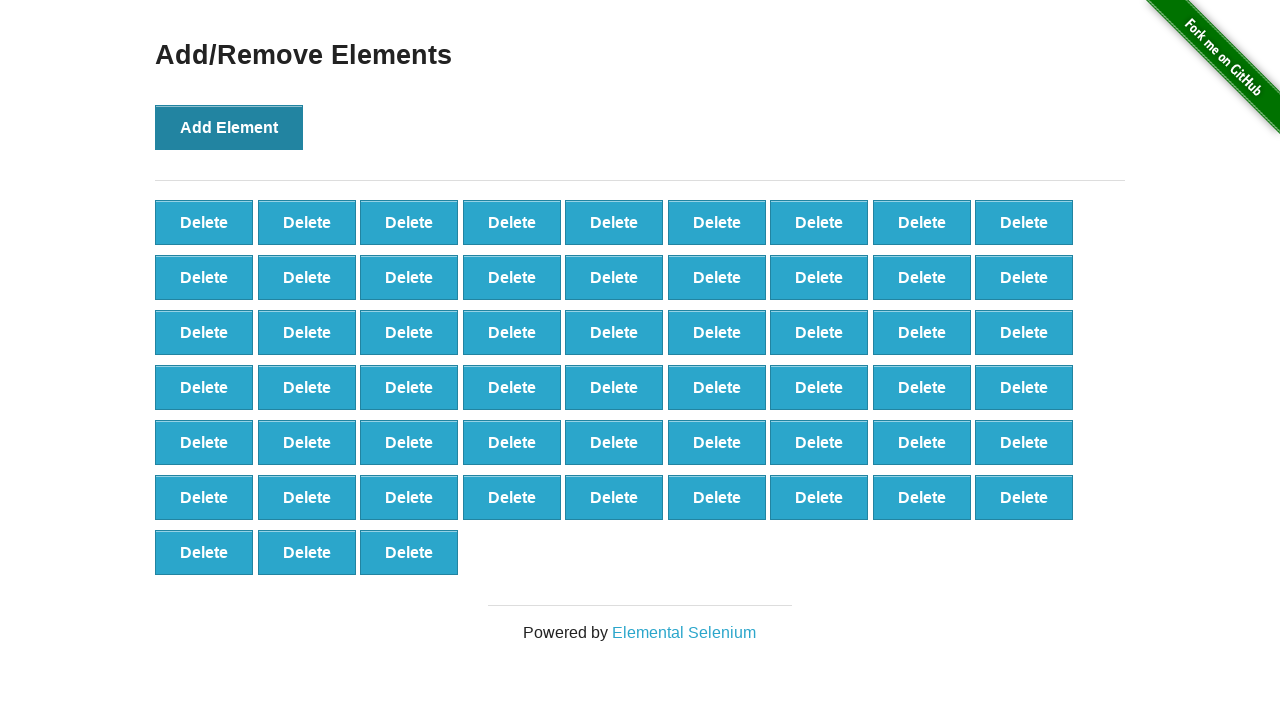

Clicked 'Add Element' button (iteration 58/100) at (229, 127) on button[onclick='addElement()']
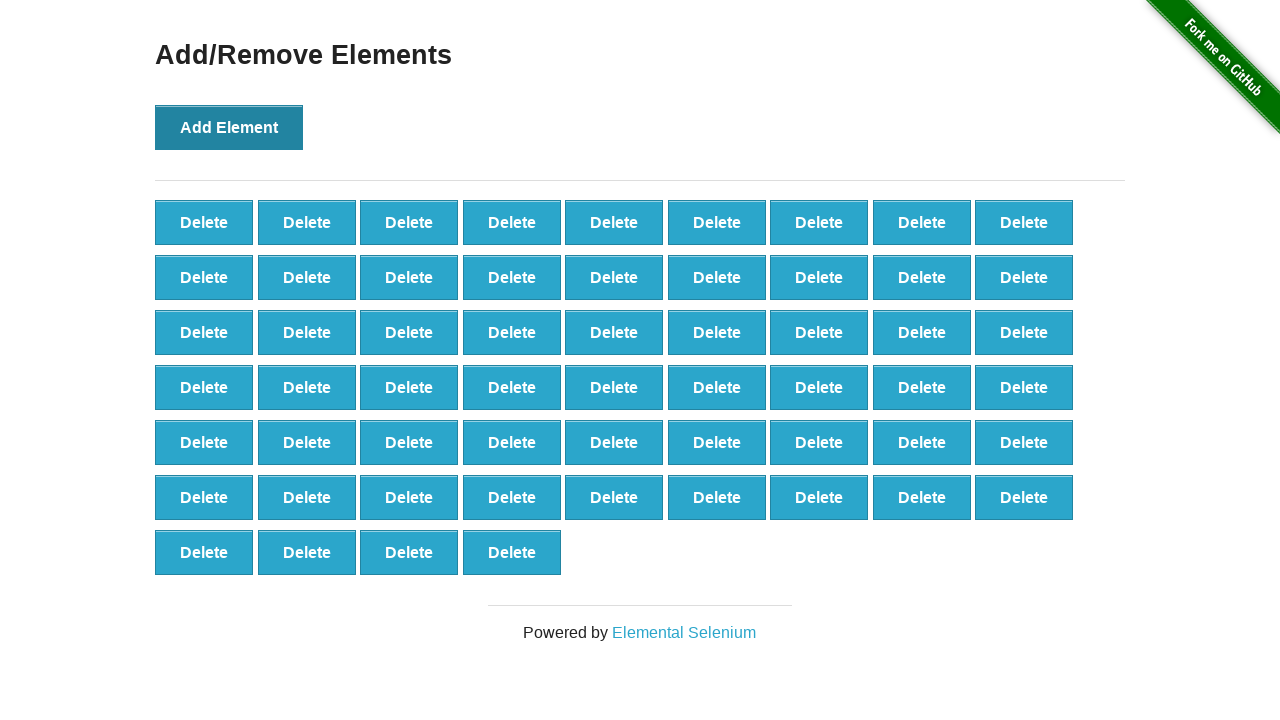

Clicked 'Add Element' button (iteration 59/100) at (229, 127) on button[onclick='addElement()']
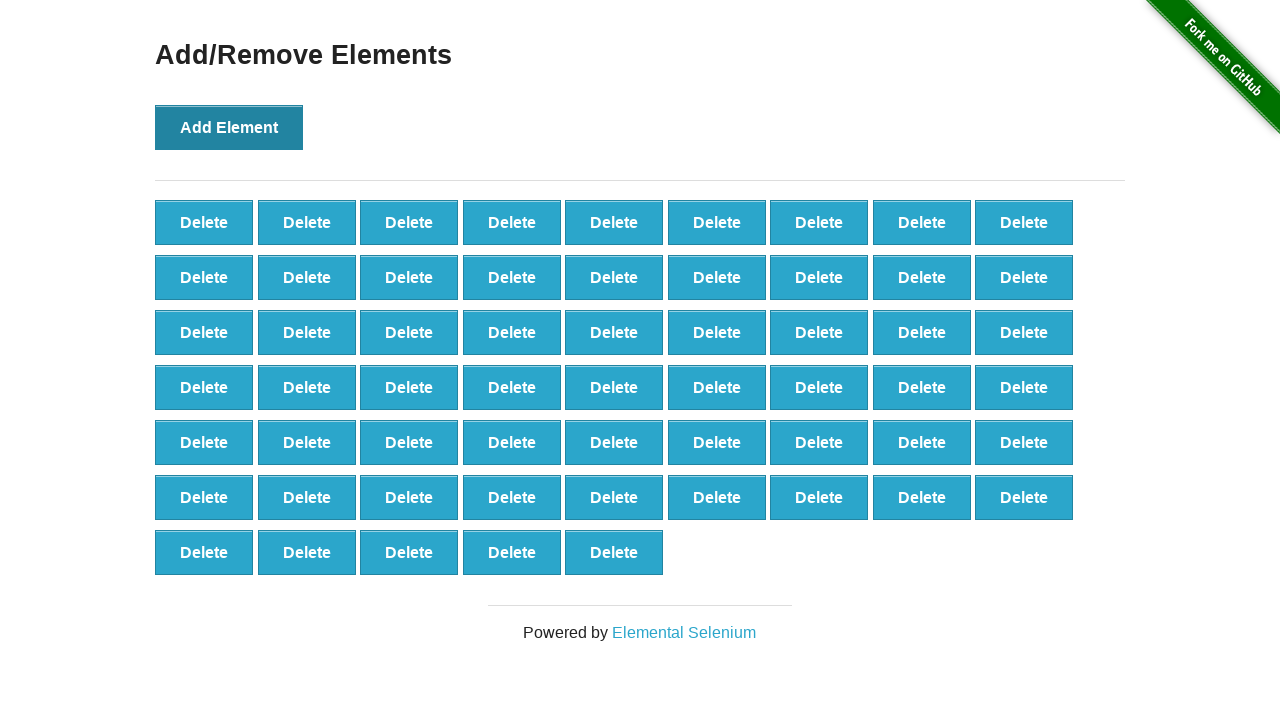

Clicked 'Add Element' button (iteration 60/100) at (229, 127) on button[onclick='addElement()']
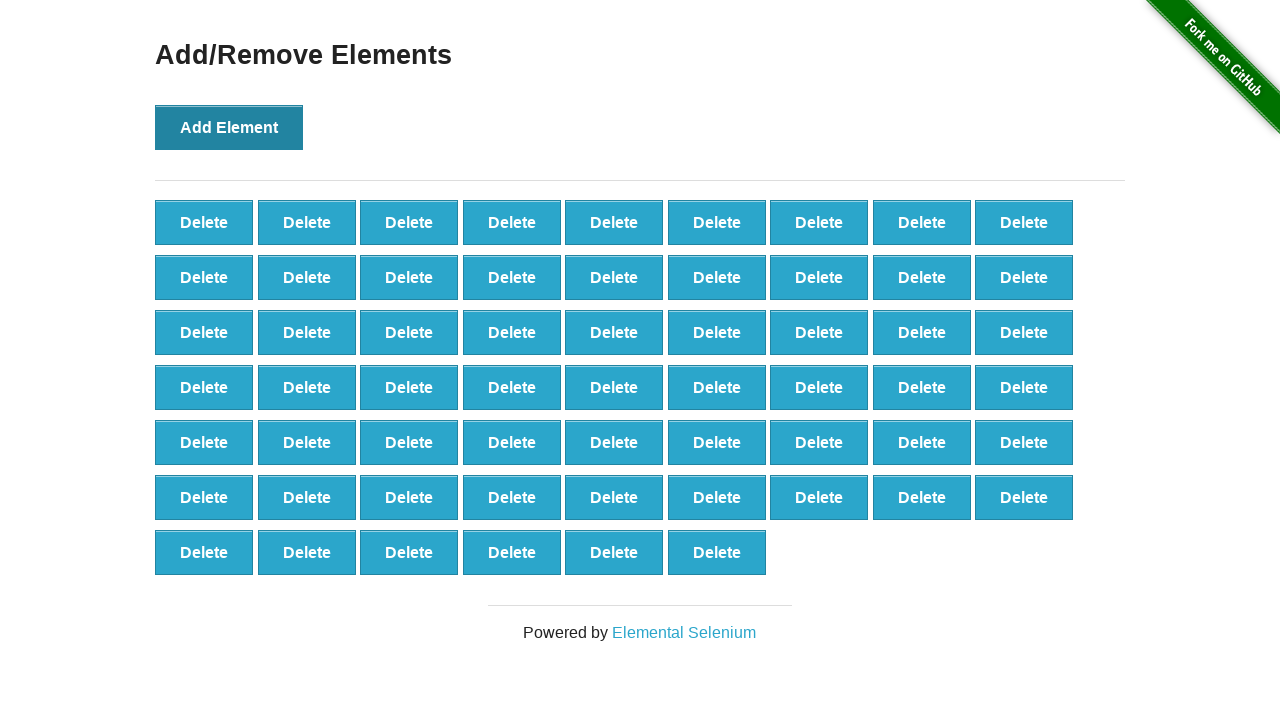

Clicked 'Add Element' button (iteration 61/100) at (229, 127) on button[onclick='addElement()']
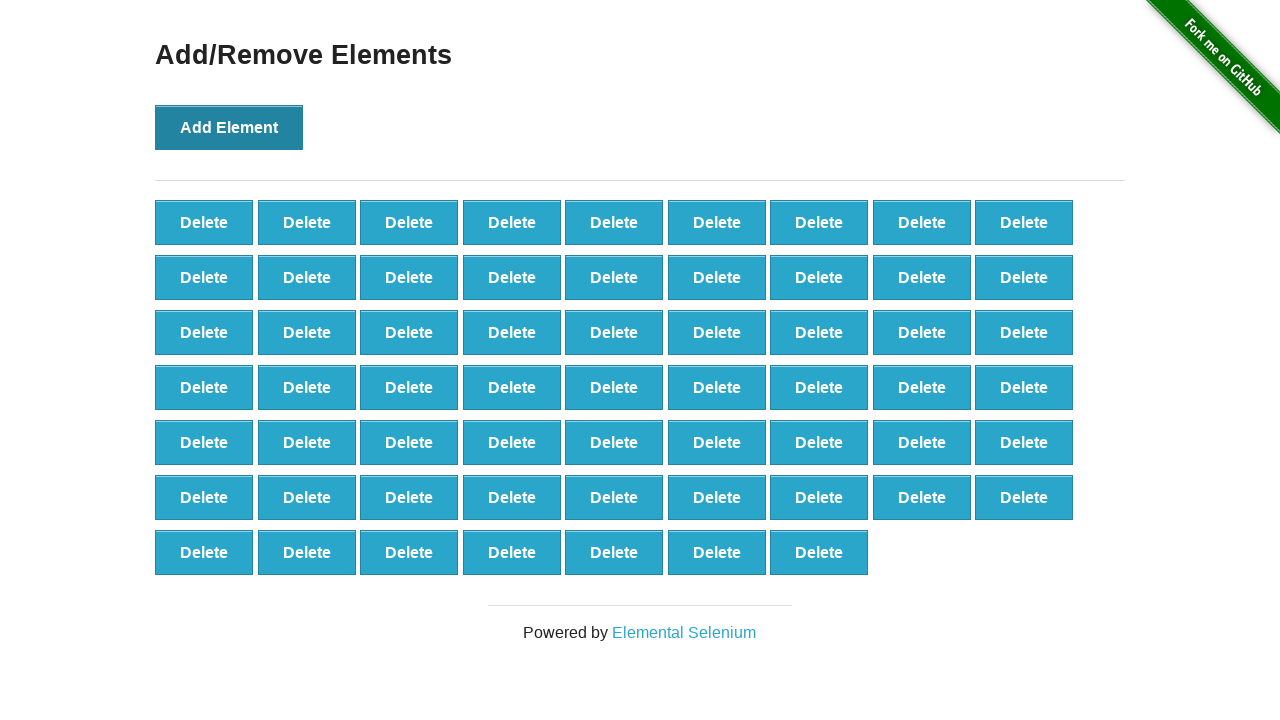

Clicked 'Add Element' button (iteration 62/100) at (229, 127) on button[onclick='addElement()']
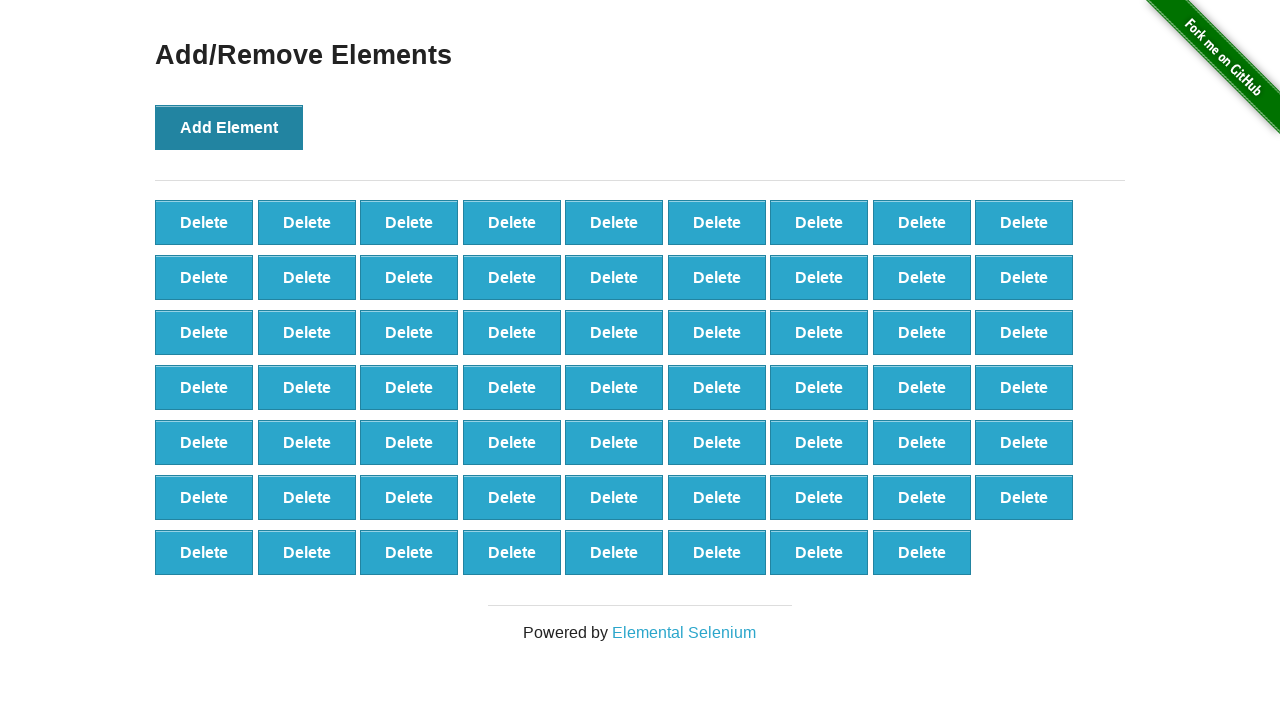

Clicked 'Add Element' button (iteration 63/100) at (229, 127) on button[onclick='addElement()']
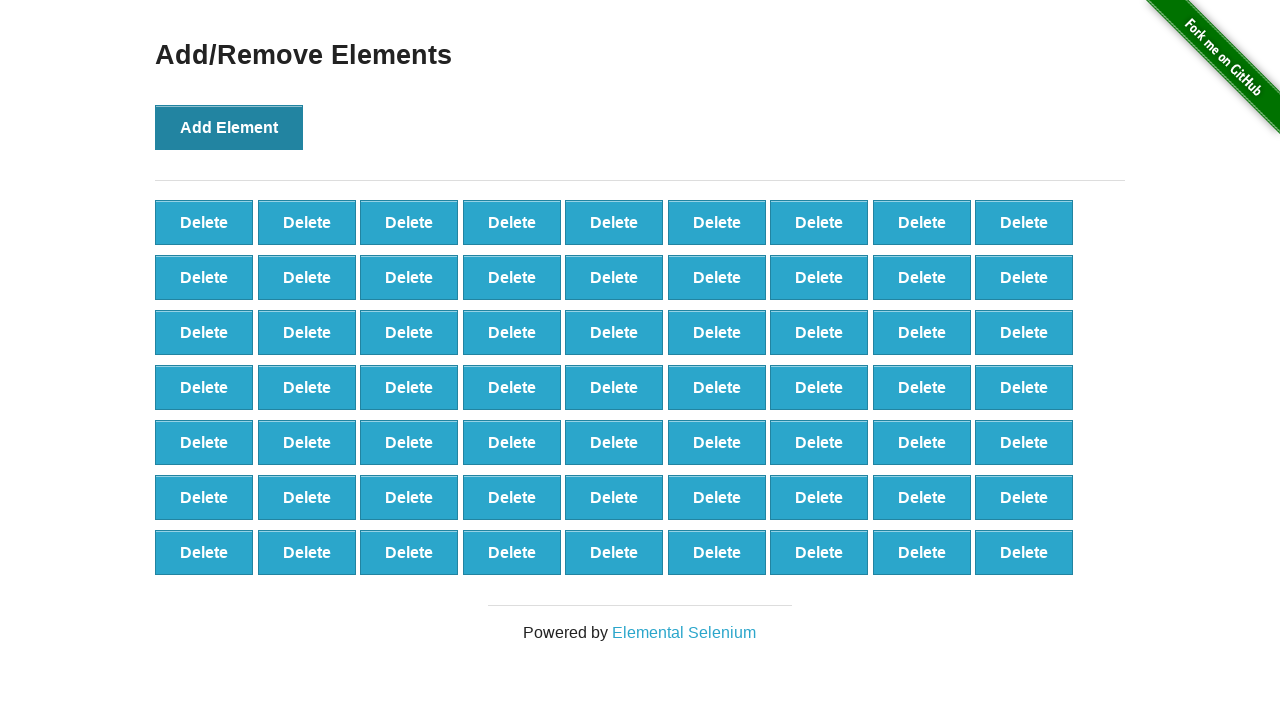

Clicked 'Add Element' button (iteration 64/100) at (229, 127) on button[onclick='addElement()']
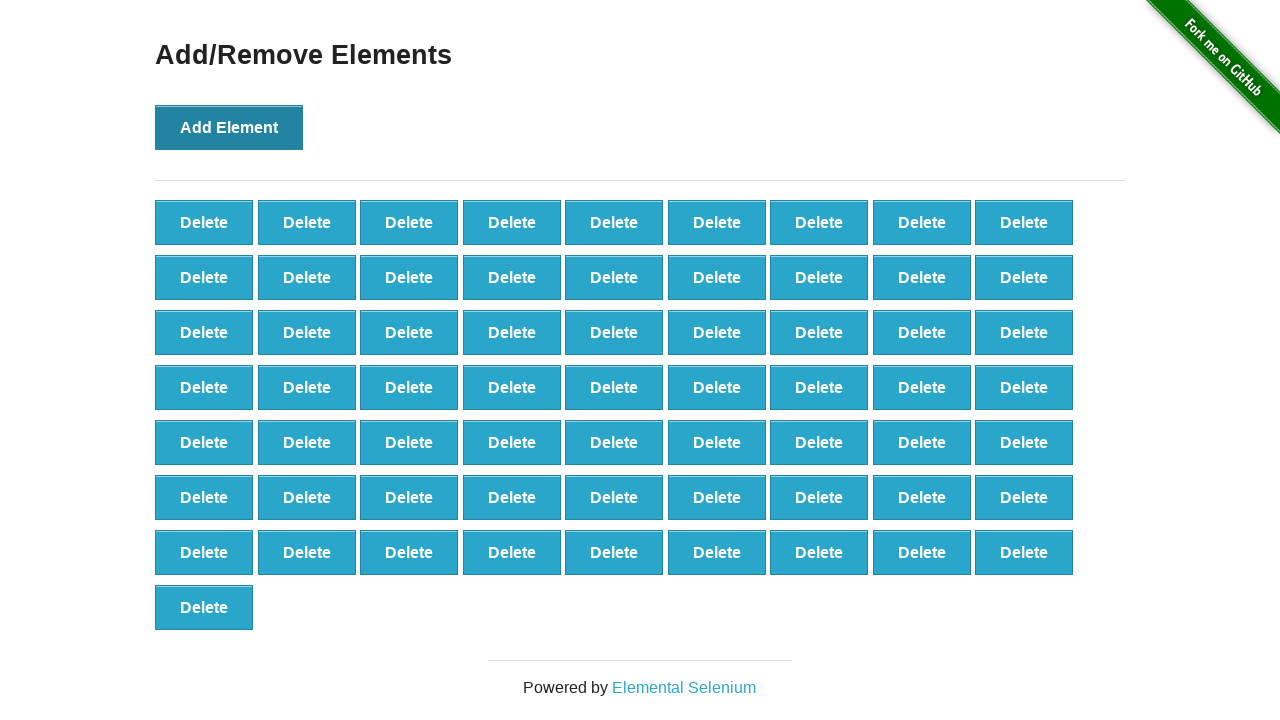

Clicked 'Add Element' button (iteration 65/100) at (229, 127) on button[onclick='addElement()']
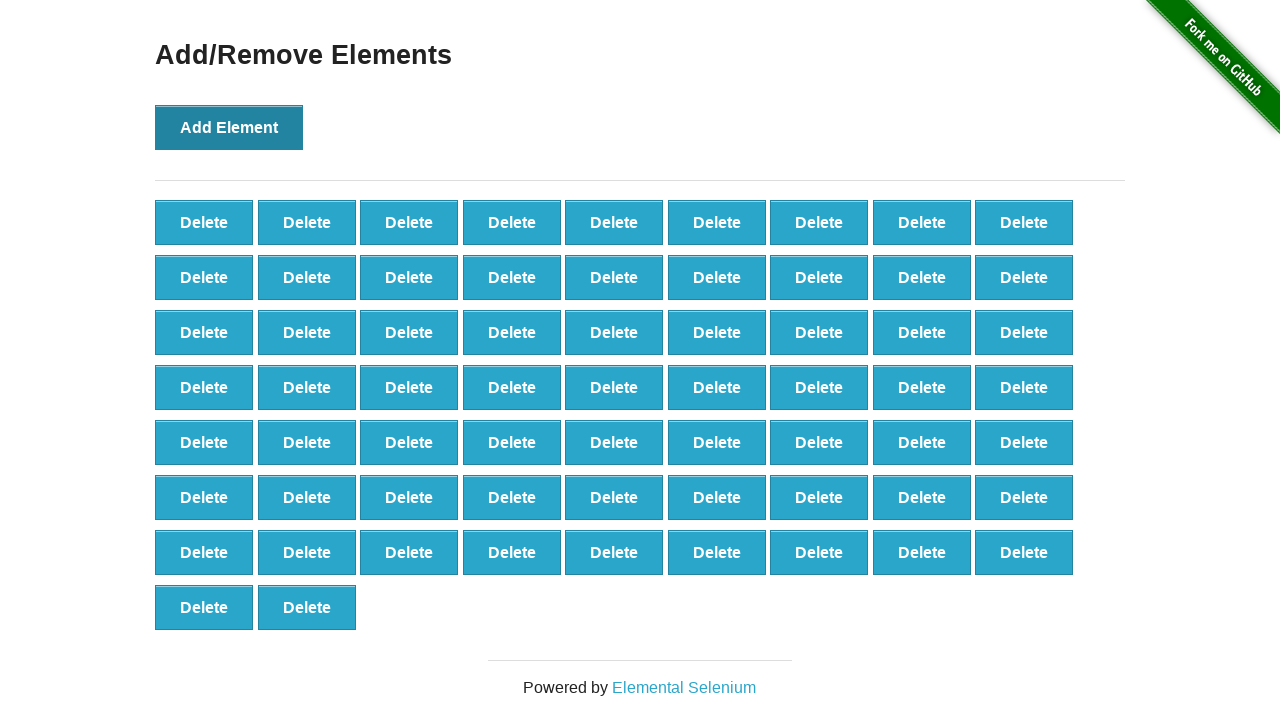

Clicked 'Add Element' button (iteration 66/100) at (229, 127) on button[onclick='addElement()']
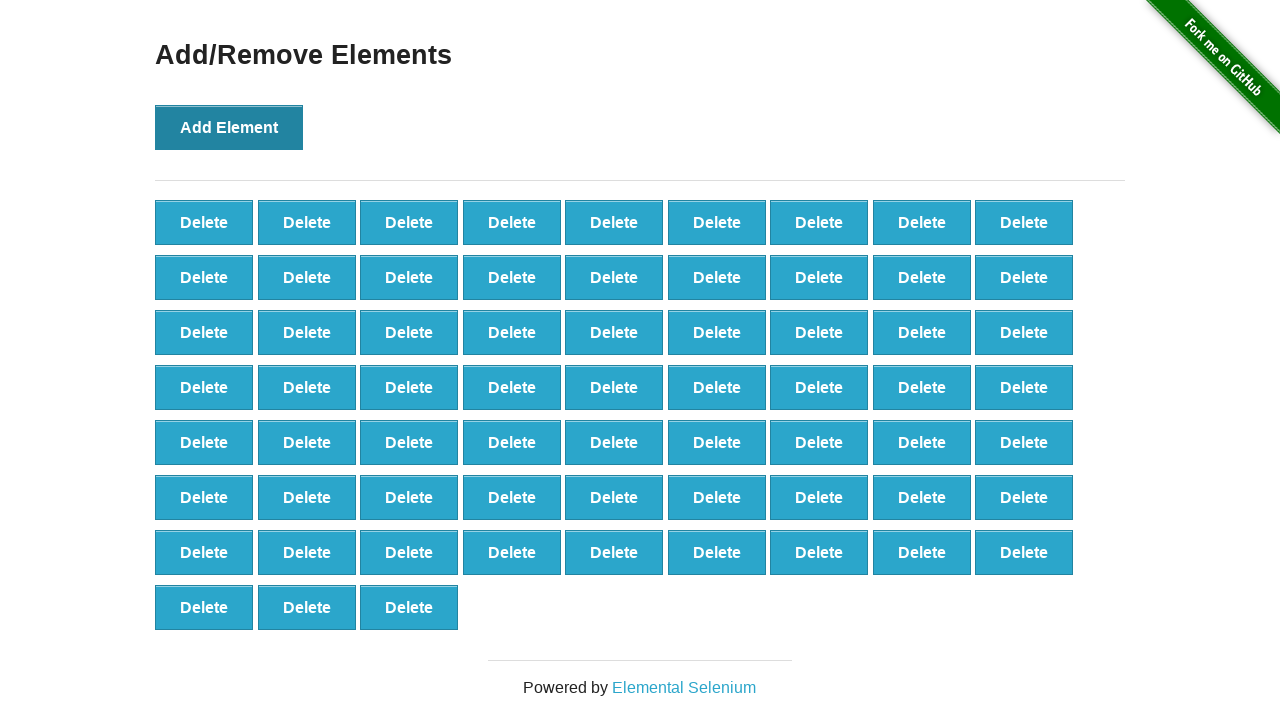

Clicked 'Add Element' button (iteration 67/100) at (229, 127) on button[onclick='addElement()']
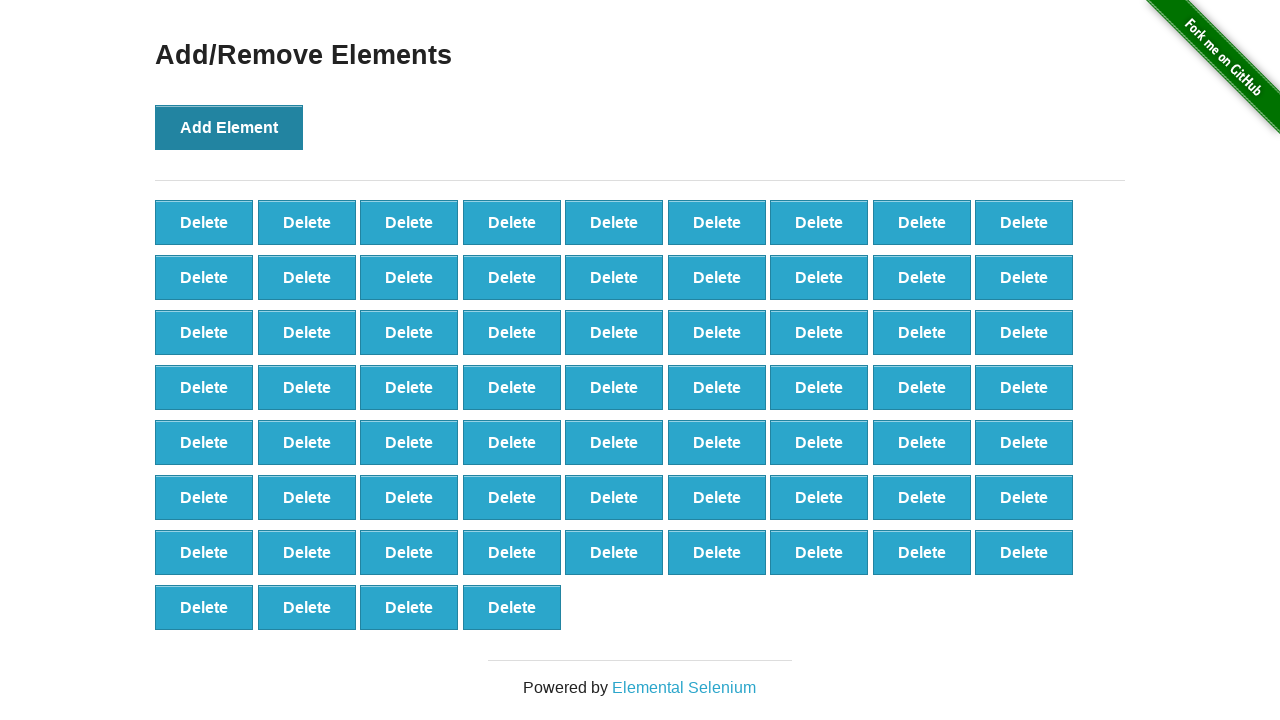

Clicked 'Add Element' button (iteration 68/100) at (229, 127) on button[onclick='addElement()']
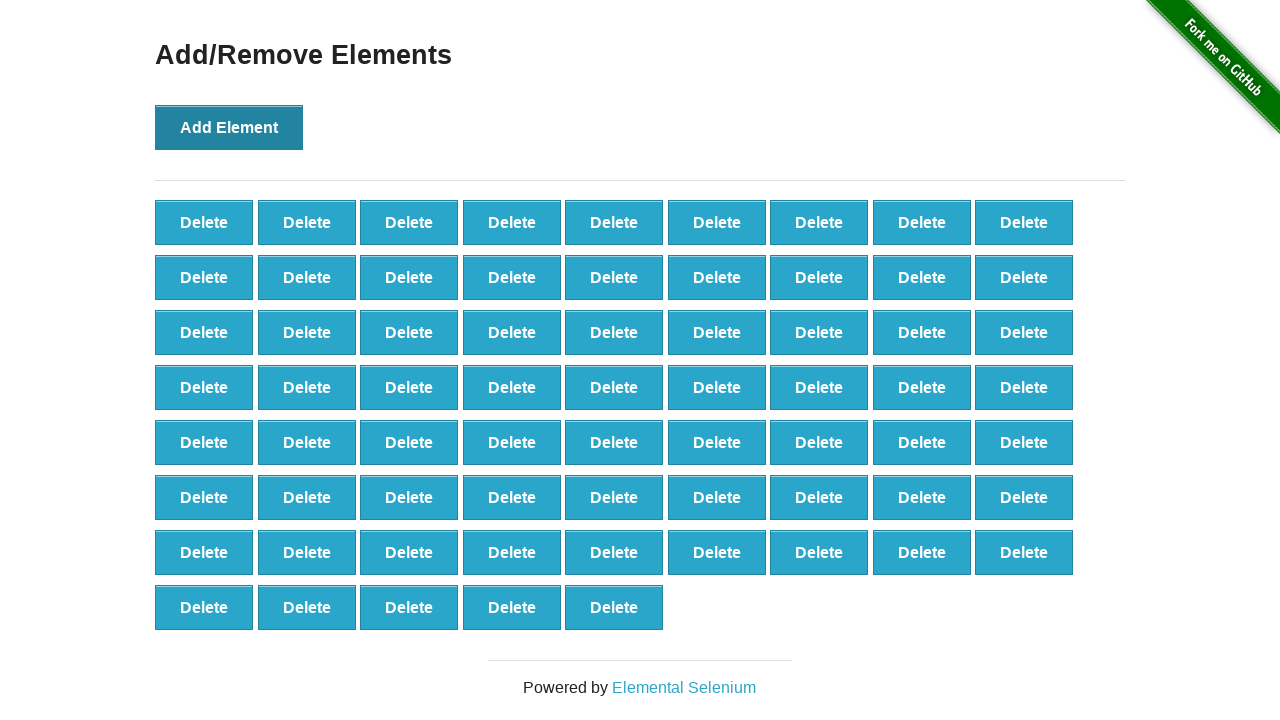

Clicked 'Add Element' button (iteration 69/100) at (229, 127) on button[onclick='addElement()']
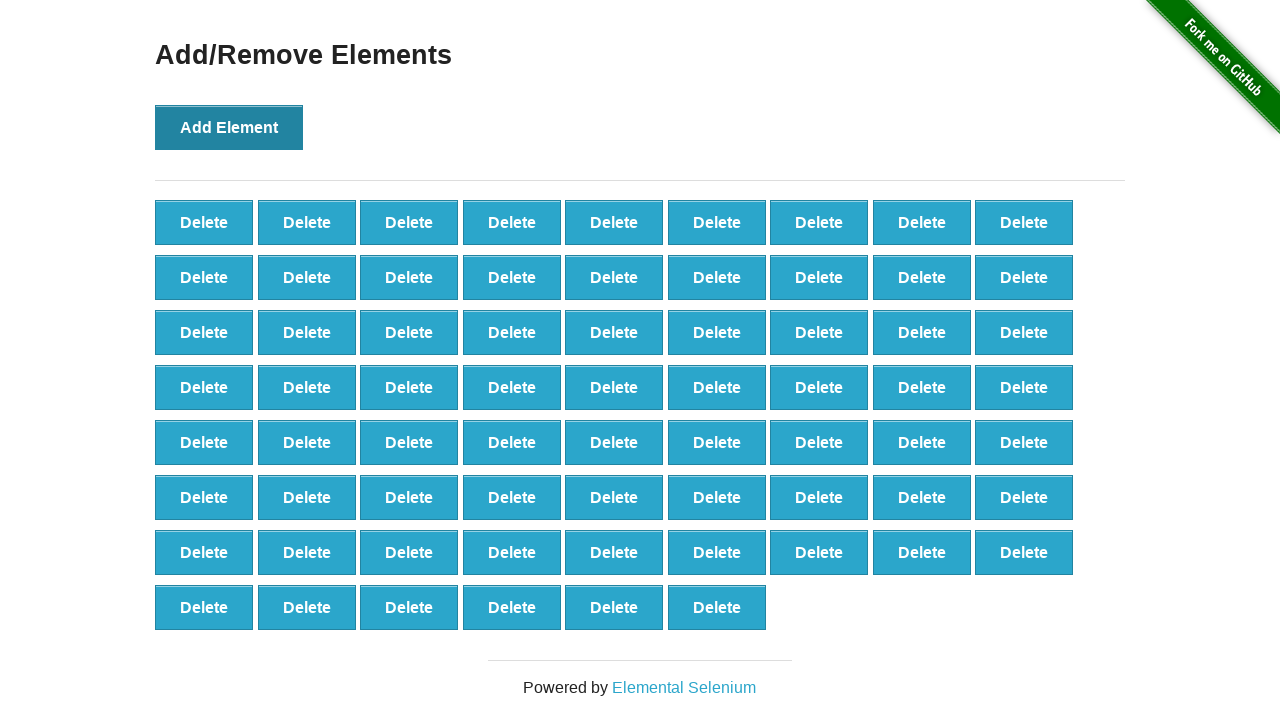

Clicked 'Add Element' button (iteration 70/100) at (229, 127) on button[onclick='addElement()']
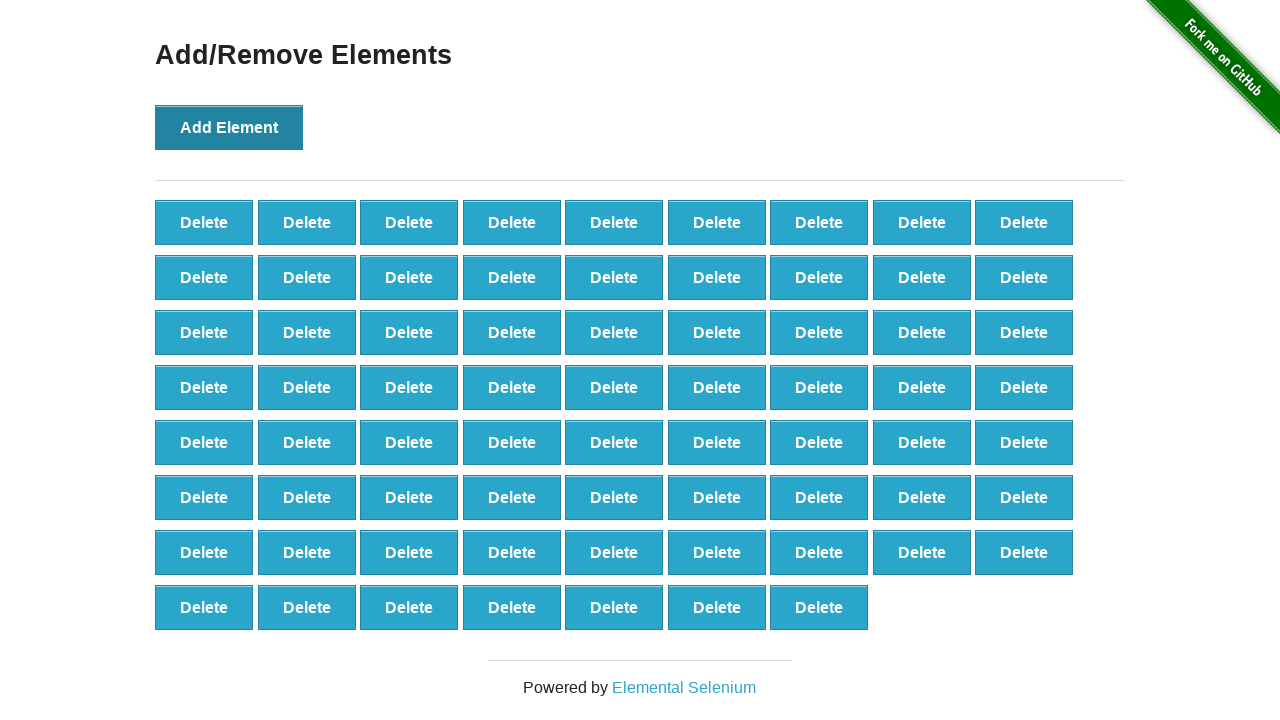

Clicked 'Add Element' button (iteration 71/100) at (229, 127) on button[onclick='addElement()']
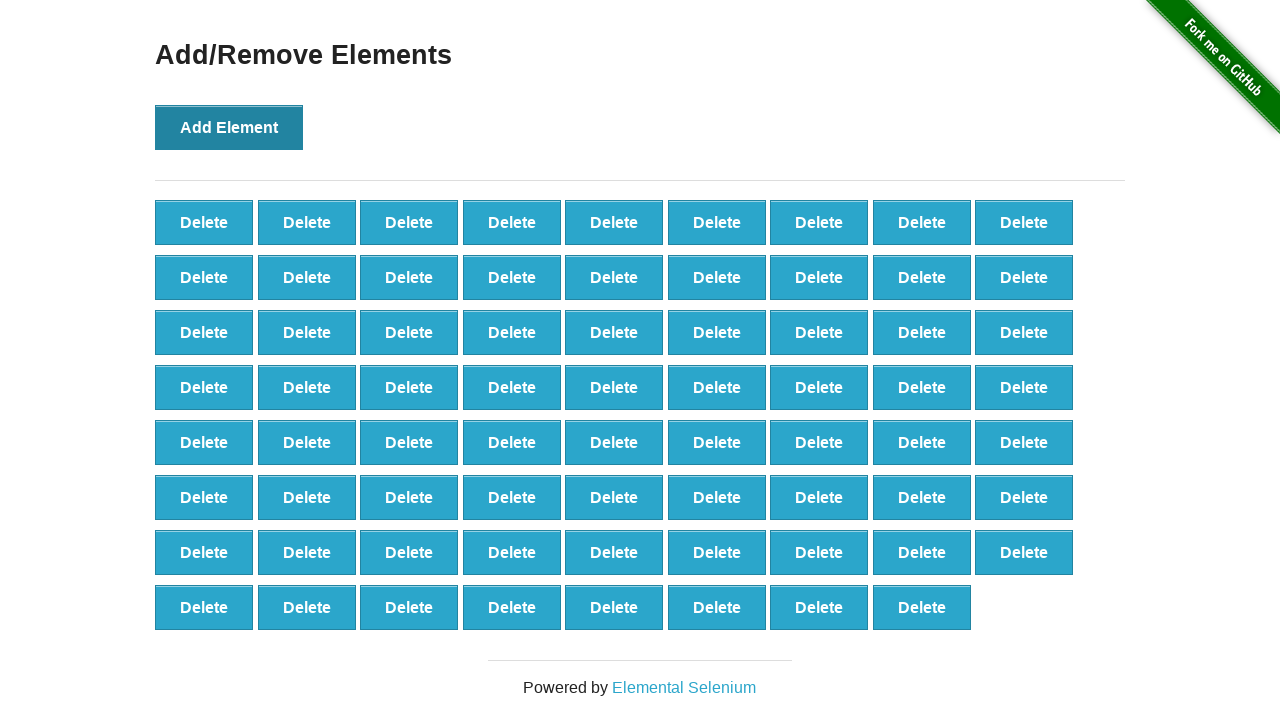

Clicked 'Add Element' button (iteration 72/100) at (229, 127) on button[onclick='addElement()']
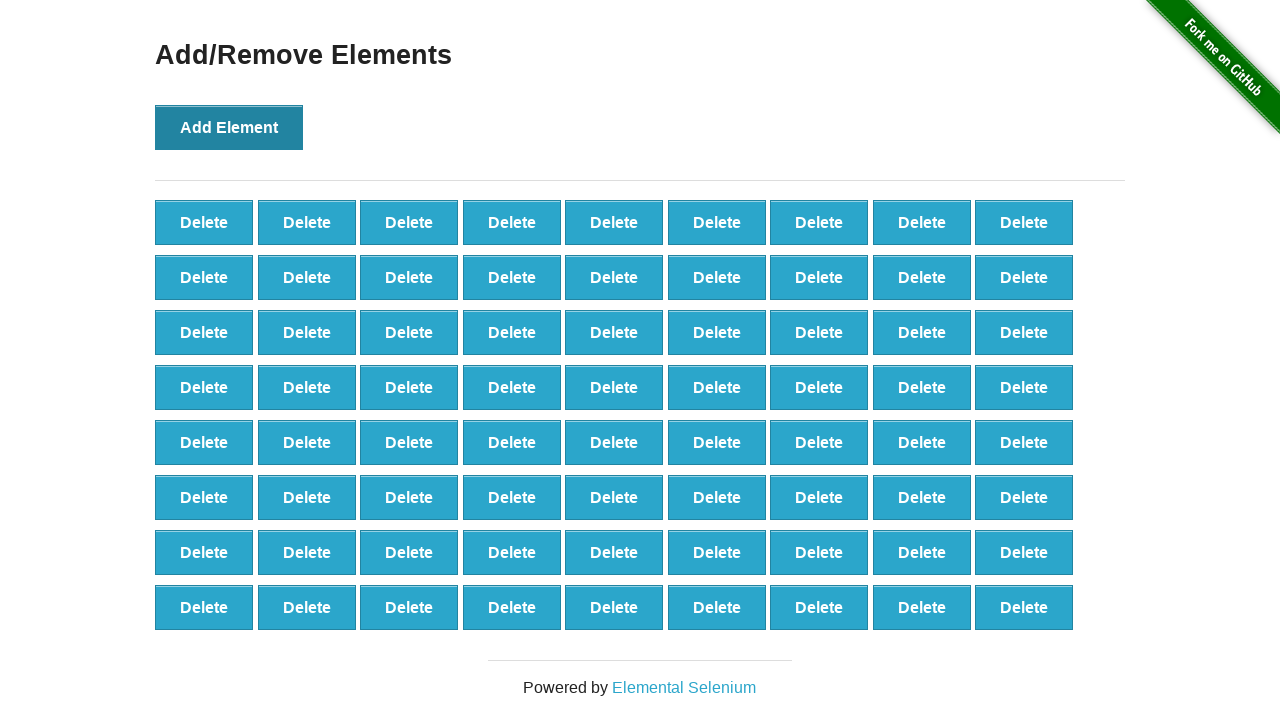

Clicked 'Add Element' button (iteration 73/100) at (229, 127) on button[onclick='addElement()']
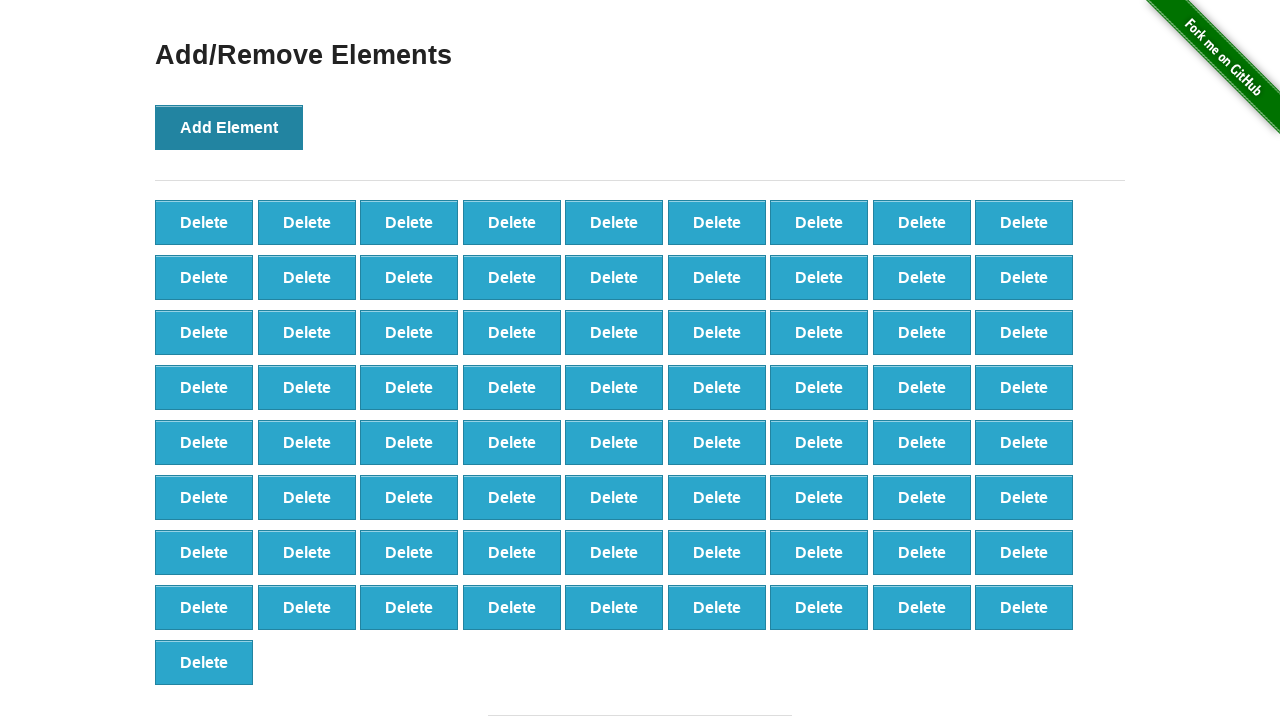

Clicked 'Add Element' button (iteration 74/100) at (229, 127) on button[onclick='addElement()']
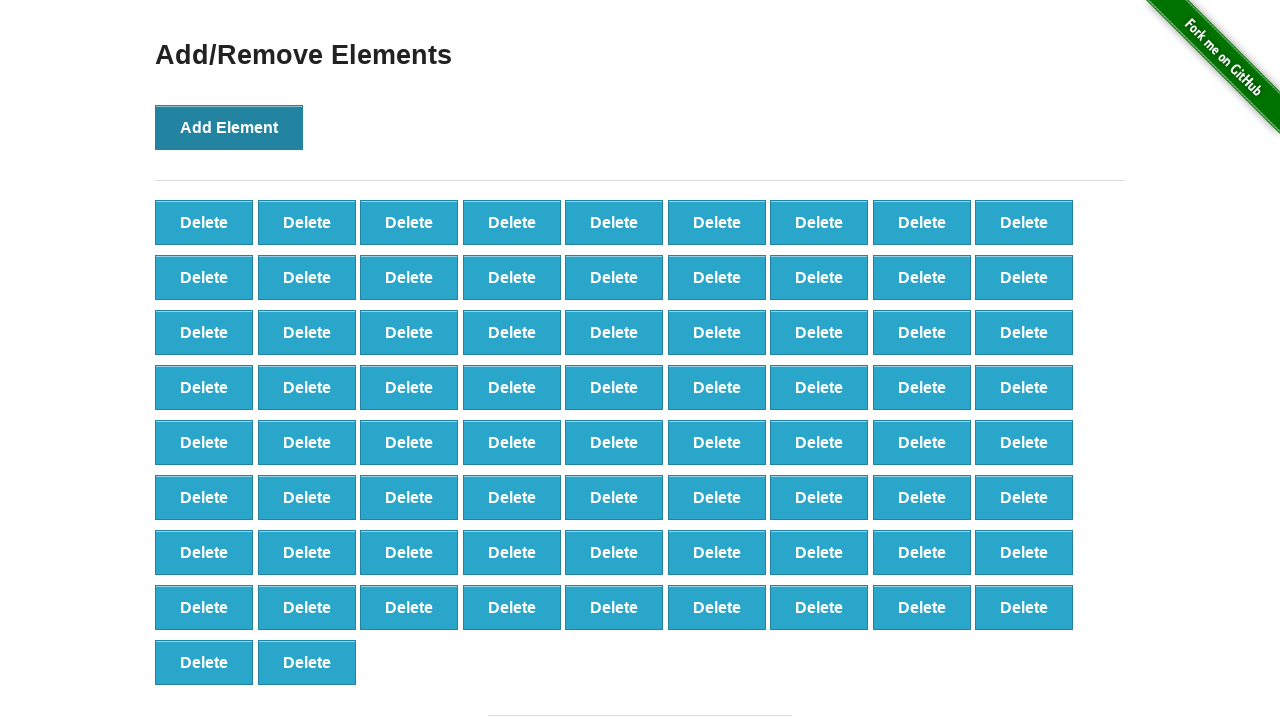

Clicked 'Add Element' button (iteration 75/100) at (229, 127) on button[onclick='addElement()']
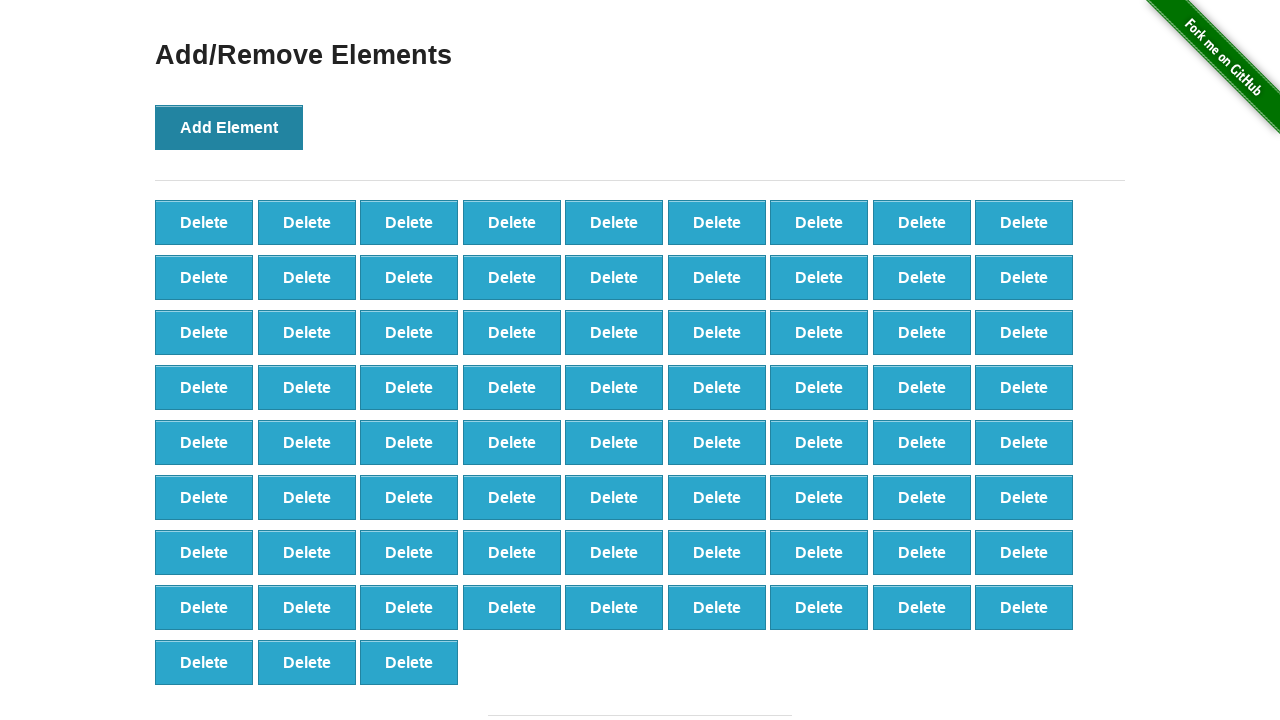

Clicked 'Add Element' button (iteration 76/100) at (229, 127) on button[onclick='addElement()']
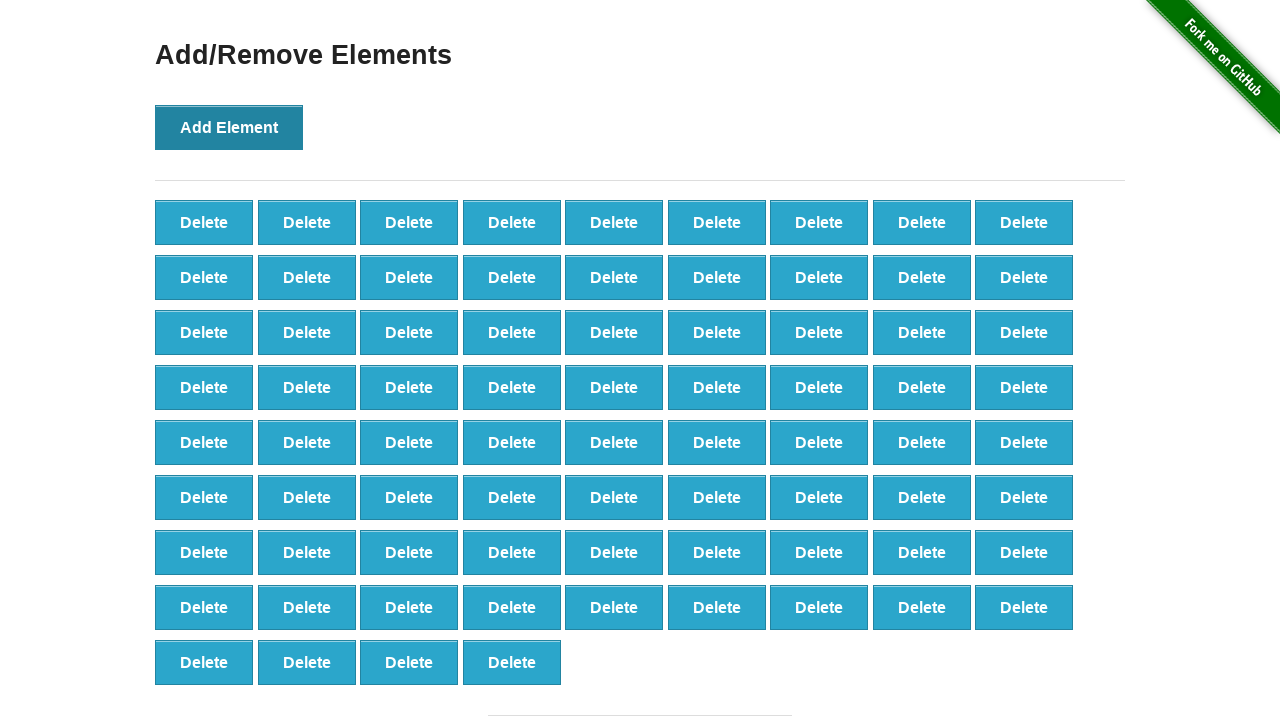

Clicked 'Add Element' button (iteration 77/100) at (229, 127) on button[onclick='addElement()']
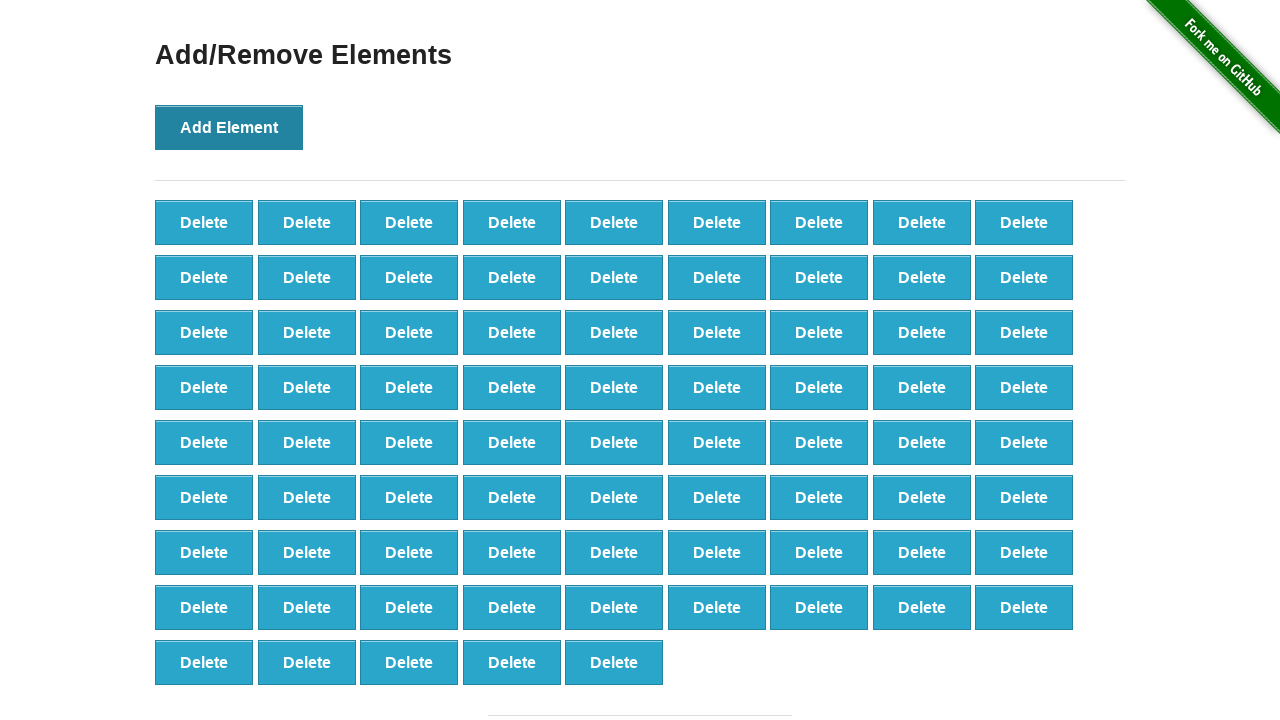

Clicked 'Add Element' button (iteration 78/100) at (229, 127) on button[onclick='addElement()']
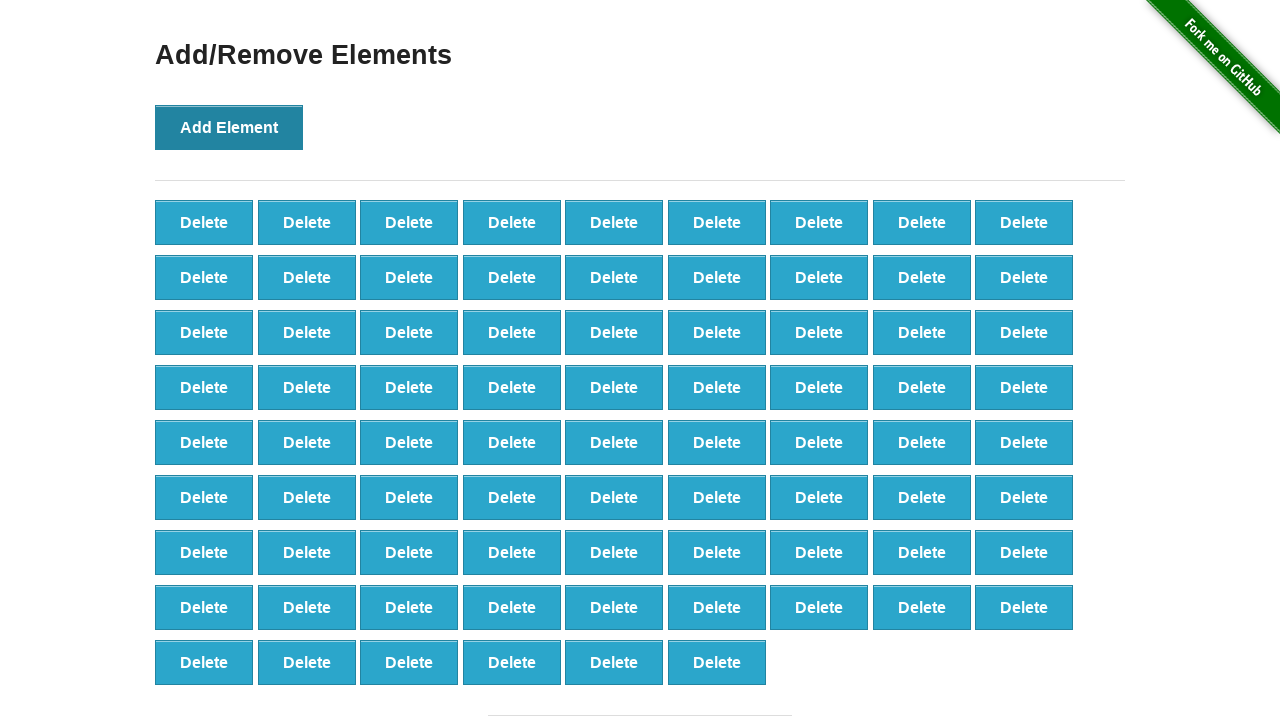

Clicked 'Add Element' button (iteration 79/100) at (229, 127) on button[onclick='addElement()']
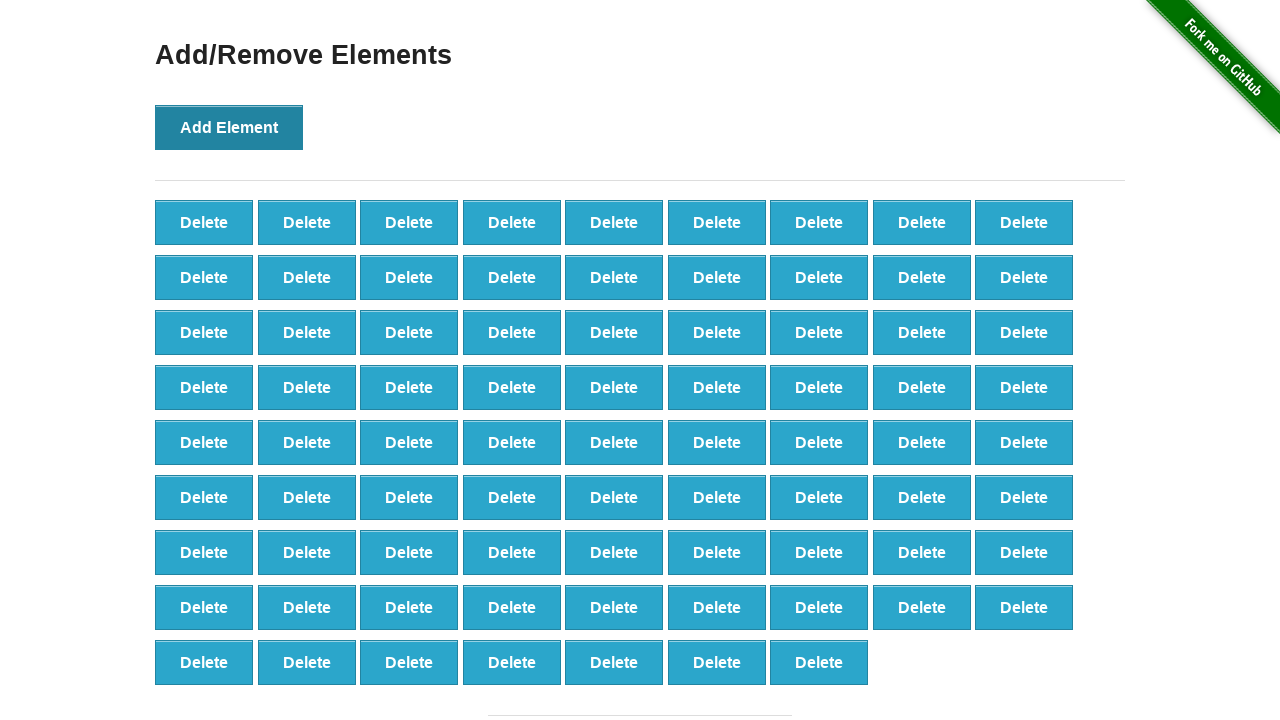

Clicked 'Add Element' button (iteration 80/100) at (229, 127) on button[onclick='addElement()']
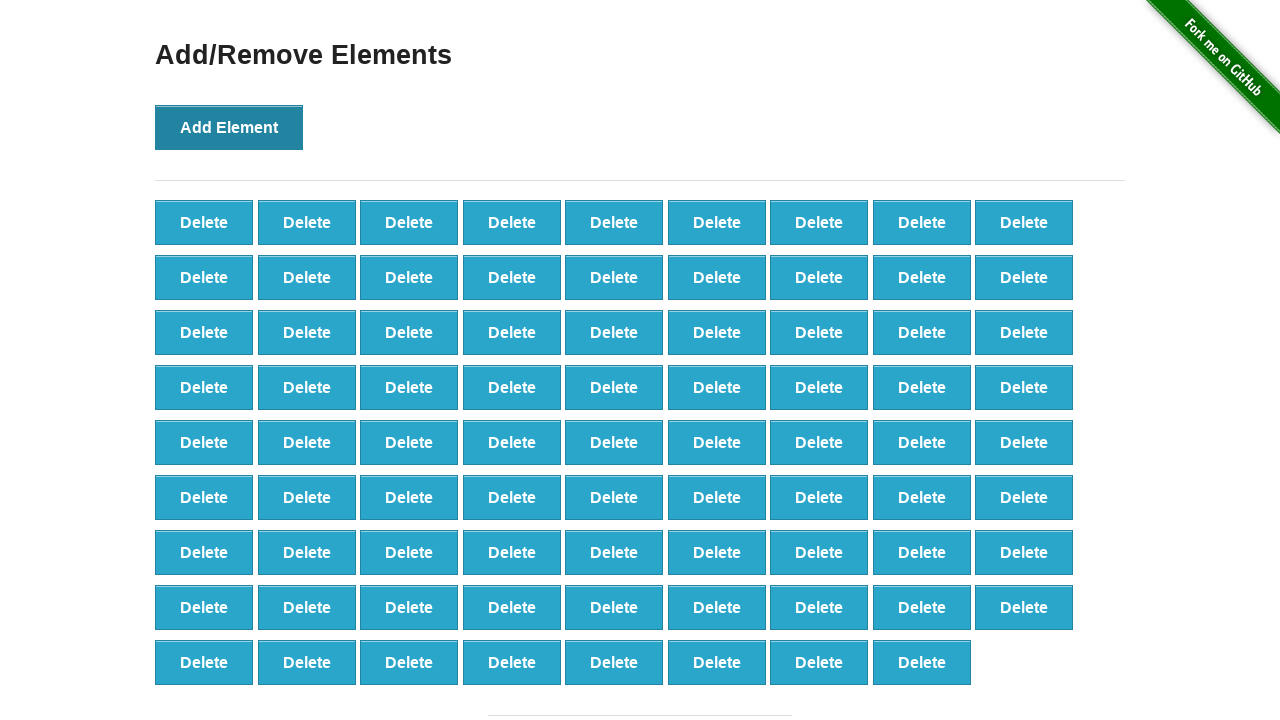

Clicked 'Add Element' button (iteration 81/100) at (229, 127) on button[onclick='addElement()']
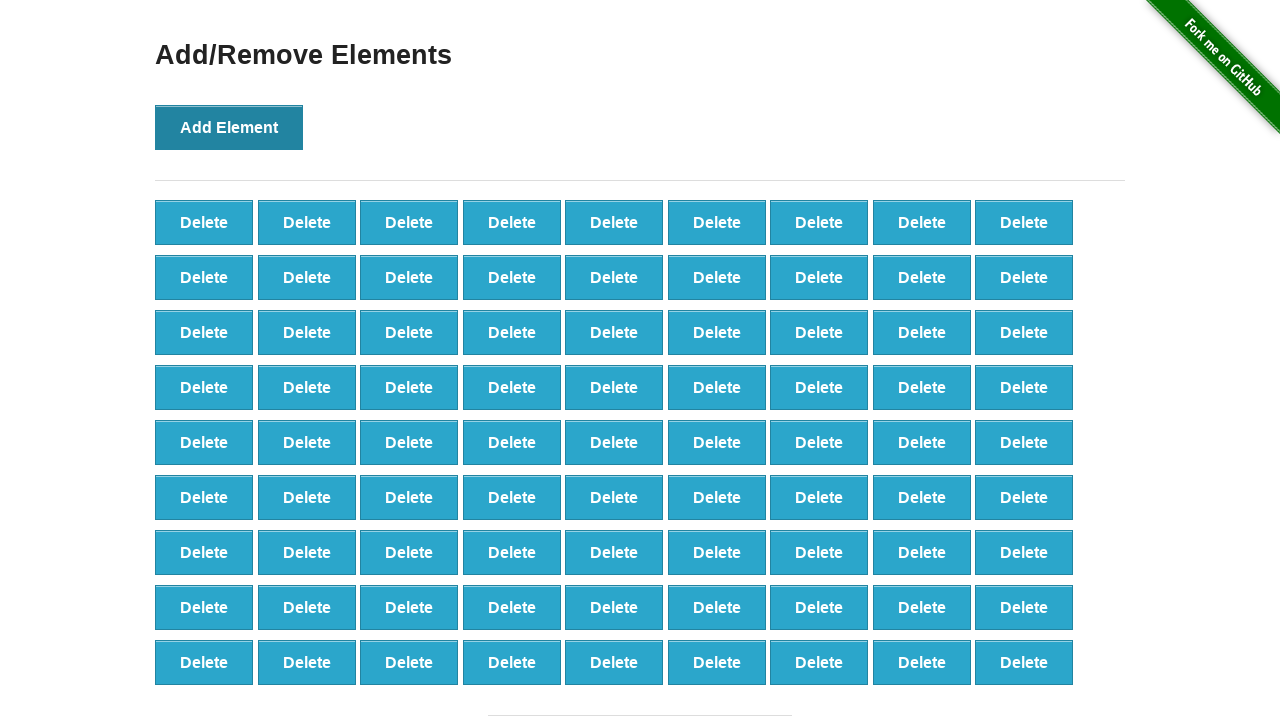

Clicked 'Add Element' button (iteration 82/100) at (229, 127) on button[onclick='addElement()']
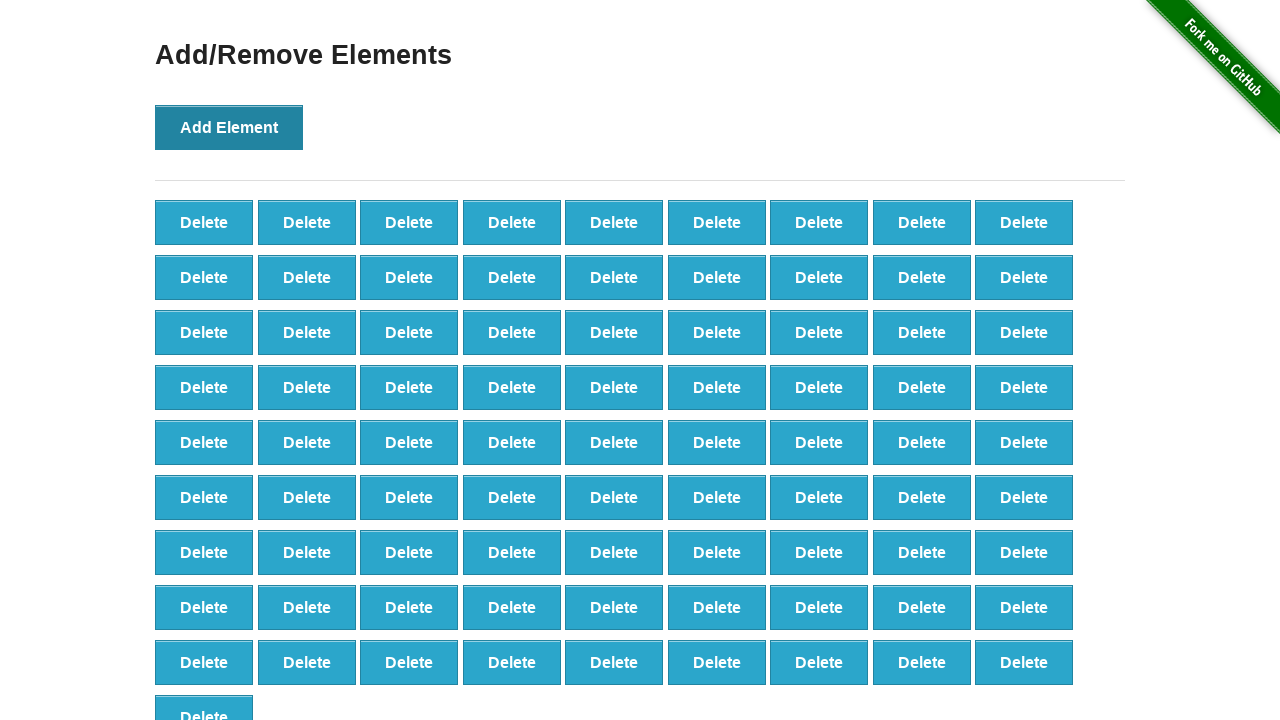

Clicked 'Add Element' button (iteration 83/100) at (229, 127) on button[onclick='addElement()']
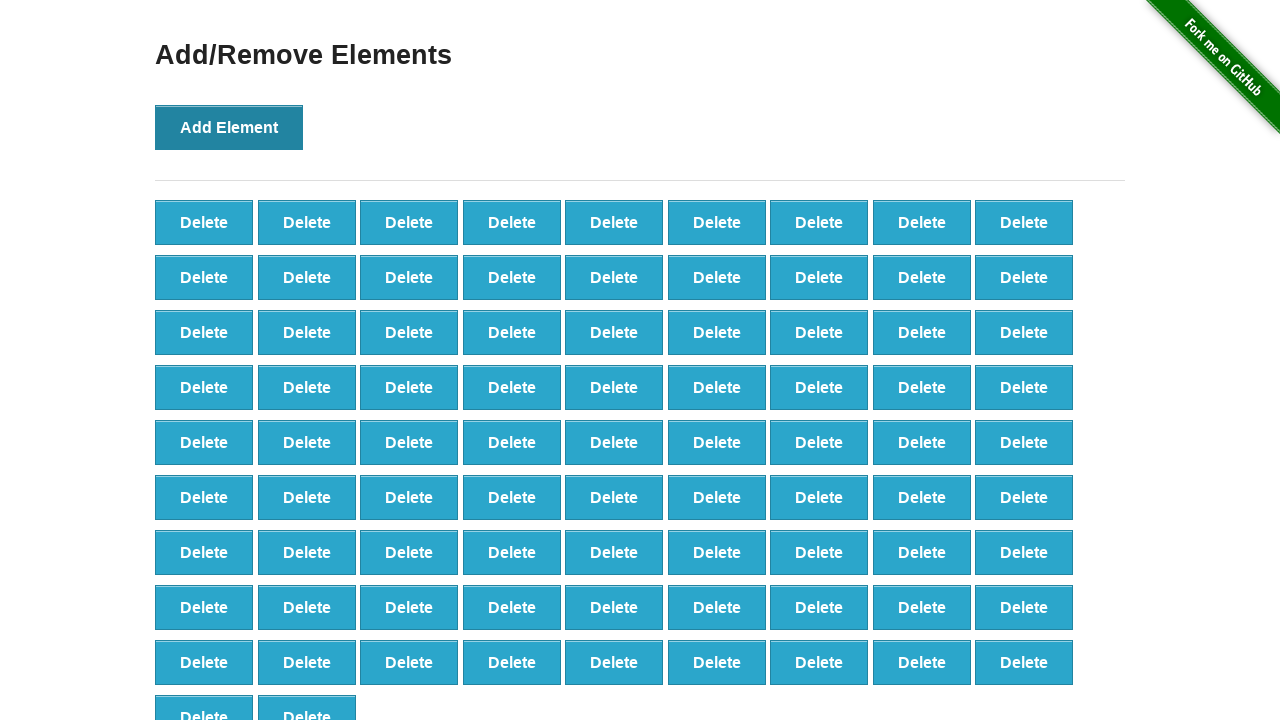

Clicked 'Add Element' button (iteration 84/100) at (229, 127) on button[onclick='addElement()']
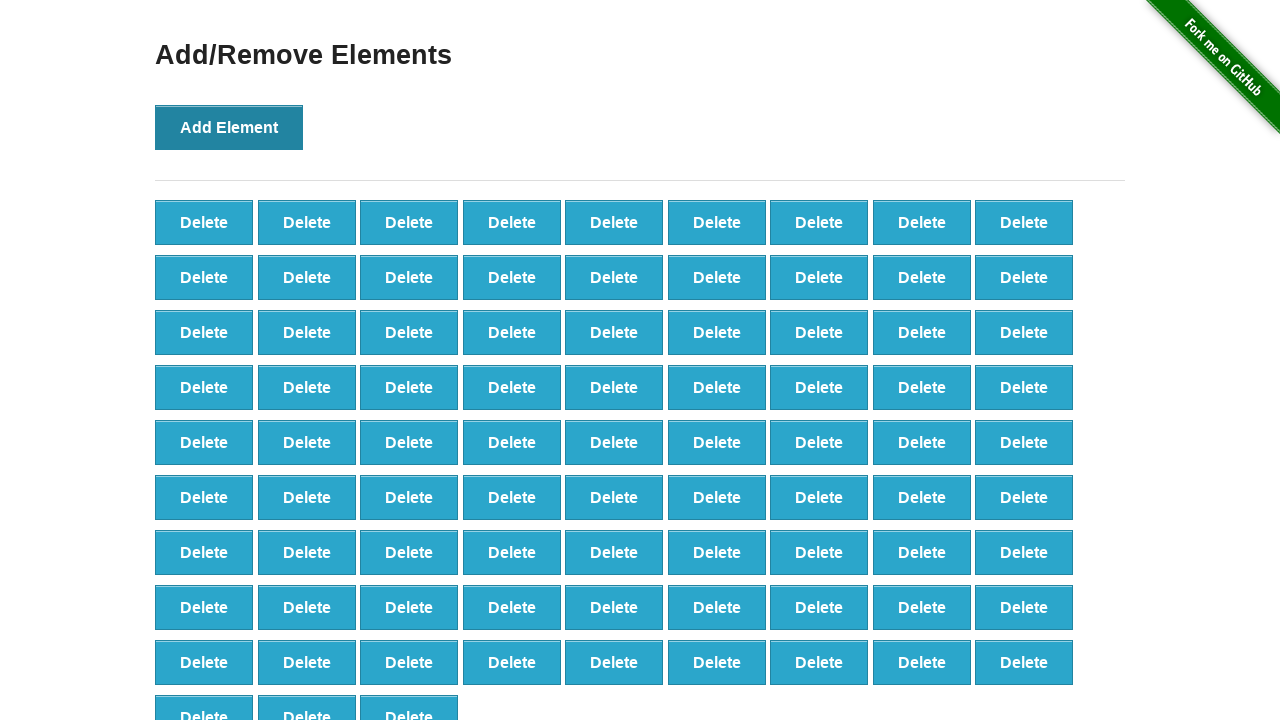

Clicked 'Add Element' button (iteration 85/100) at (229, 127) on button[onclick='addElement()']
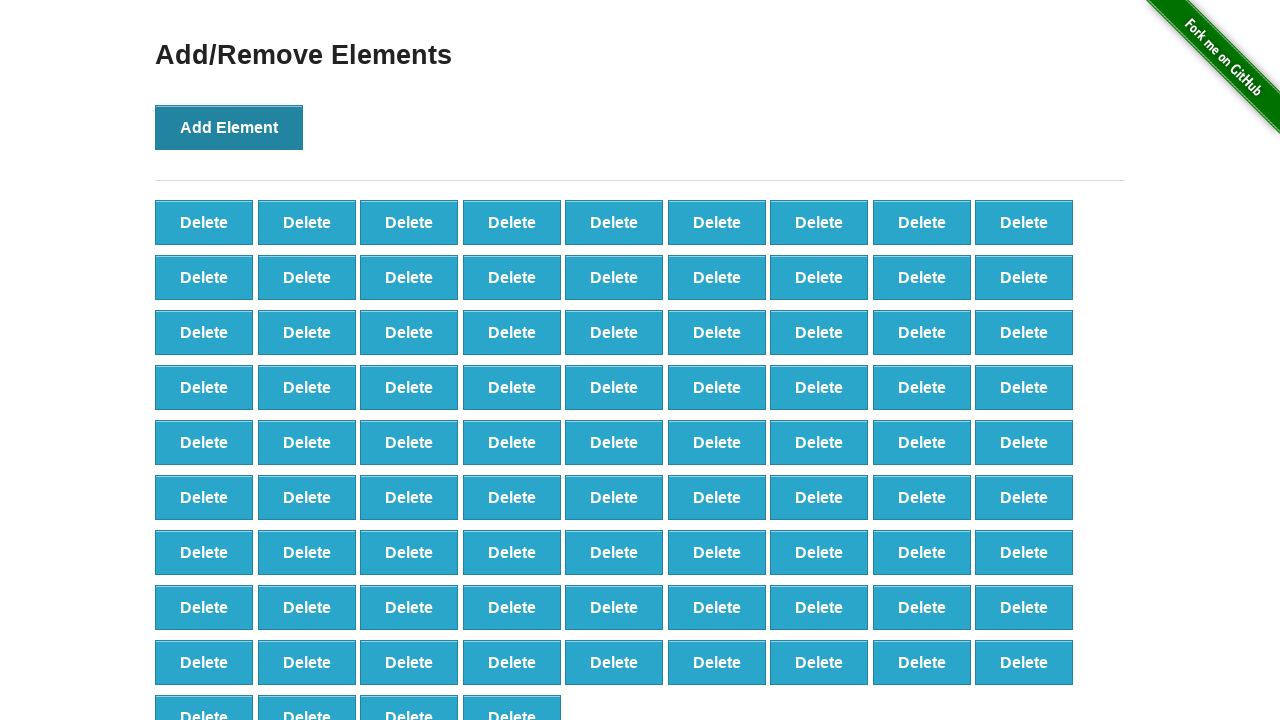

Clicked 'Add Element' button (iteration 86/100) at (229, 127) on button[onclick='addElement()']
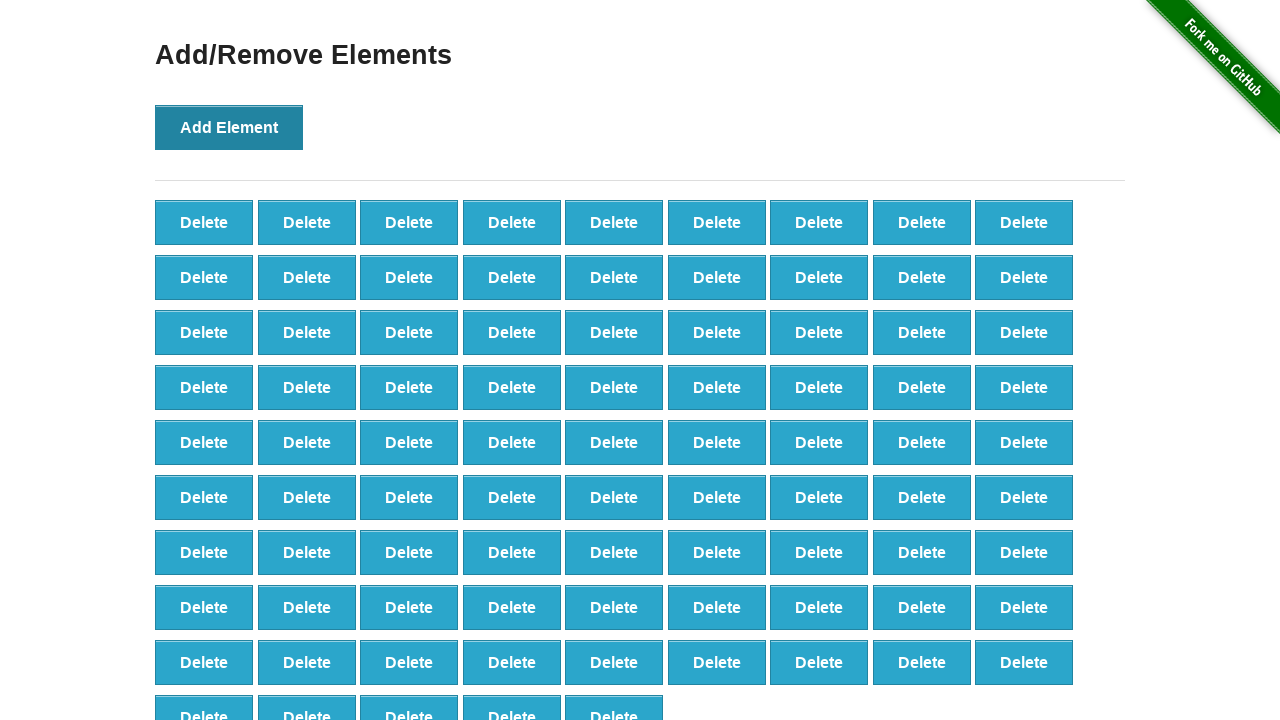

Clicked 'Add Element' button (iteration 87/100) at (229, 127) on button[onclick='addElement()']
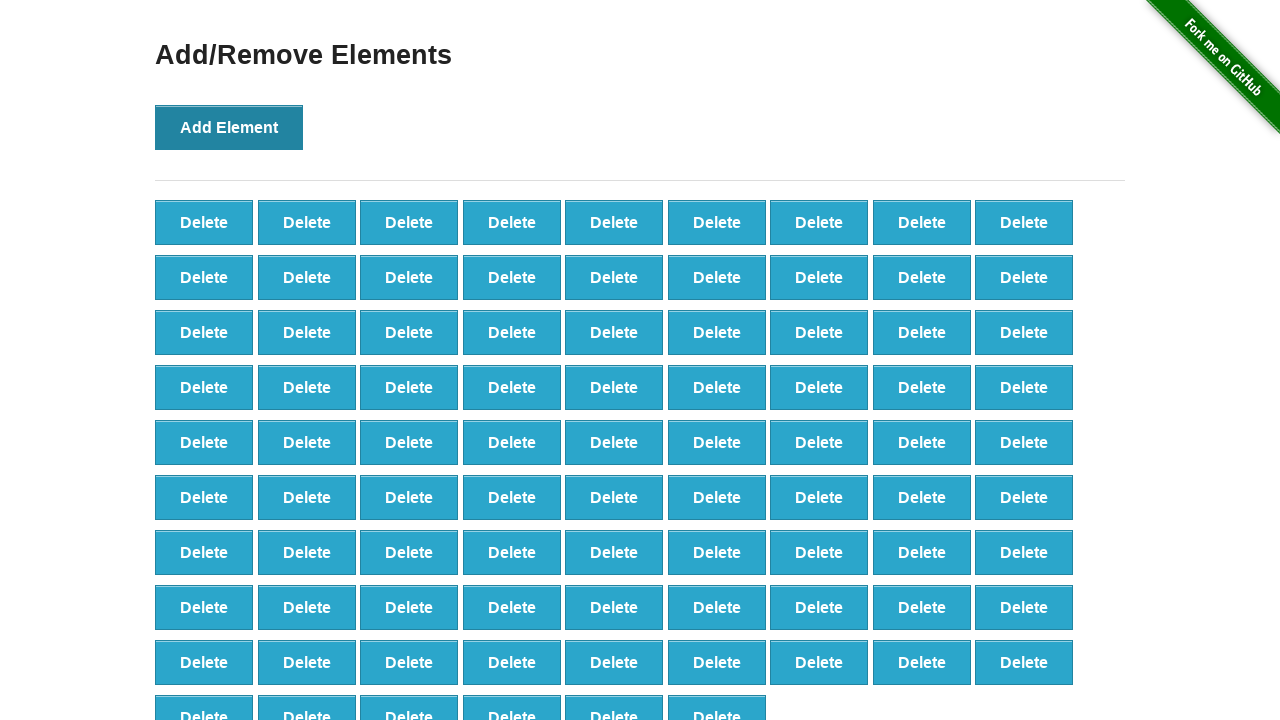

Clicked 'Add Element' button (iteration 88/100) at (229, 127) on button[onclick='addElement()']
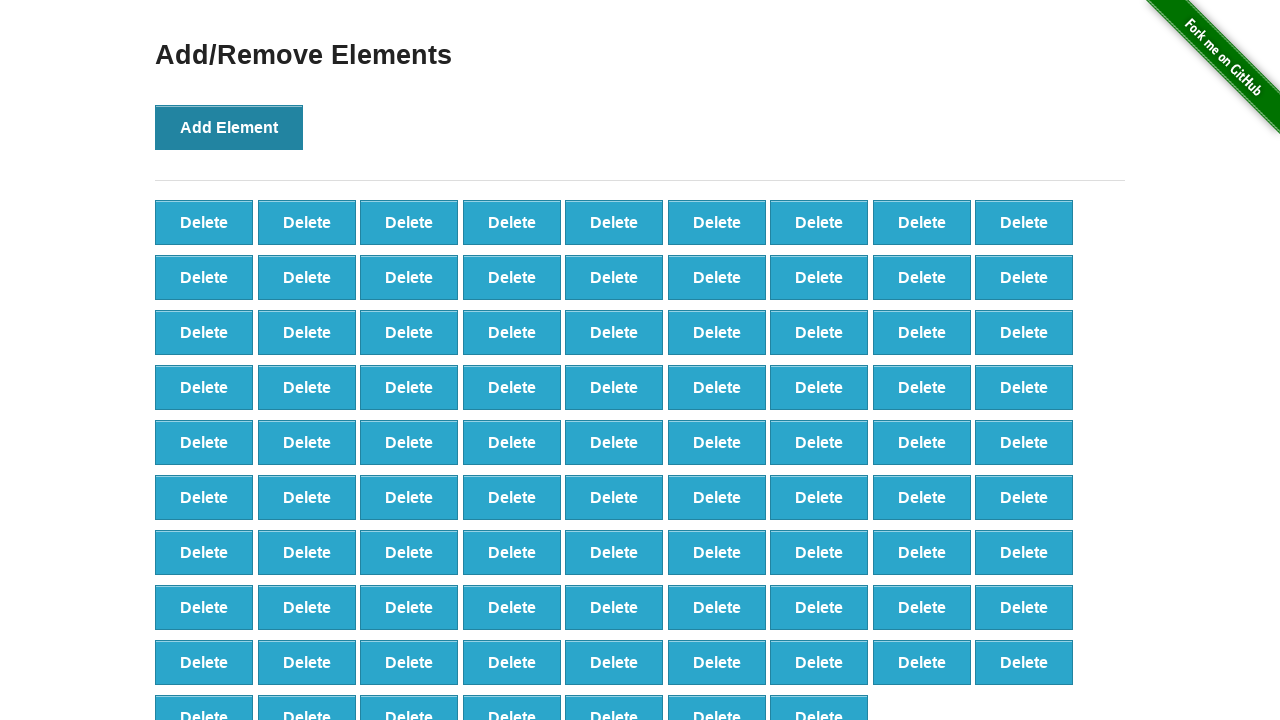

Clicked 'Add Element' button (iteration 89/100) at (229, 127) on button[onclick='addElement()']
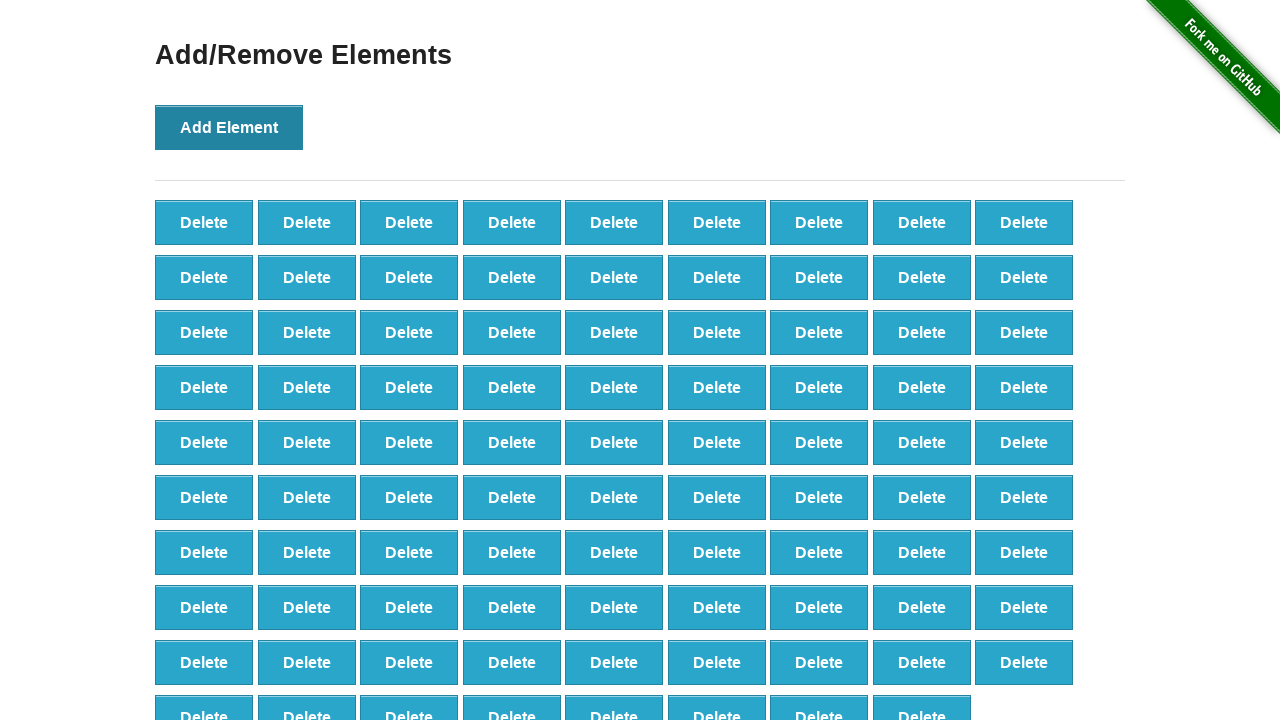

Clicked 'Add Element' button (iteration 90/100) at (229, 127) on button[onclick='addElement()']
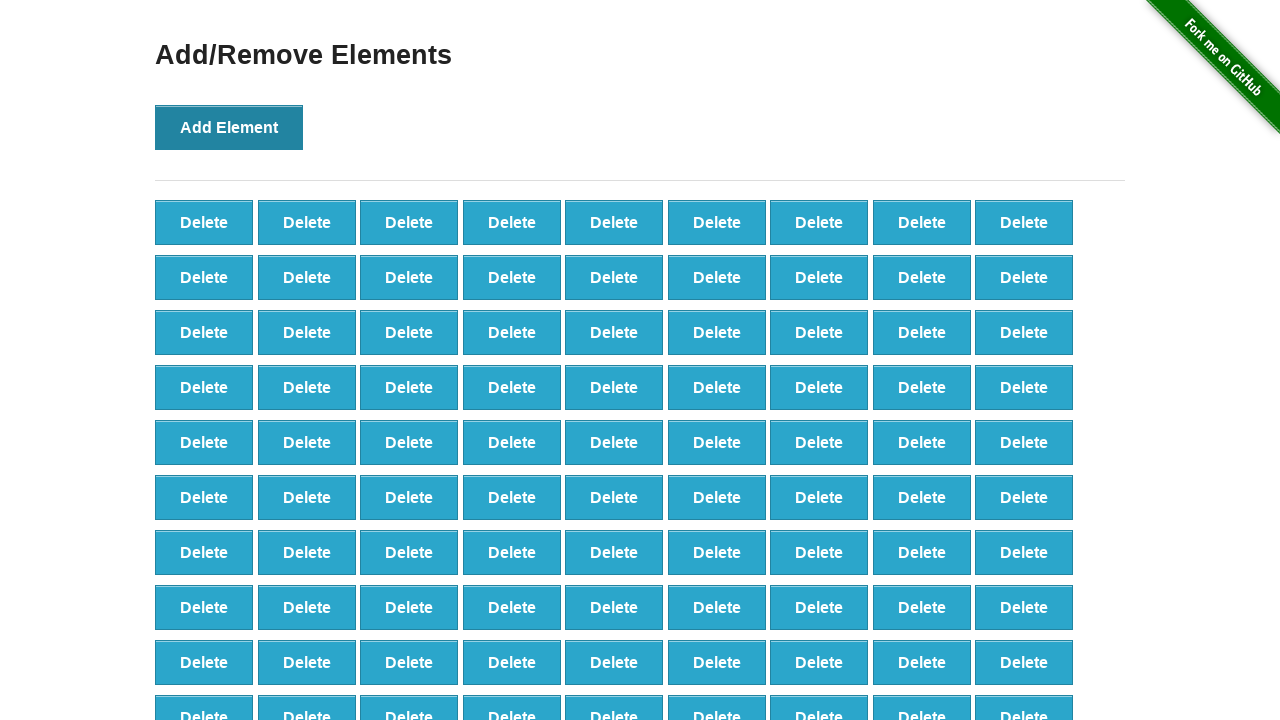

Clicked 'Add Element' button (iteration 91/100) at (229, 127) on button[onclick='addElement()']
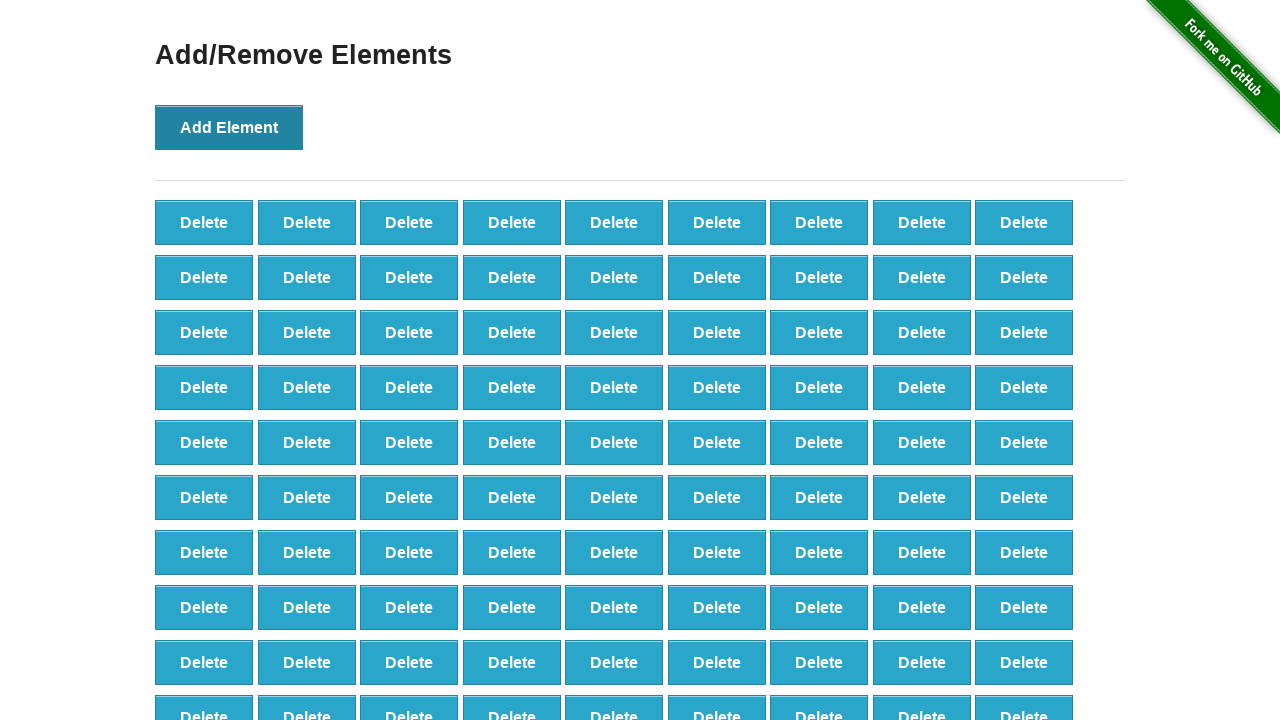

Clicked 'Add Element' button (iteration 92/100) at (229, 127) on button[onclick='addElement()']
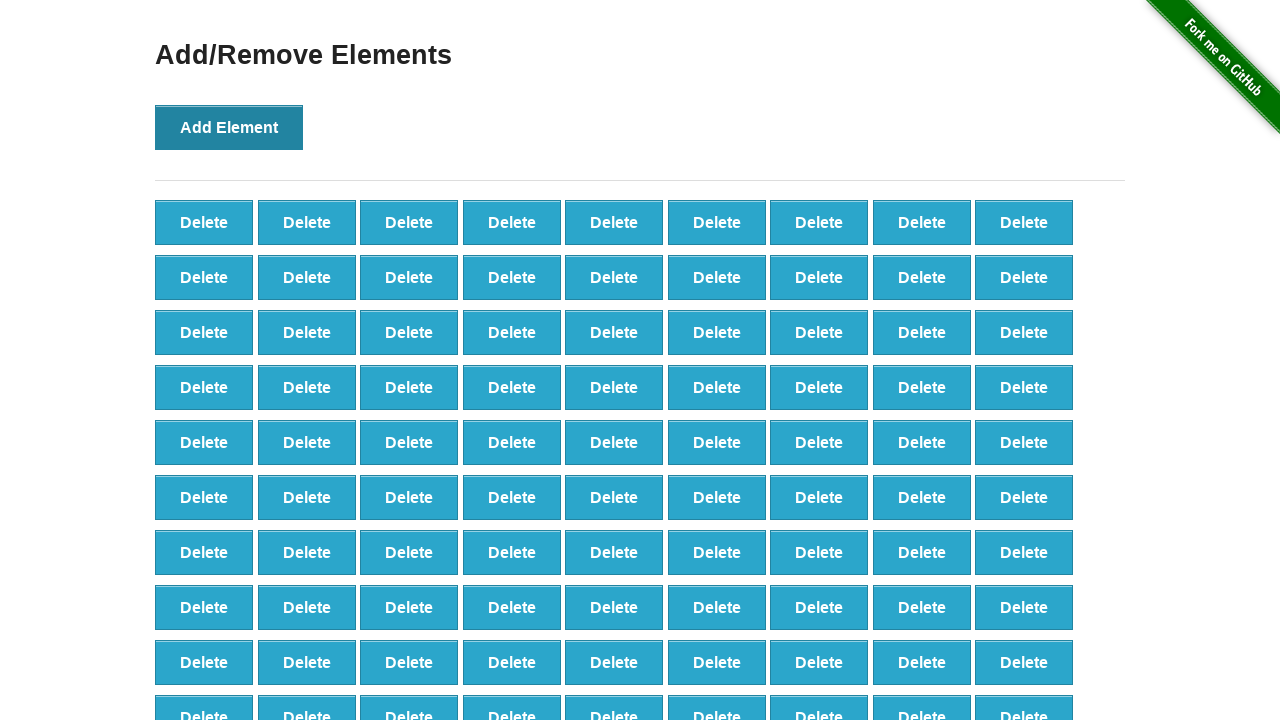

Clicked 'Add Element' button (iteration 93/100) at (229, 127) on button[onclick='addElement()']
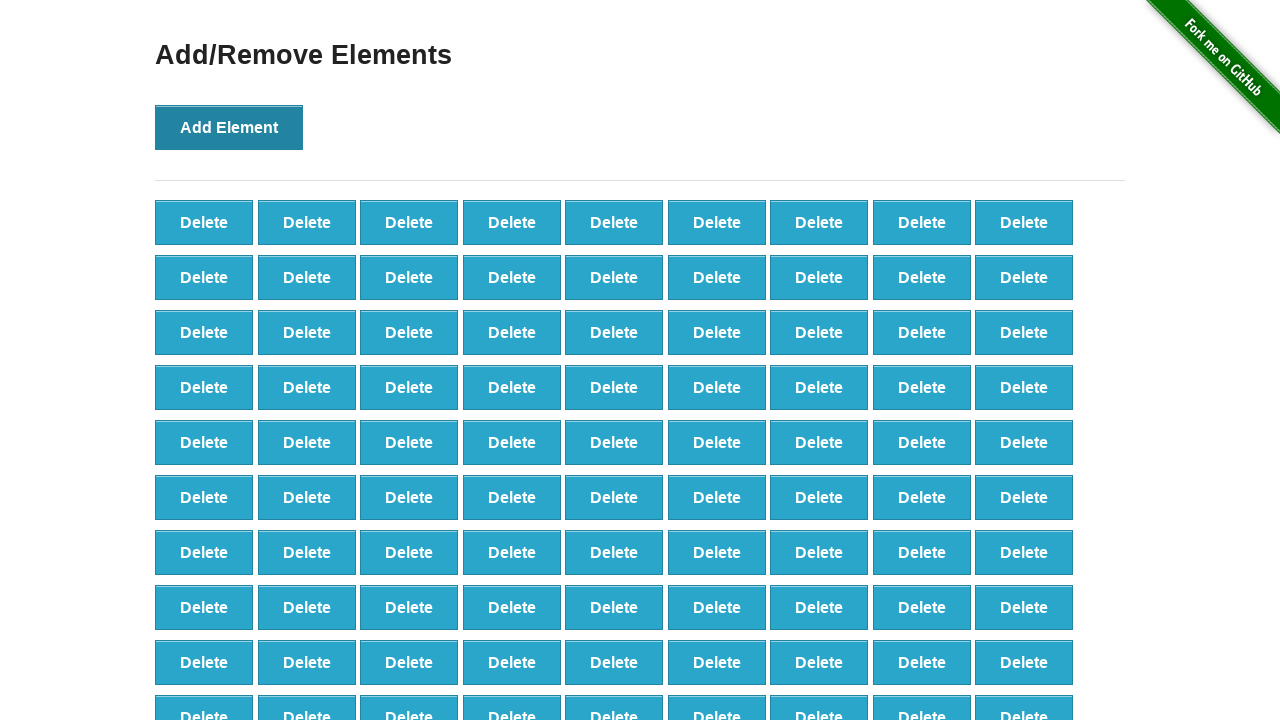

Clicked 'Add Element' button (iteration 94/100) at (229, 127) on button[onclick='addElement()']
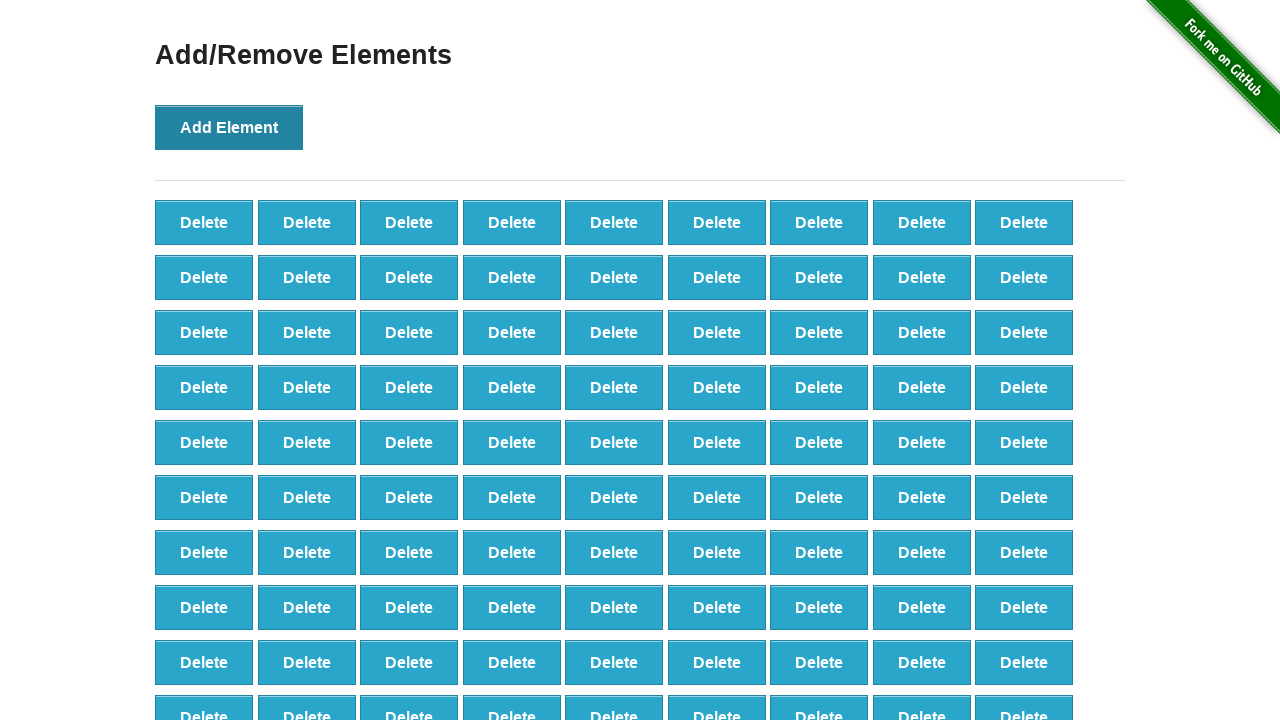

Clicked 'Add Element' button (iteration 95/100) at (229, 127) on button[onclick='addElement()']
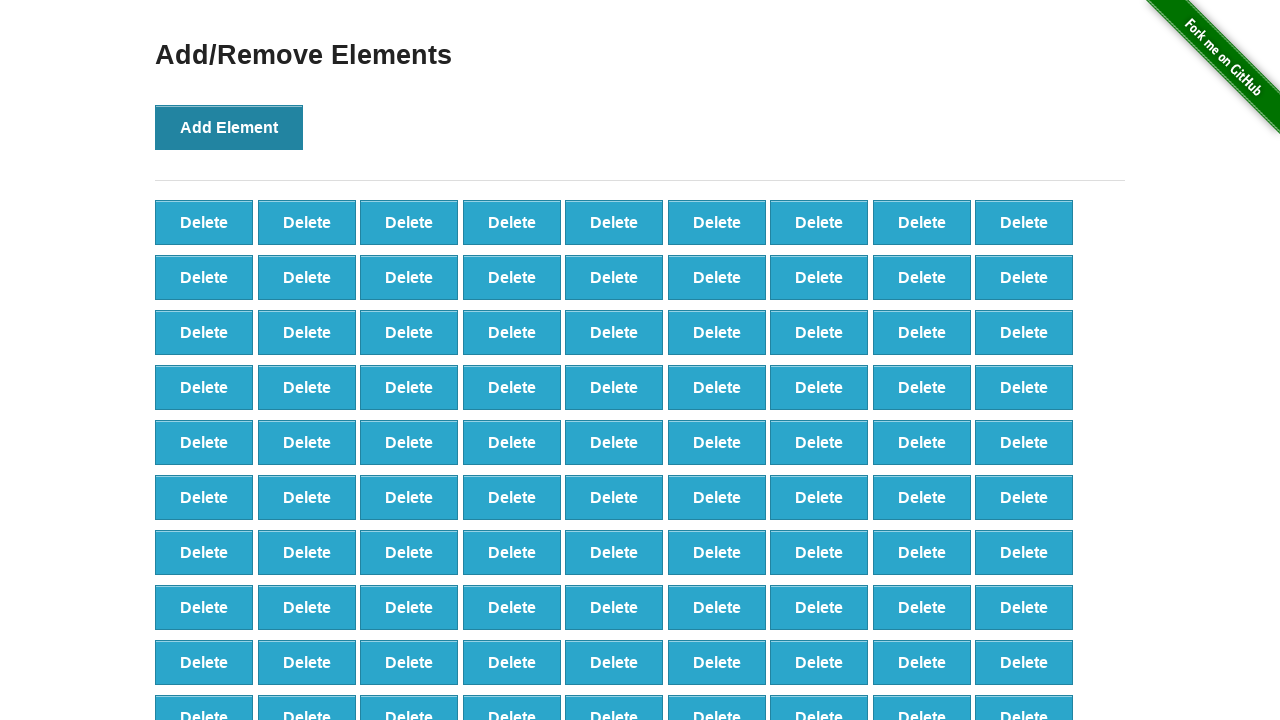

Clicked 'Add Element' button (iteration 96/100) at (229, 127) on button[onclick='addElement()']
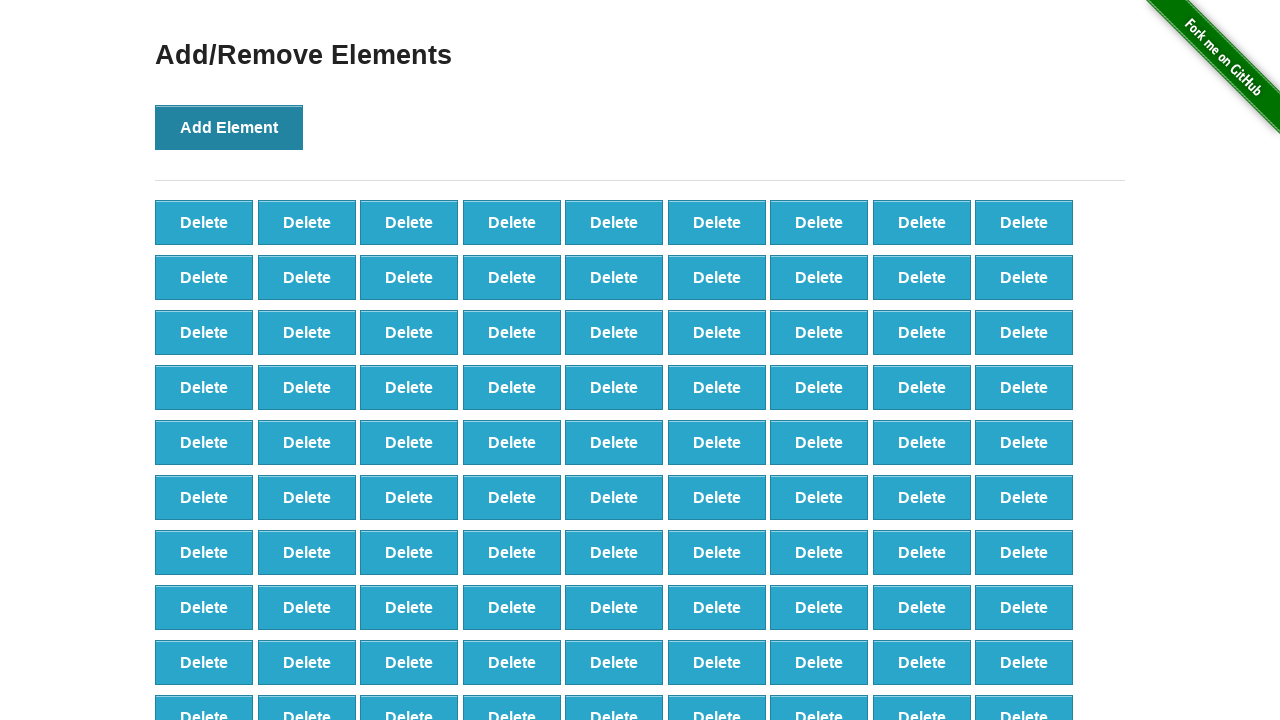

Clicked 'Add Element' button (iteration 97/100) at (229, 127) on button[onclick='addElement()']
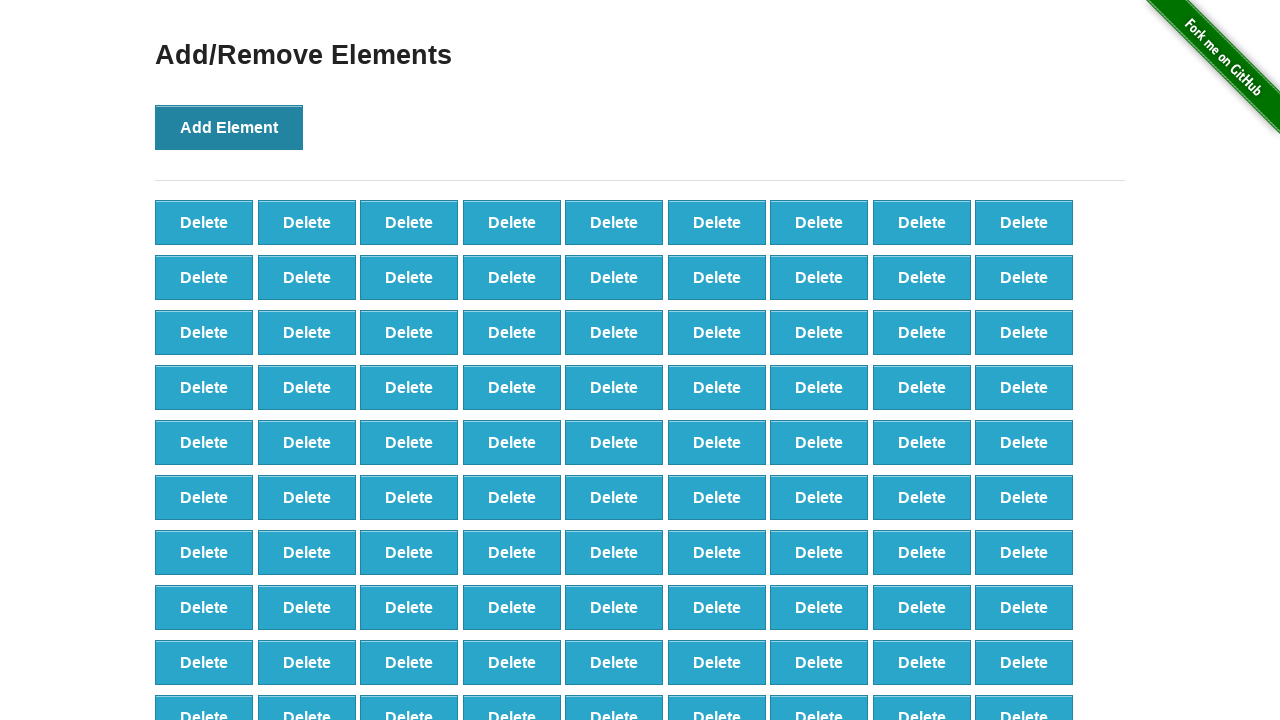

Clicked 'Add Element' button (iteration 98/100) at (229, 127) on button[onclick='addElement()']
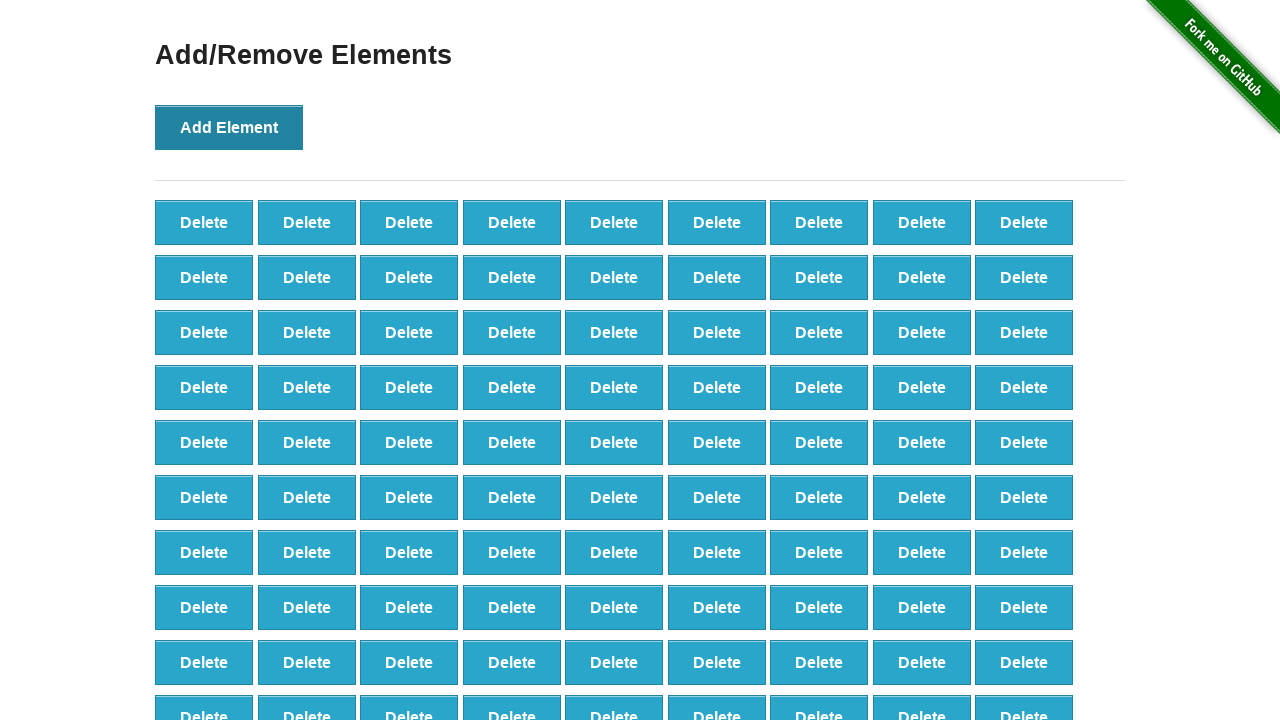

Clicked 'Add Element' button (iteration 99/100) at (229, 127) on button[onclick='addElement()']
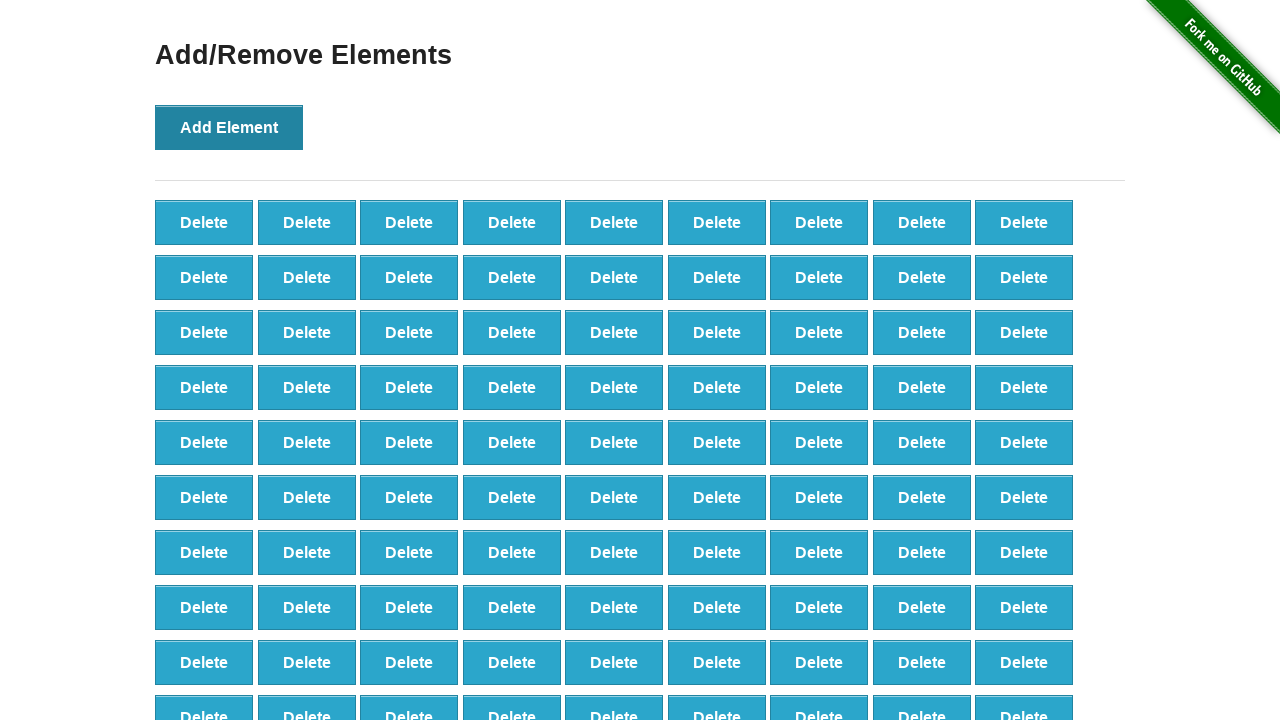

Clicked 'Add Element' button (iteration 100/100) at (229, 127) on button[onclick='addElement()']
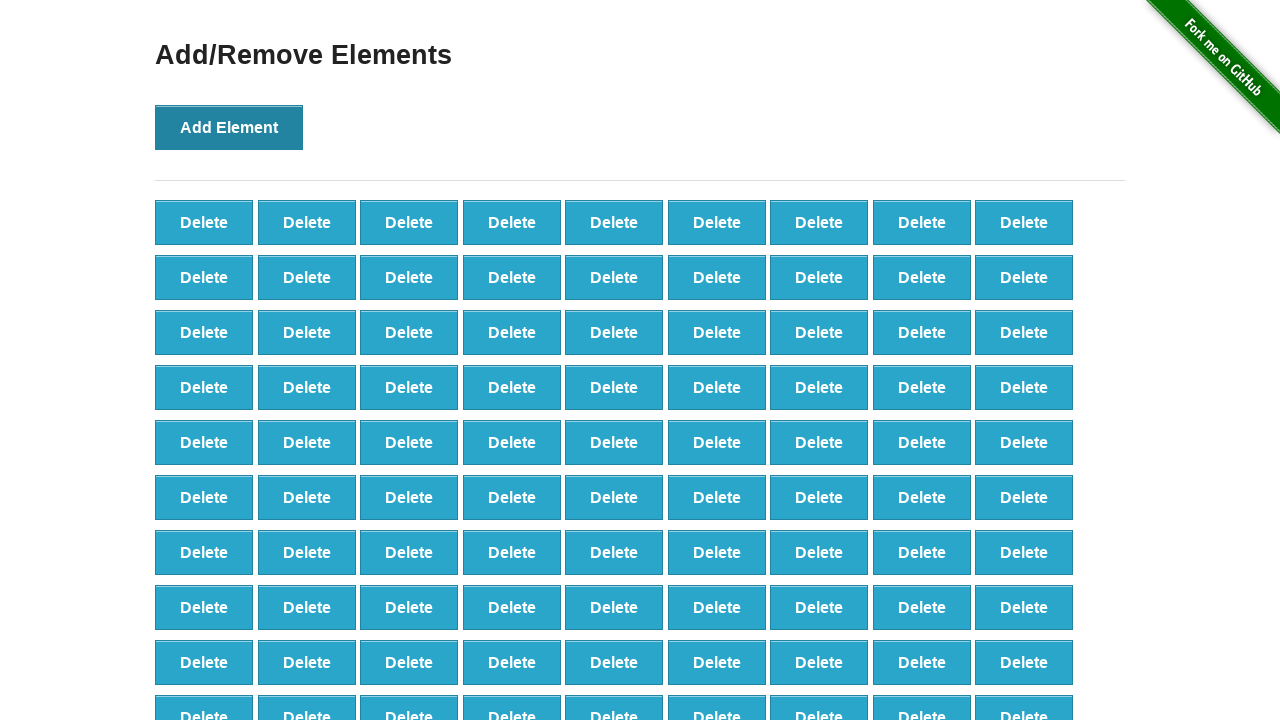

Counted delete buttons before removal: 100 buttons found
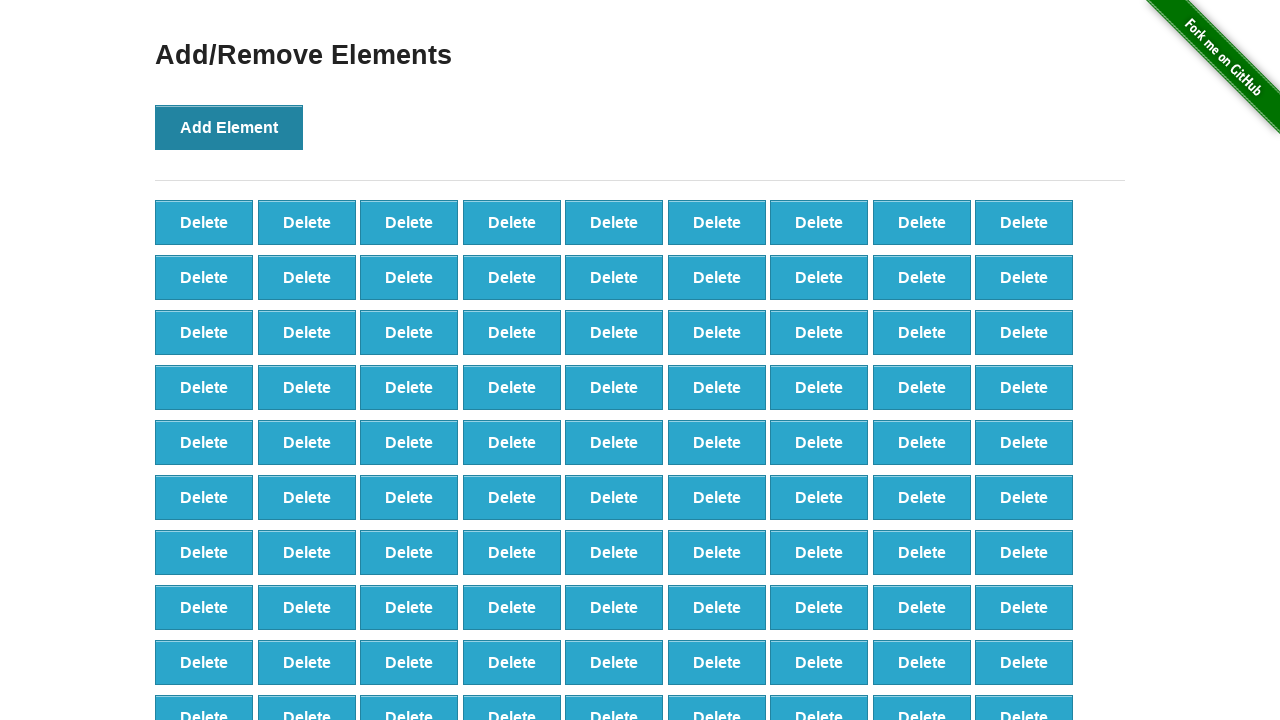

Clicked delete button (iteration 1/20) at (204, 222) on button[onclick='deleteElement()'] >> nth=0
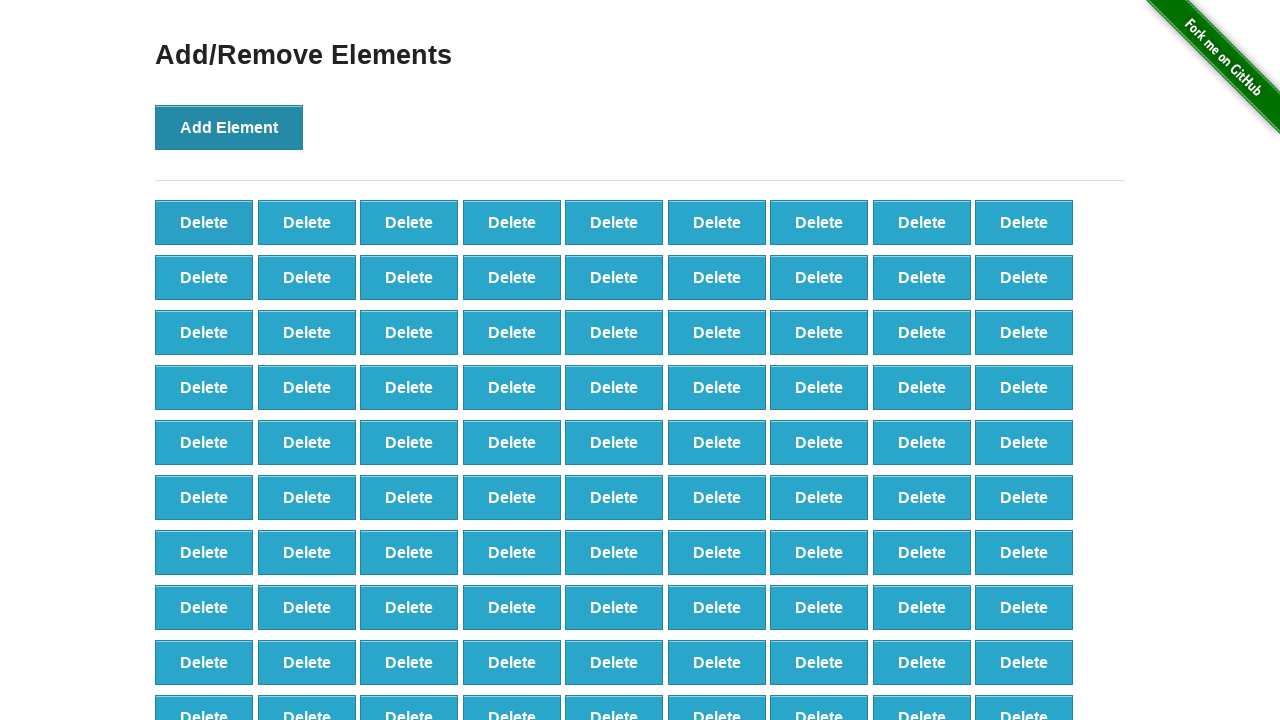

Clicked delete button (iteration 2/20) at (204, 222) on button[onclick='deleteElement()'] >> nth=0
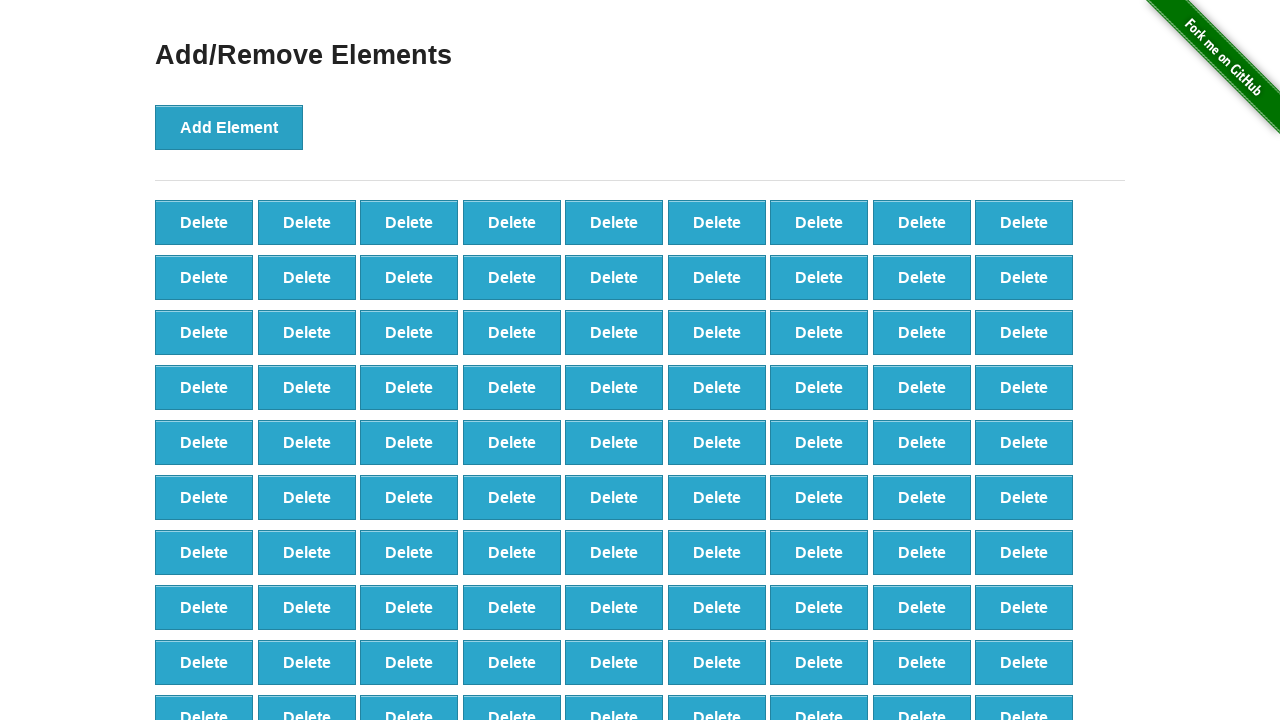

Clicked delete button (iteration 3/20) at (204, 222) on button[onclick='deleteElement()'] >> nth=0
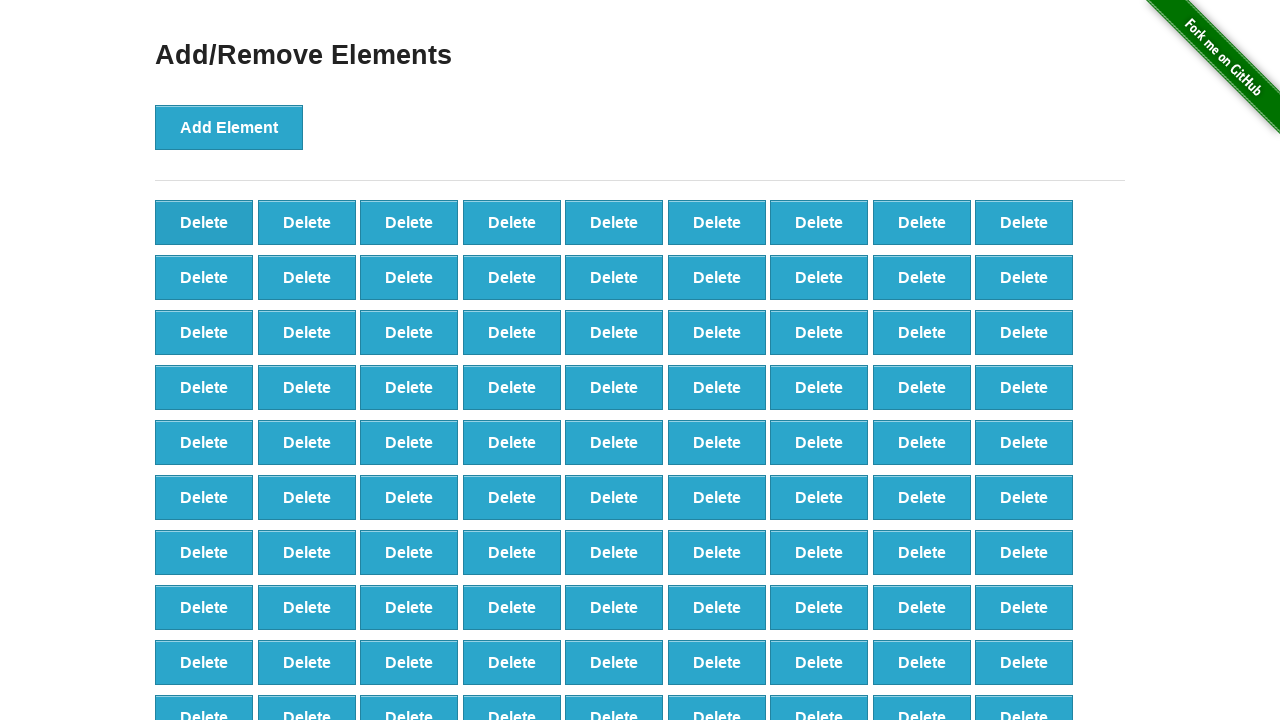

Clicked delete button (iteration 4/20) at (204, 222) on button[onclick='deleteElement()'] >> nth=0
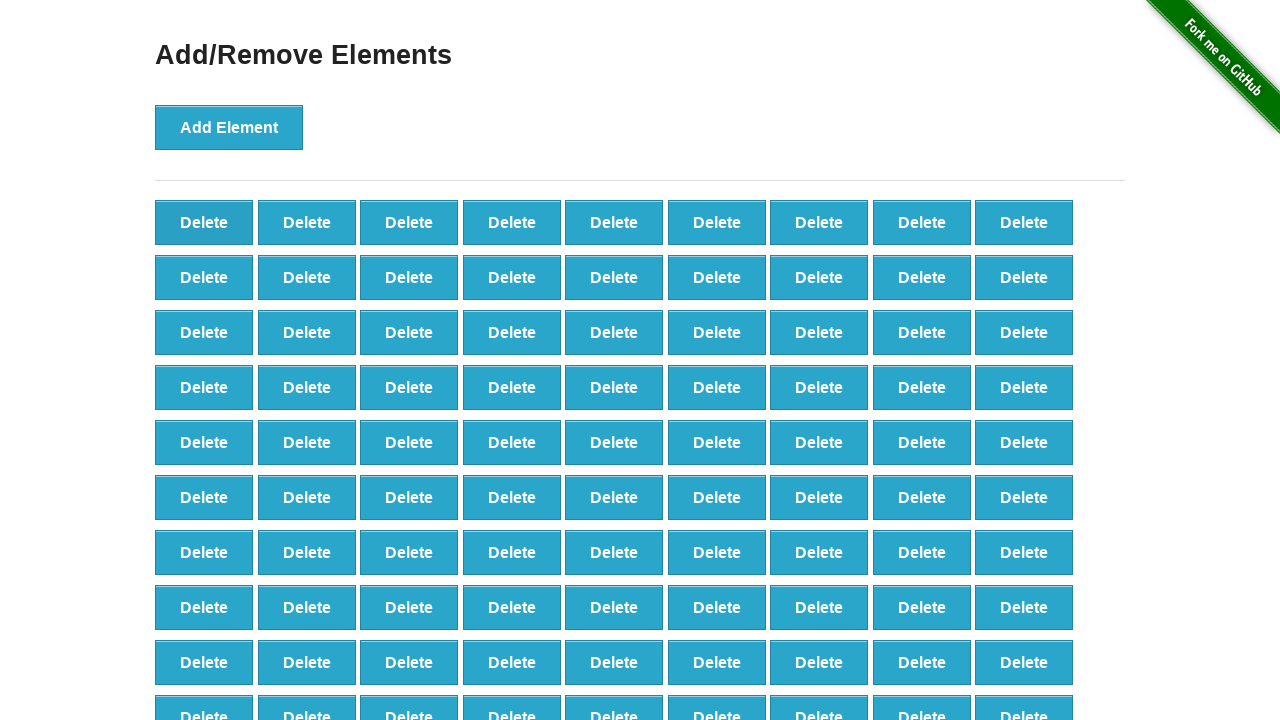

Clicked delete button (iteration 5/20) at (204, 222) on button[onclick='deleteElement()'] >> nth=0
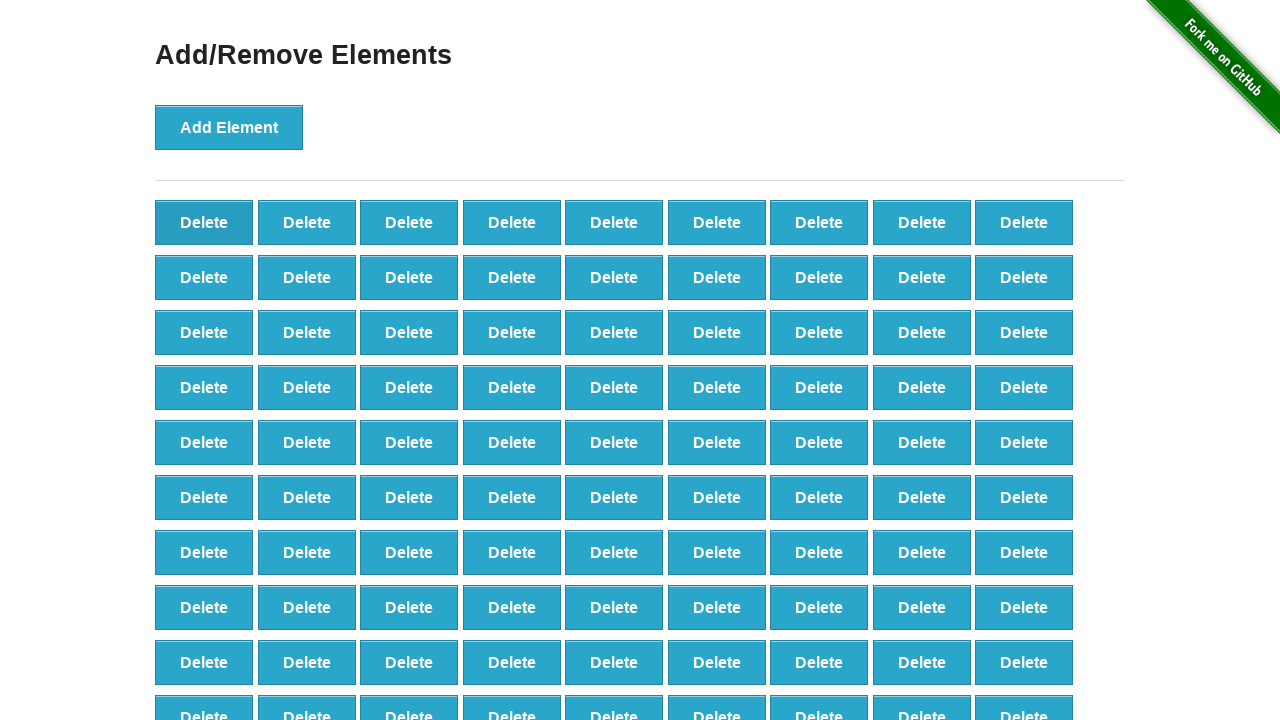

Clicked delete button (iteration 6/20) at (204, 222) on button[onclick='deleteElement()'] >> nth=0
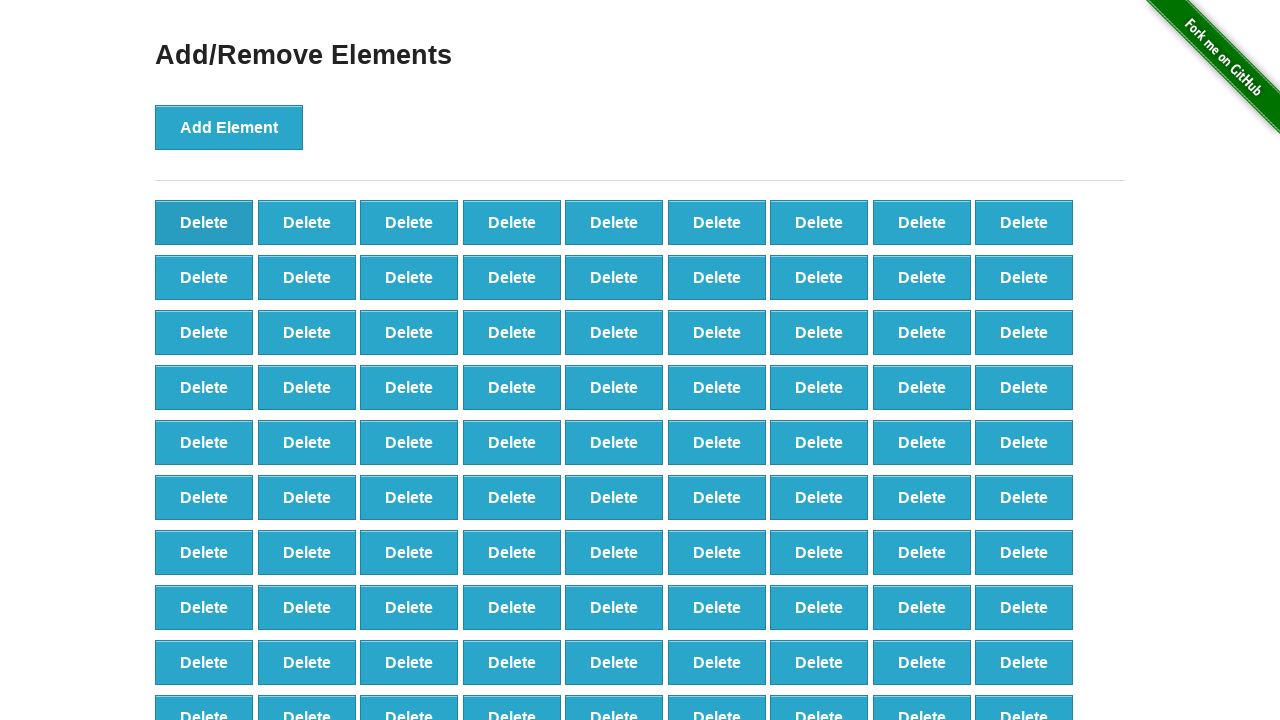

Clicked delete button (iteration 7/20) at (204, 222) on button[onclick='deleteElement()'] >> nth=0
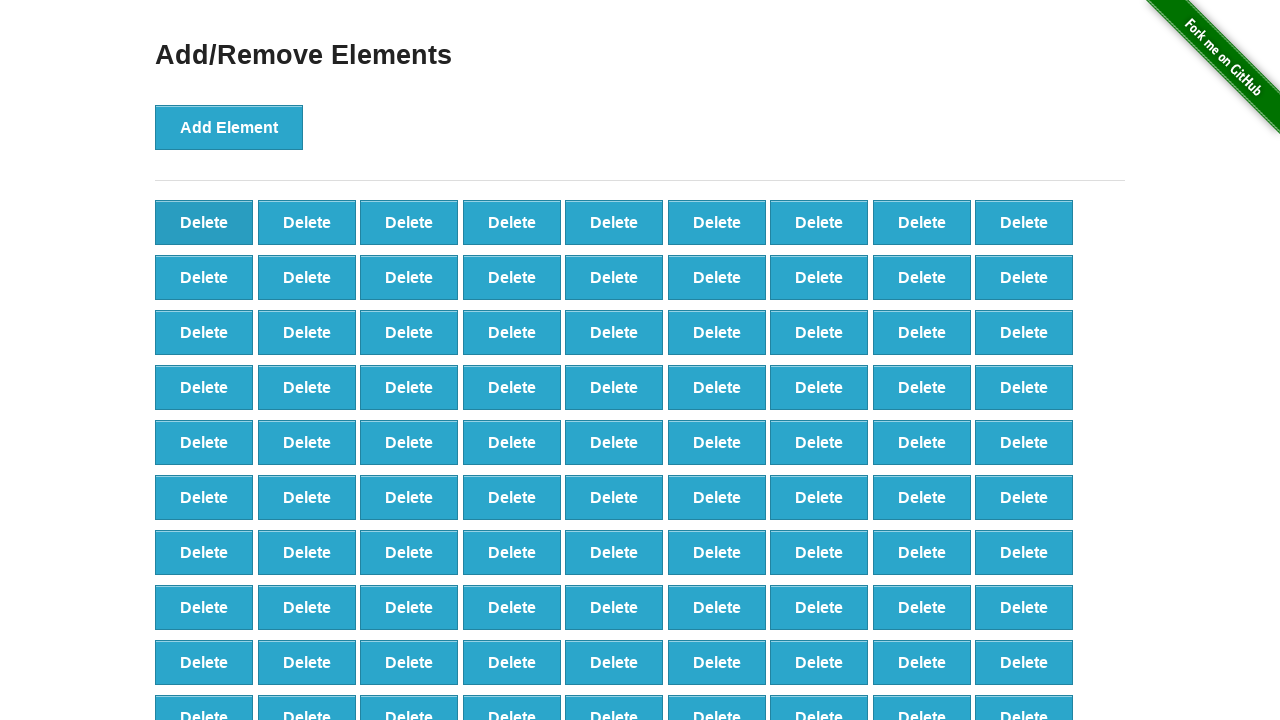

Clicked delete button (iteration 8/20) at (204, 222) on button[onclick='deleteElement()'] >> nth=0
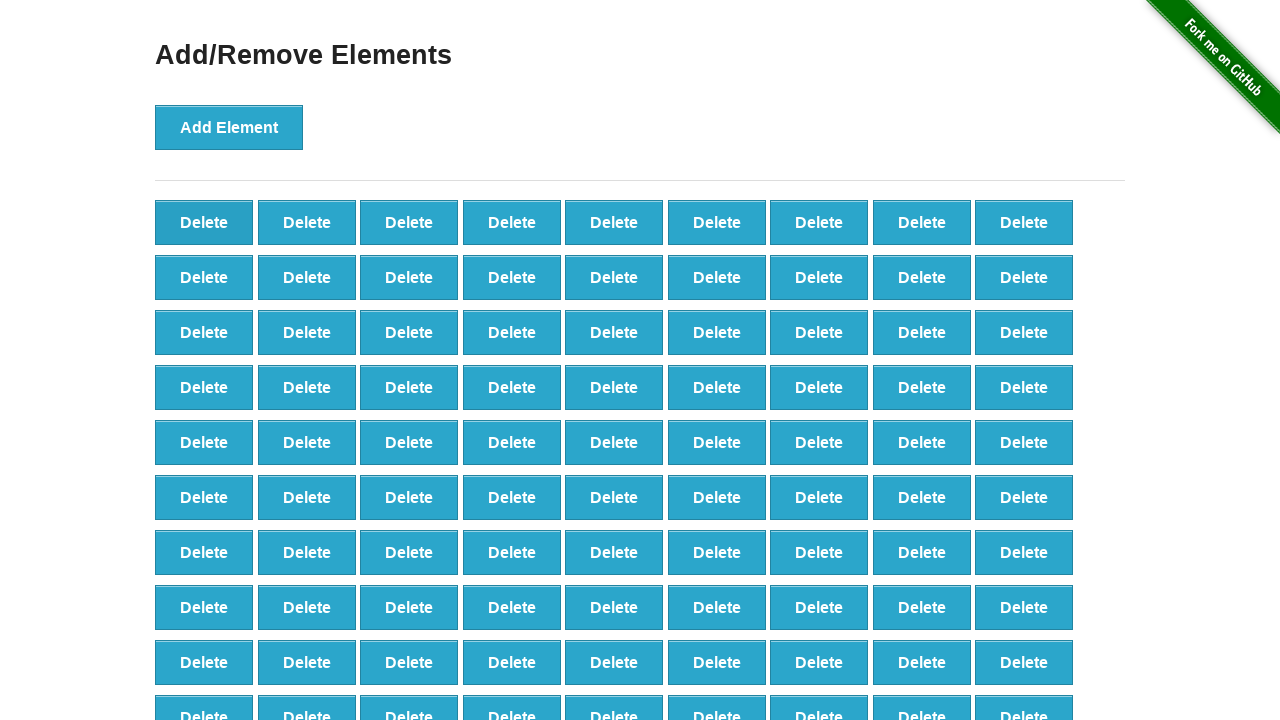

Clicked delete button (iteration 9/20) at (204, 222) on button[onclick='deleteElement()'] >> nth=0
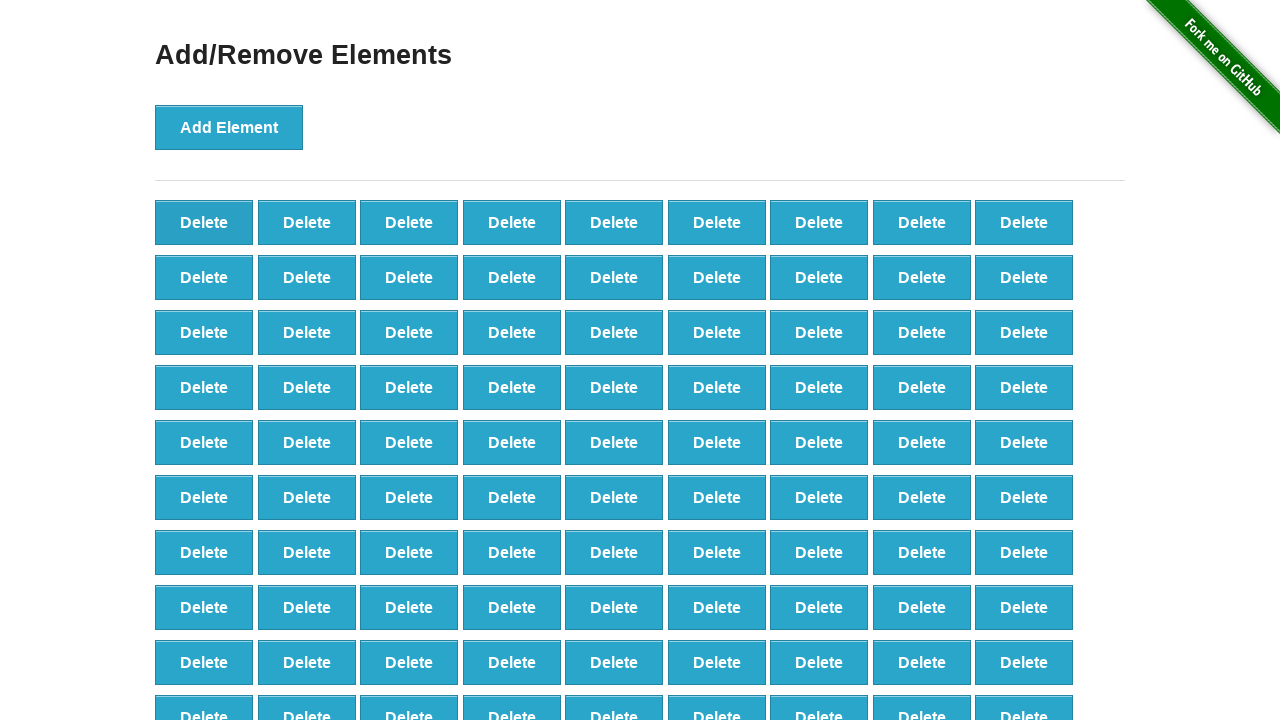

Clicked delete button (iteration 10/20) at (204, 222) on button[onclick='deleteElement()'] >> nth=0
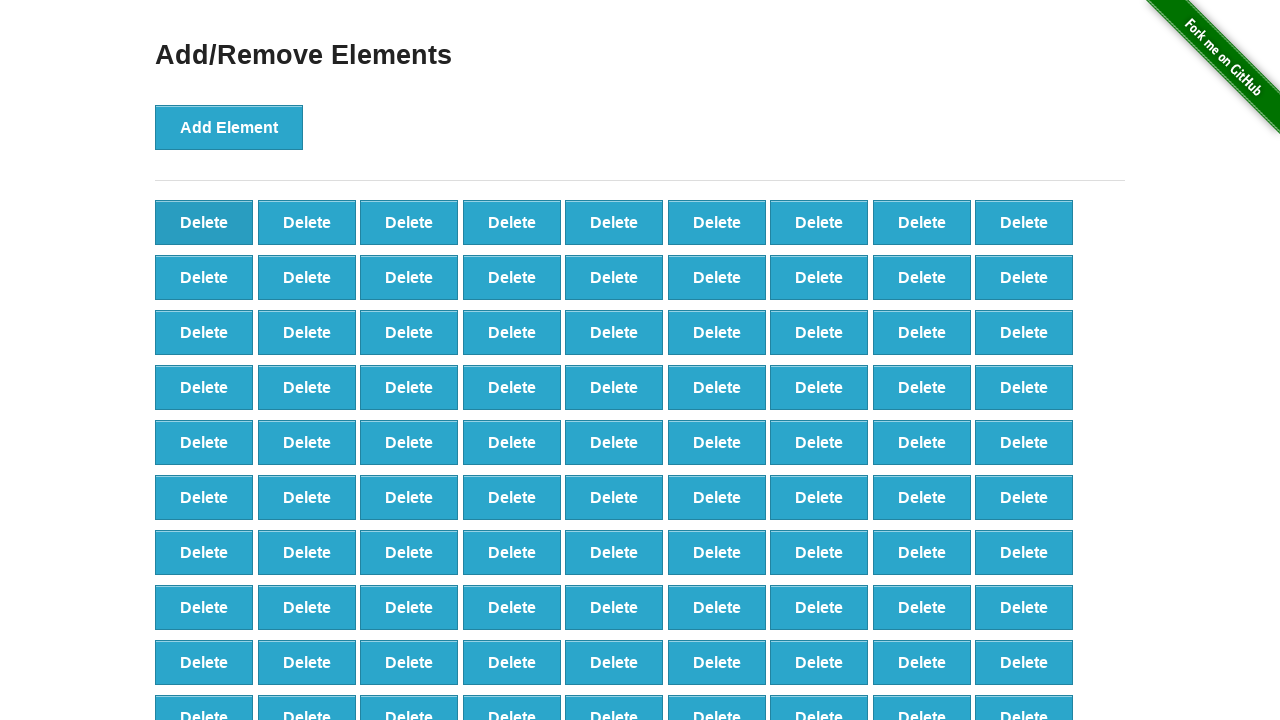

Clicked delete button (iteration 11/20) at (204, 222) on button[onclick='deleteElement()'] >> nth=0
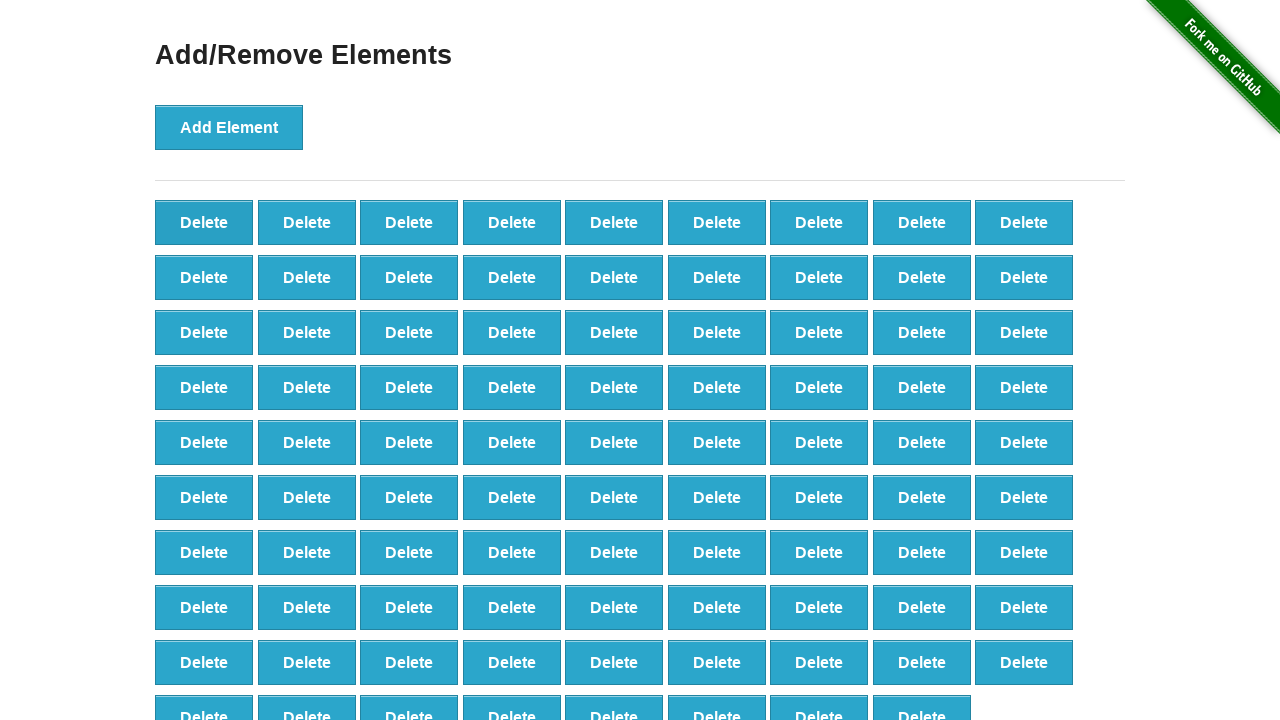

Clicked delete button (iteration 12/20) at (204, 222) on button[onclick='deleteElement()'] >> nth=0
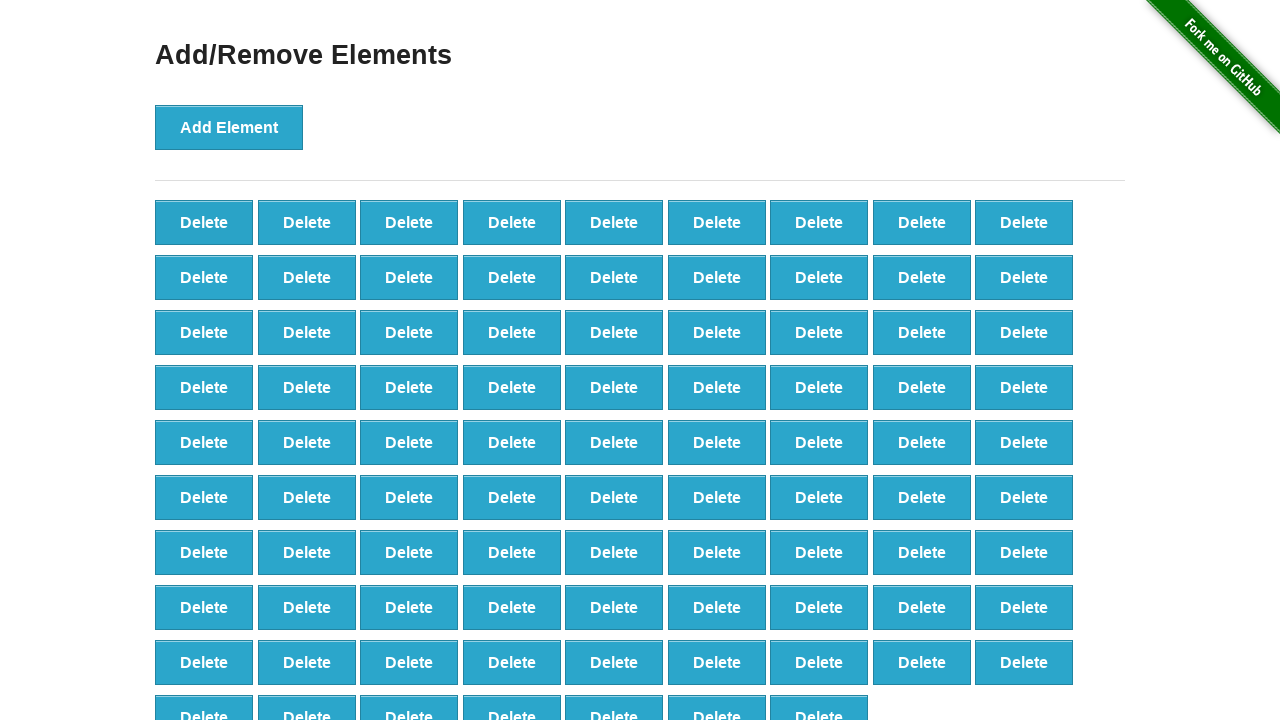

Clicked delete button (iteration 13/20) at (204, 222) on button[onclick='deleteElement()'] >> nth=0
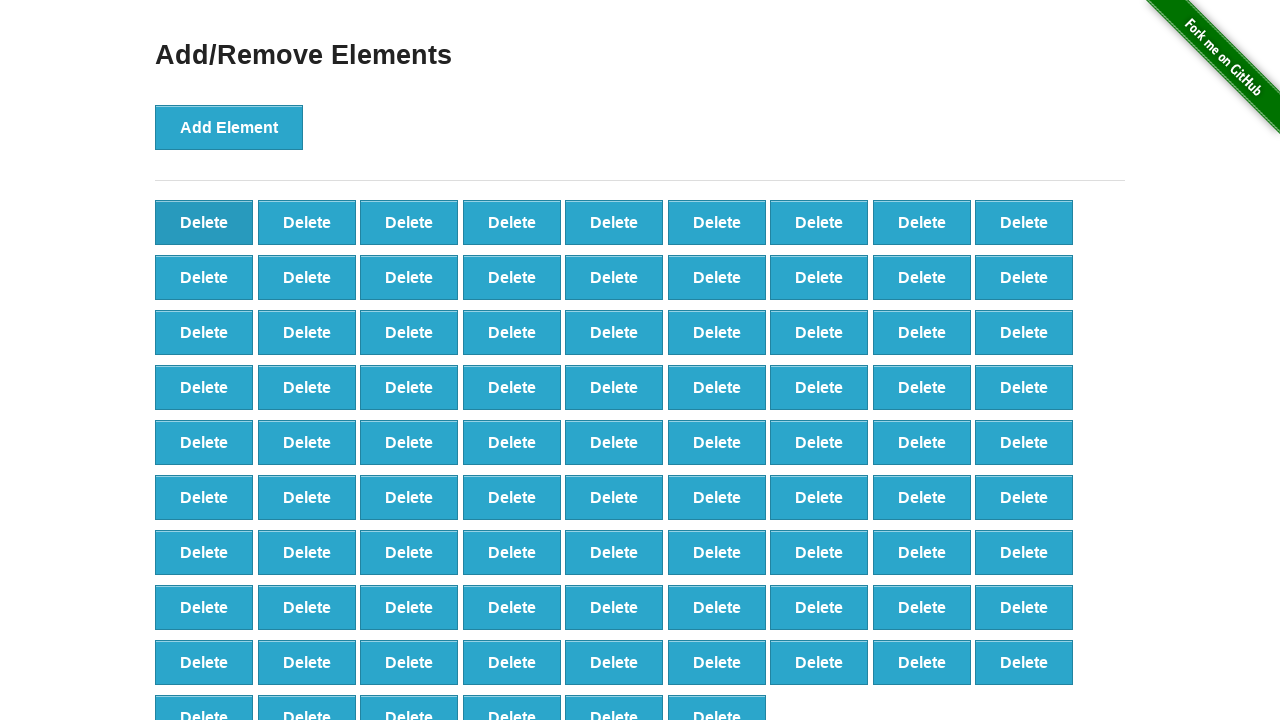

Clicked delete button (iteration 14/20) at (204, 222) on button[onclick='deleteElement()'] >> nth=0
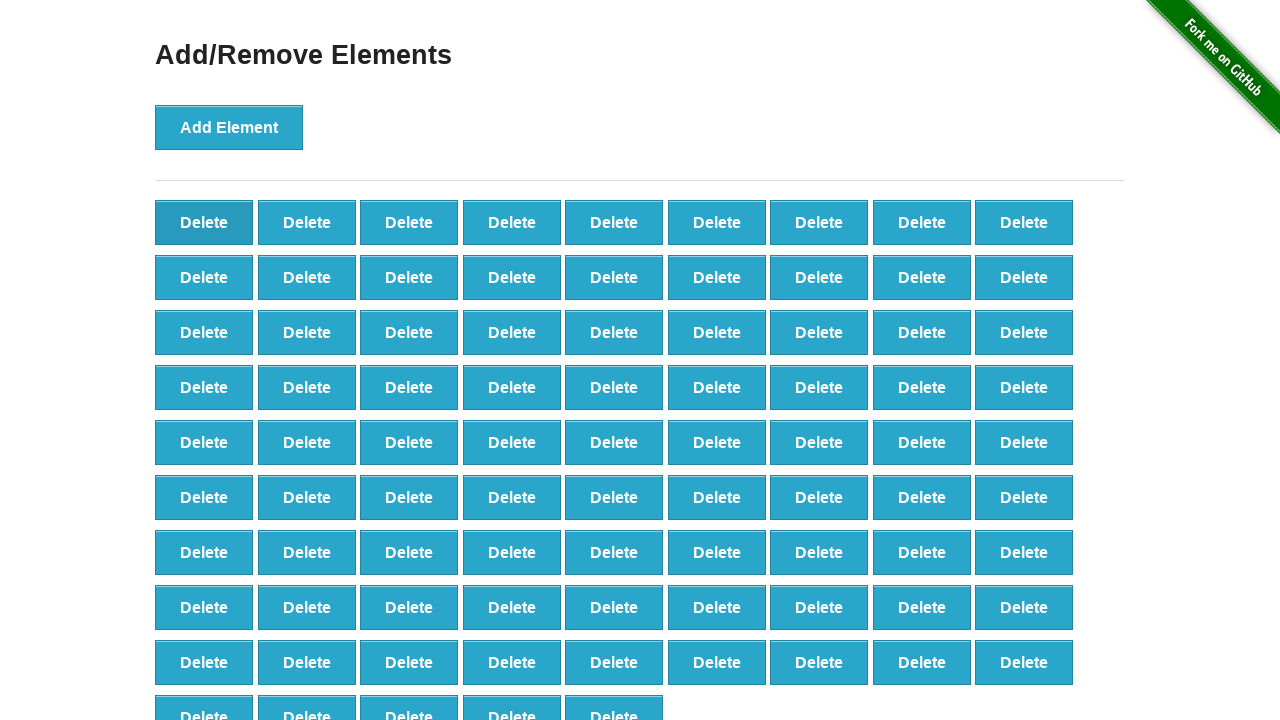

Clicked delete button (iteration 15/20) at (204, 222) on button[onclick='deleteElement()'] >> nth=0
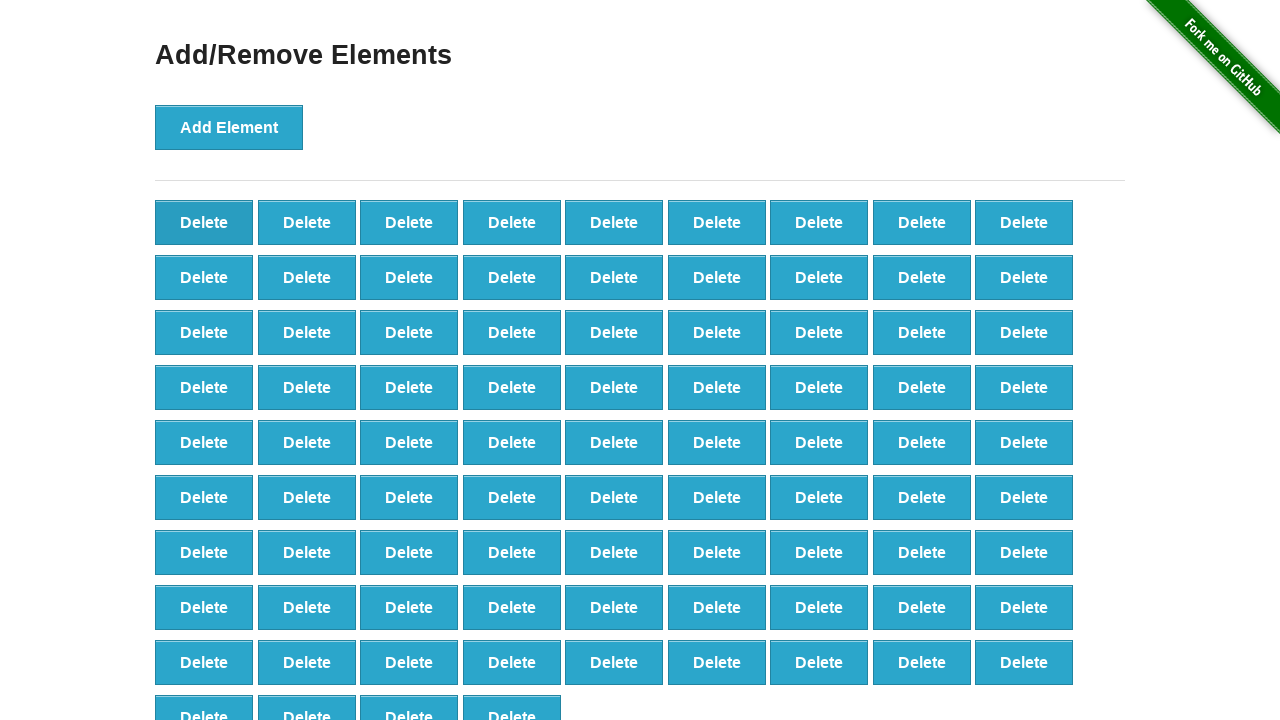

Clicked delete button (iteration 16/20) at (204, 222) on button[onclick='deleteElement()'] >> nth=0
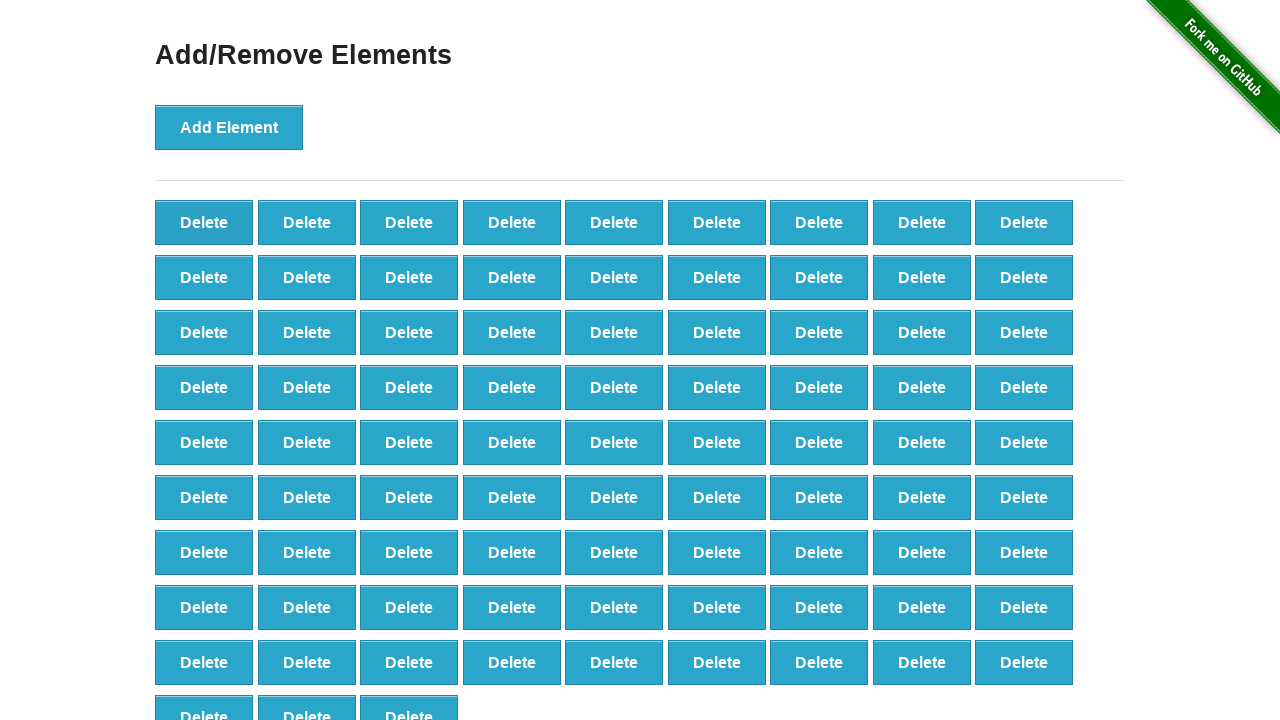

Clicked delete button (iteration 17/20) at (204, 222) on button[onclick='deleteElement()'] >> nth=0
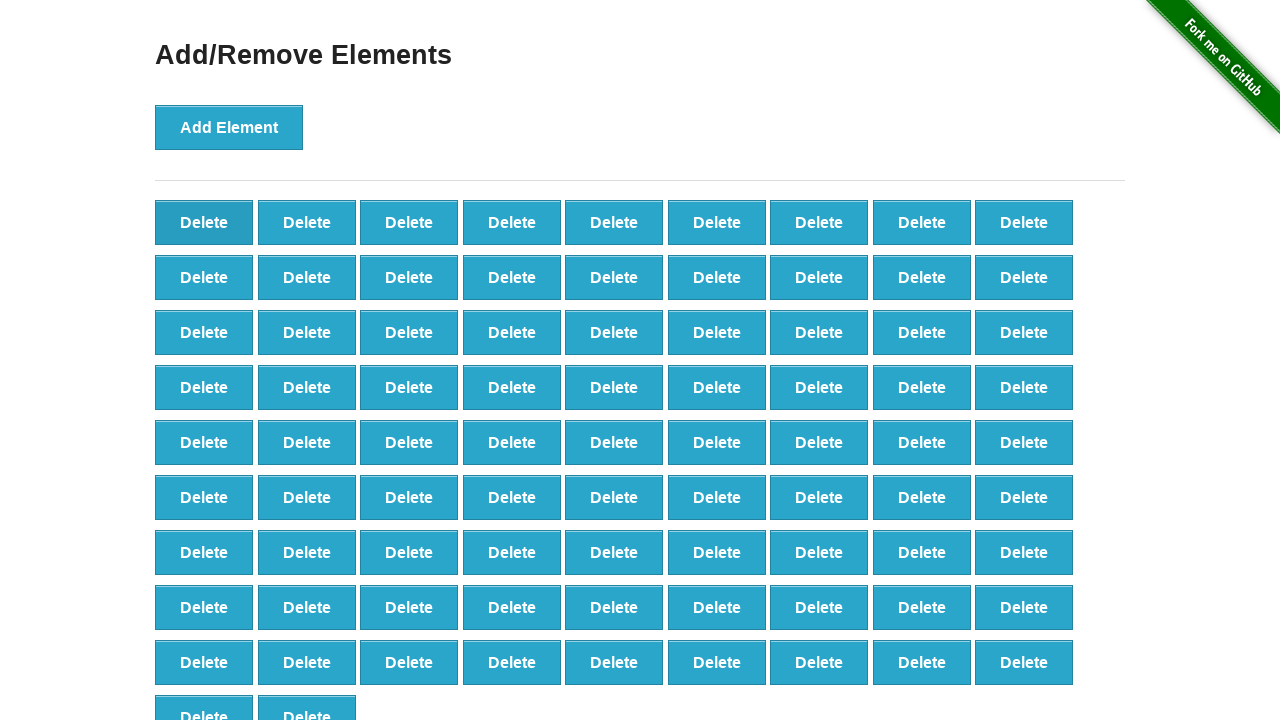

Clicked delete button (iteration 18/20) at (204, 222) on button[onclick='deleteElement()'] >> nth=0
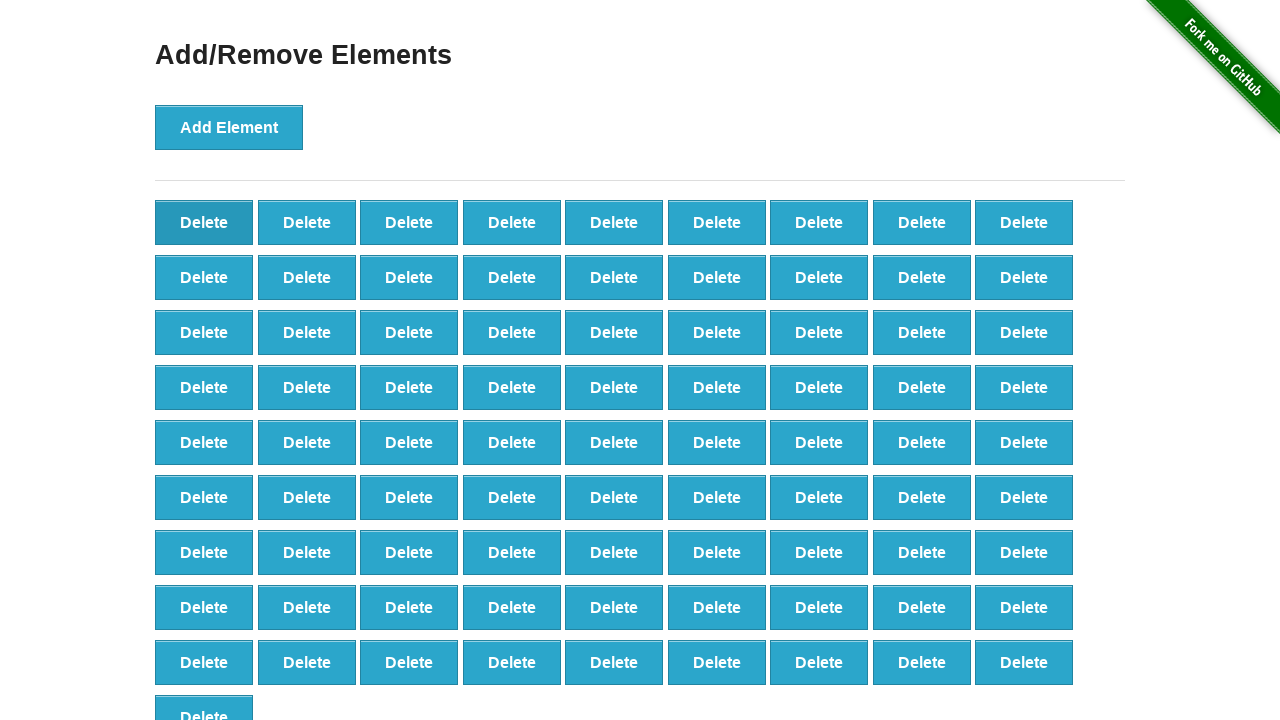

Clicked delete button (iteration 19/20) at (204, 222) on button[onclick='deleteElement()'] >> nth=0
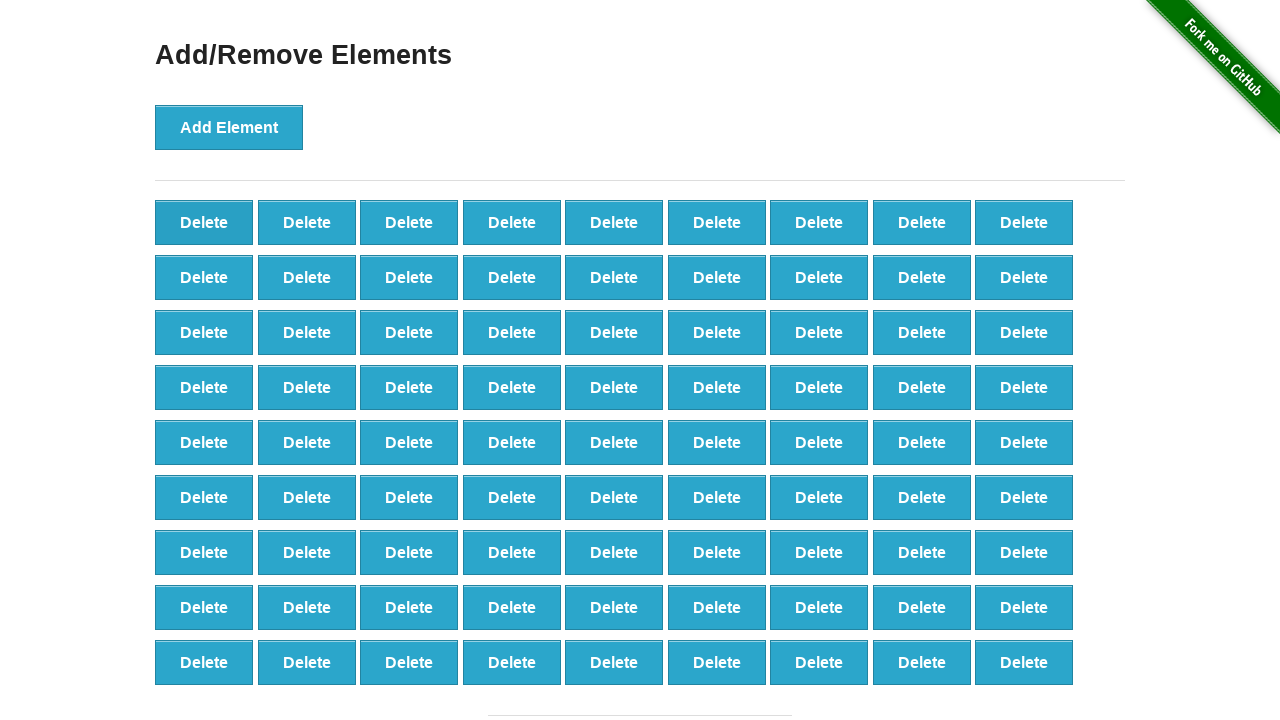

Clicked delete button (iteration 20/20) at (204, 222) on button[onclick='deleteElement()'] >> nth=0
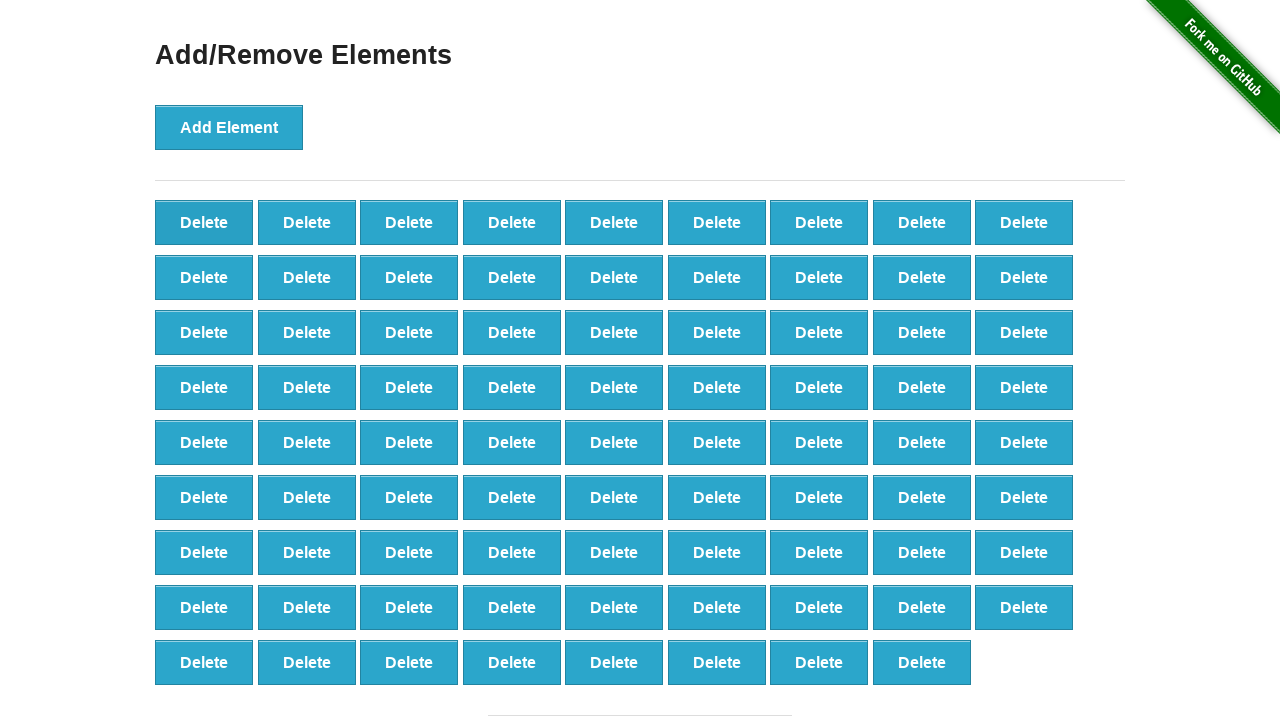

Counted delete buttons after removal: 80 buttons found
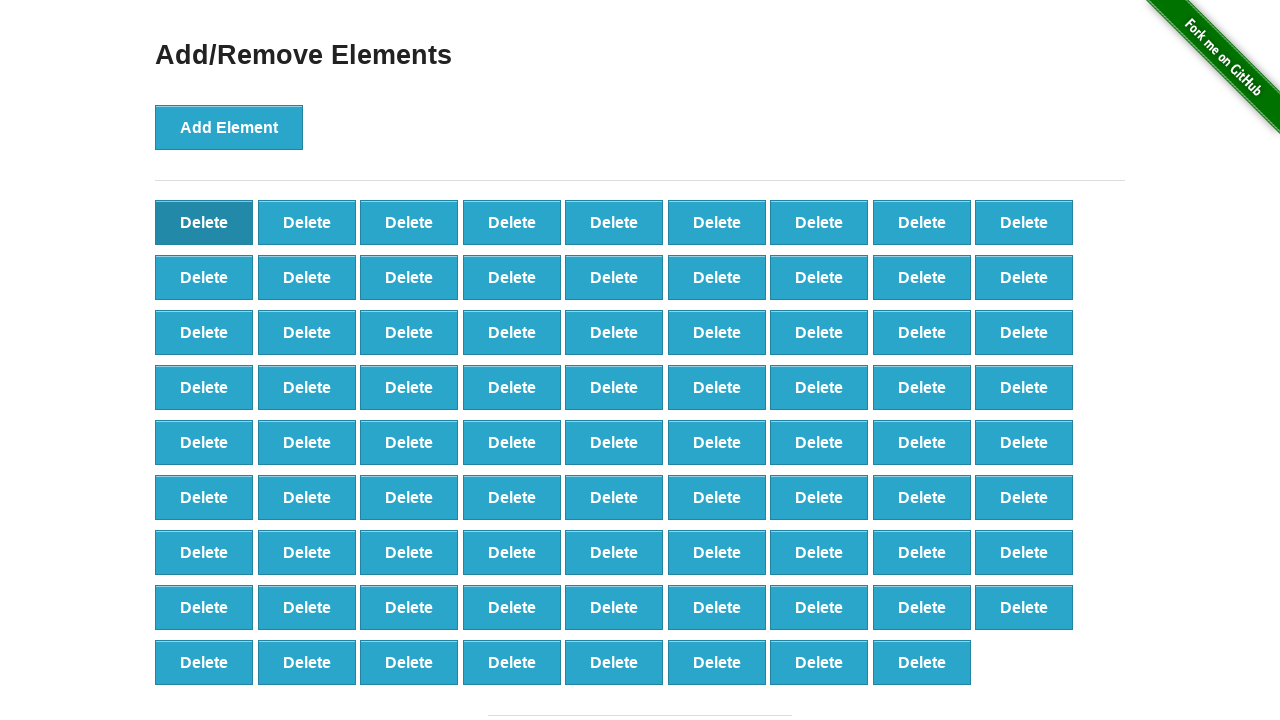

Assertion passed: 80 buttons remaining equals expected count (100 - 20)
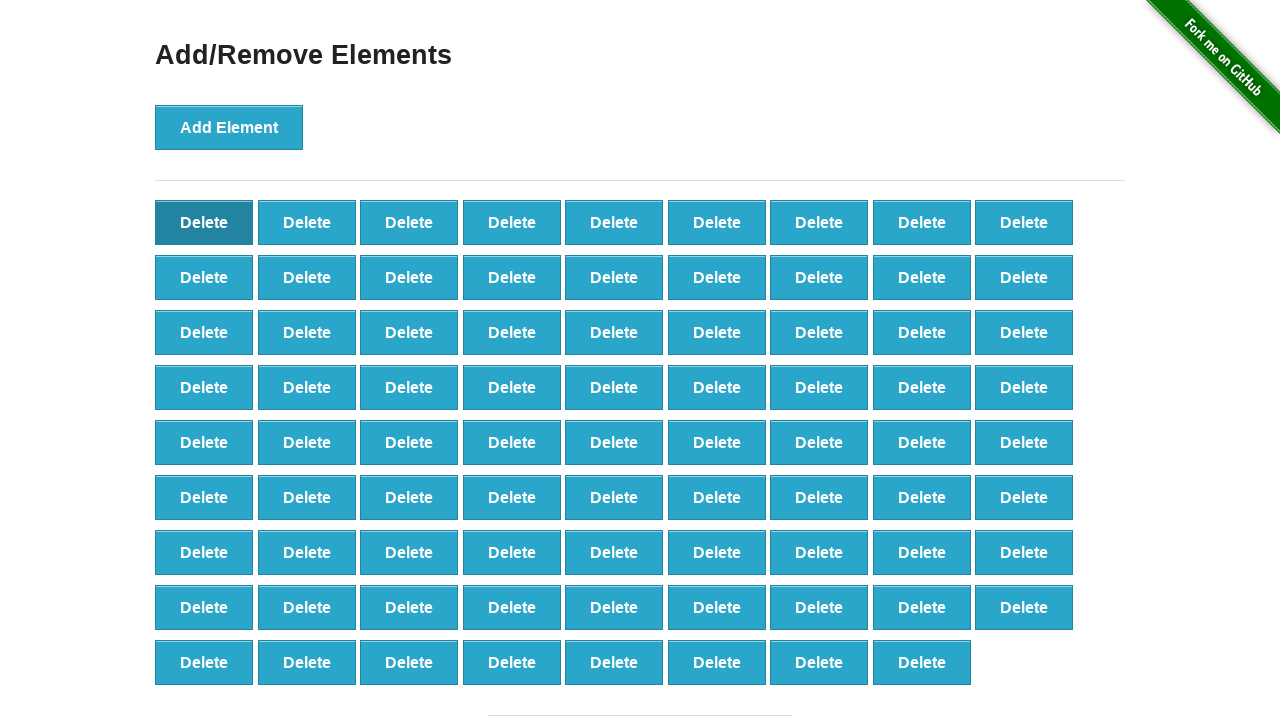

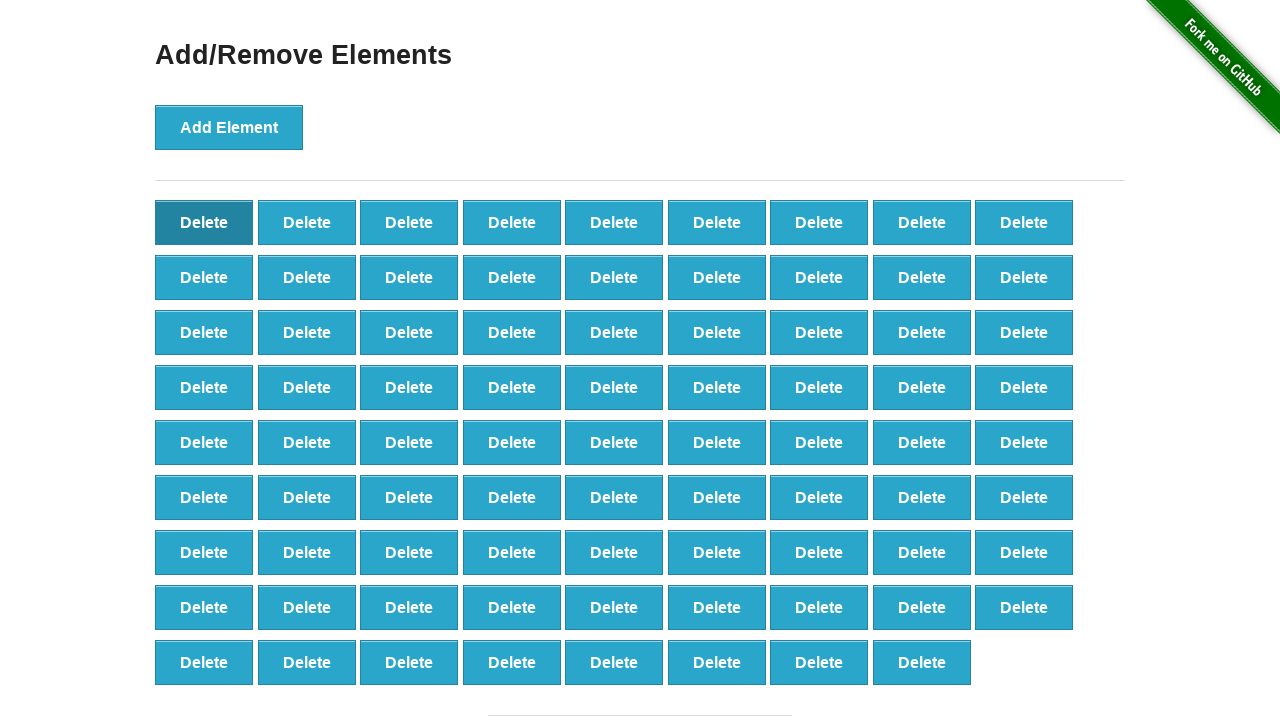